Tests a click counter application by clicking a button 100 times and verifying the counter displays the correct count

Starting URL: https://qaclickcounter.ccbp.tech/

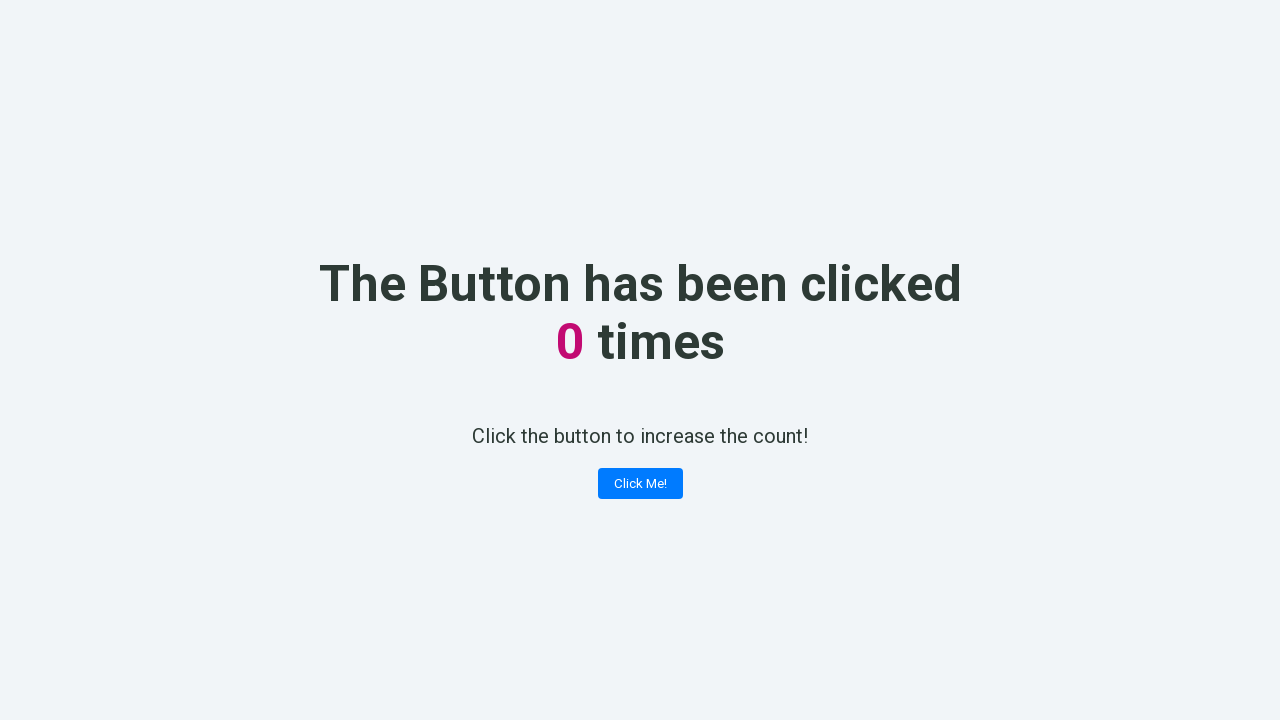

Navigated to click counter application
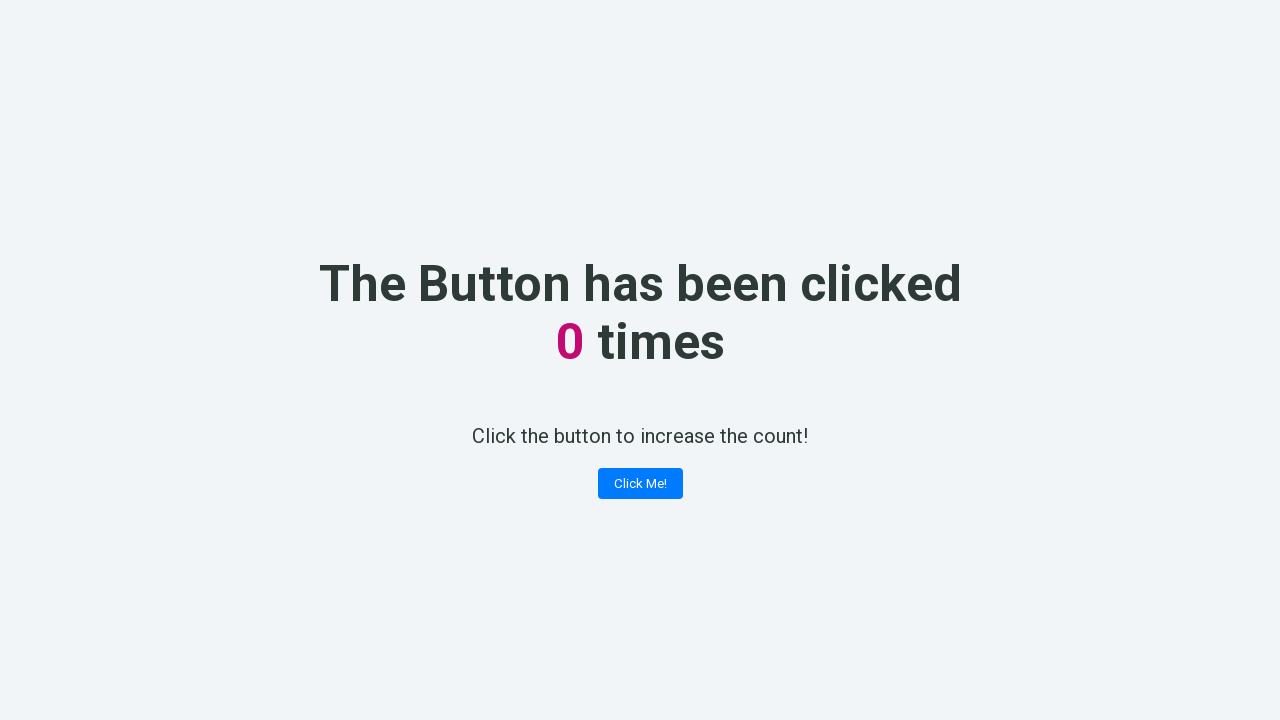

Clicked 'Click Me!' button (click #1 of 100) at (640, 484) on button:has-text('Click Me!')
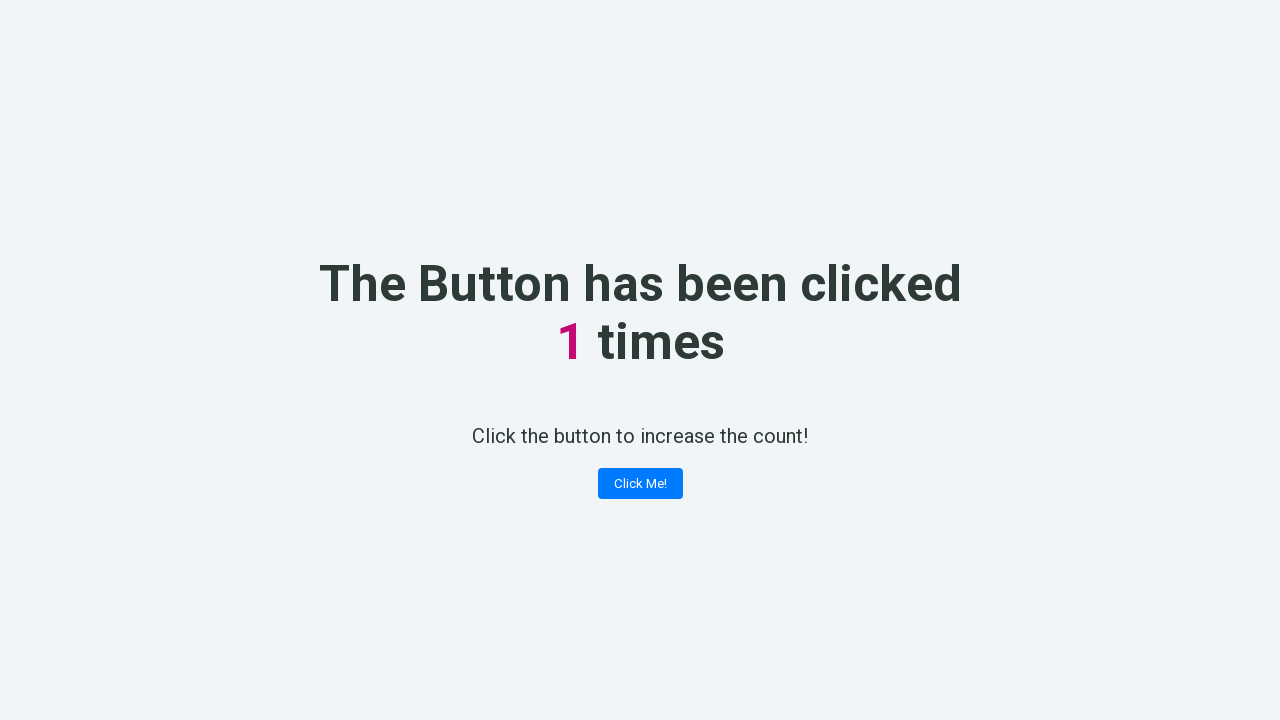

Clicked 'Click Me!' button (click #2 of 100) at (640, 484) on button:has-text('Click Me!')
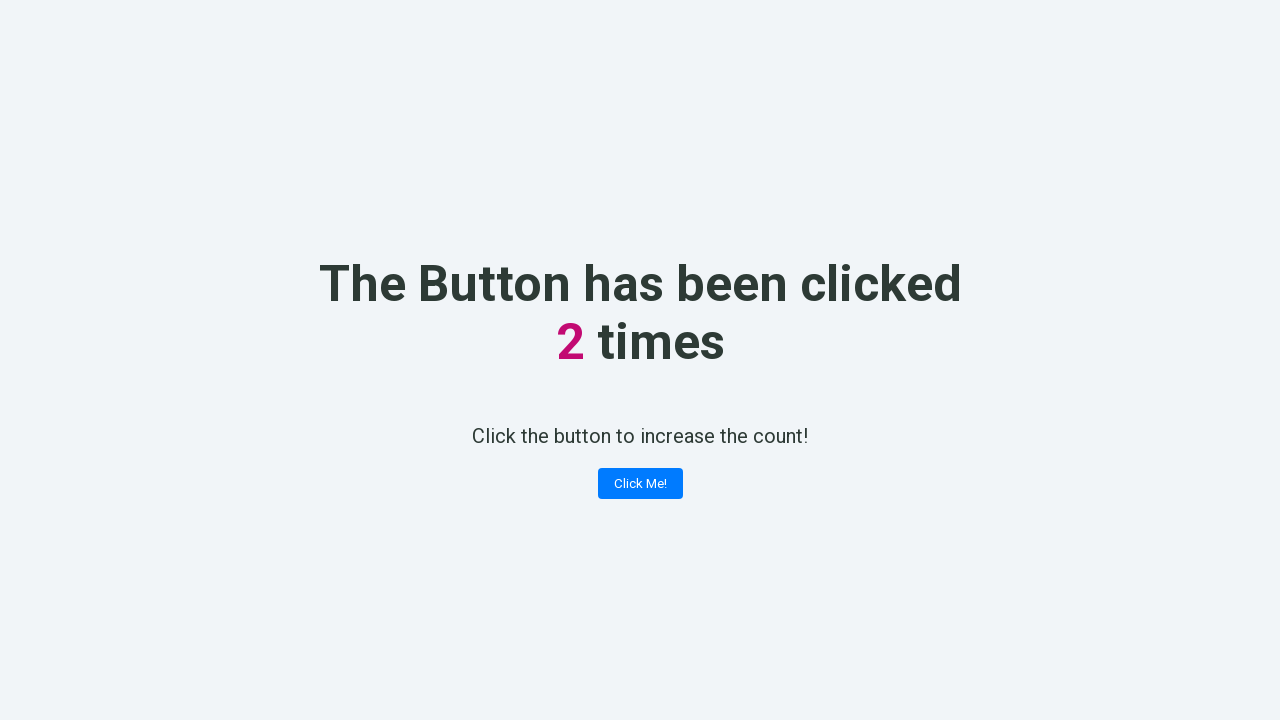

Clicked 'Click Me!' button (click #3 of 100) at (640, 484) on button:has-text('Click Me!')
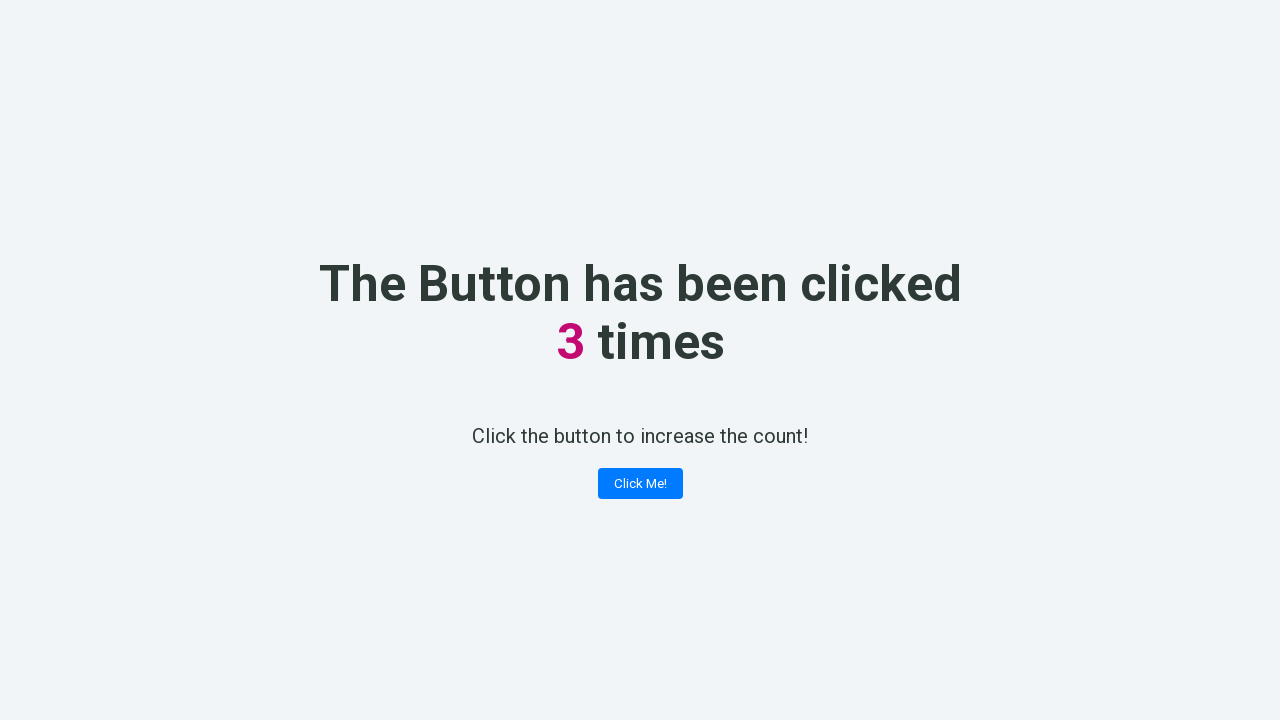

Clicked 'Click Me!' button (click #4 of 100) at (640, 484) on button:has-text('Click Me!')
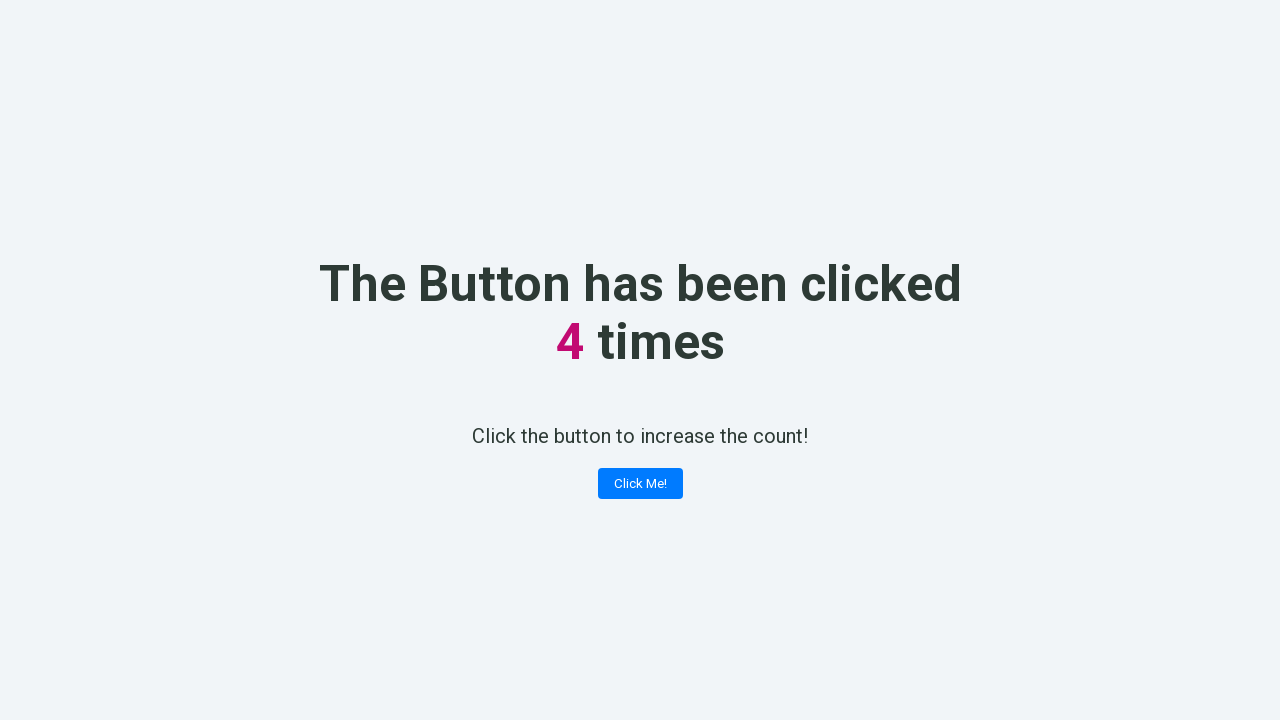

Clicked 'Click Me!' button (click #5 of 100) at (640, 484) on button:has-text('Click Me!')
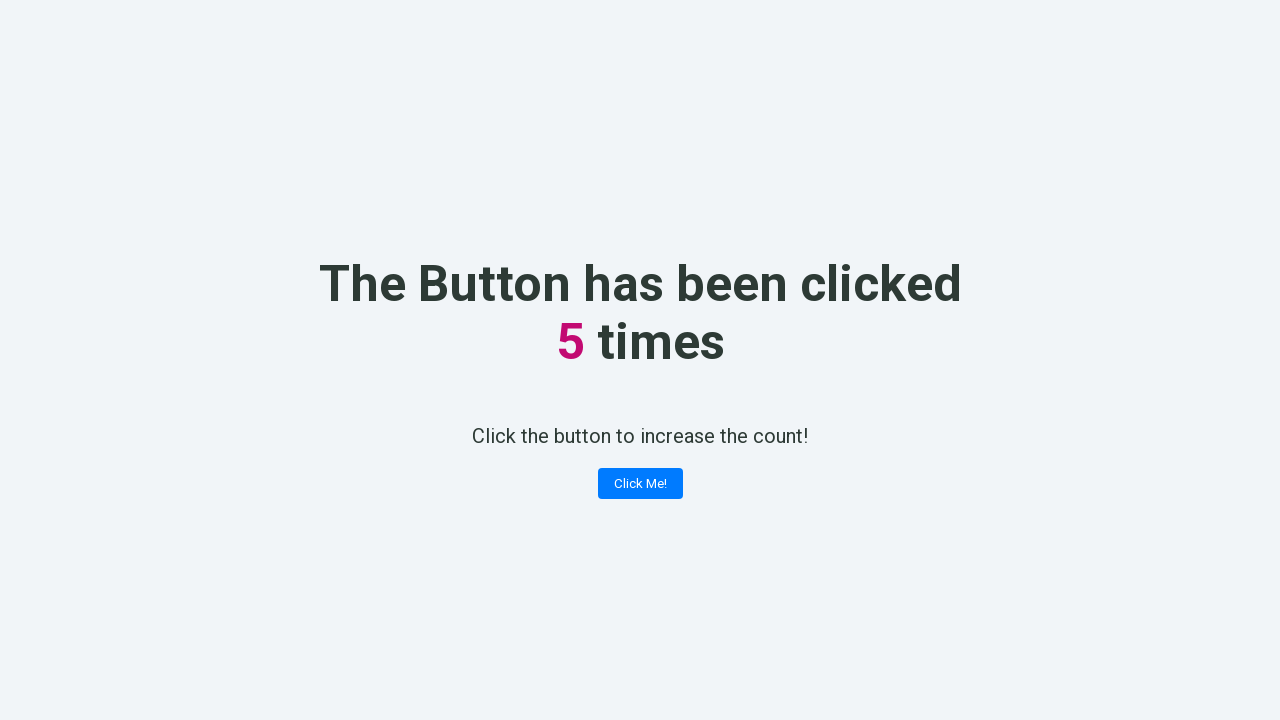

Clicked 'Click Me!' button (click #6 of 100) at (640, 484) on button:has-text('Click Me!')
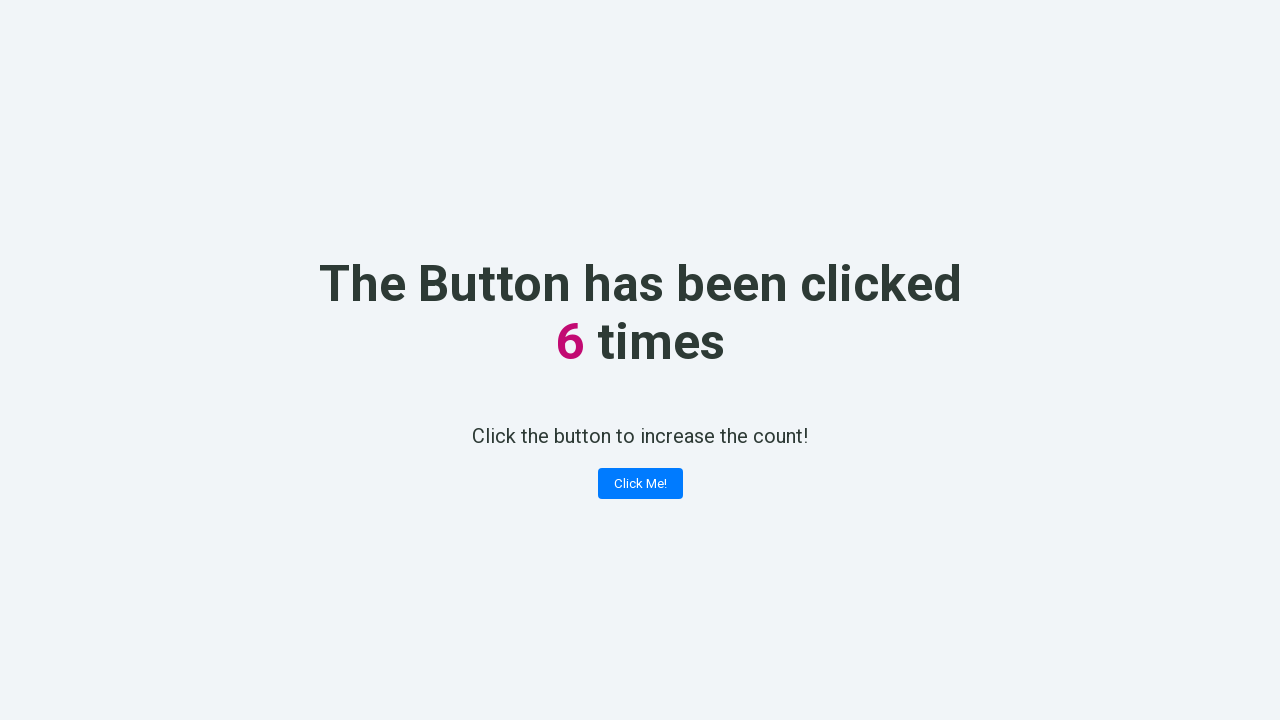

Clicked 'Click Me!' button (click #7 of 100) at (640, 484) on button:has-text('Click Me!')
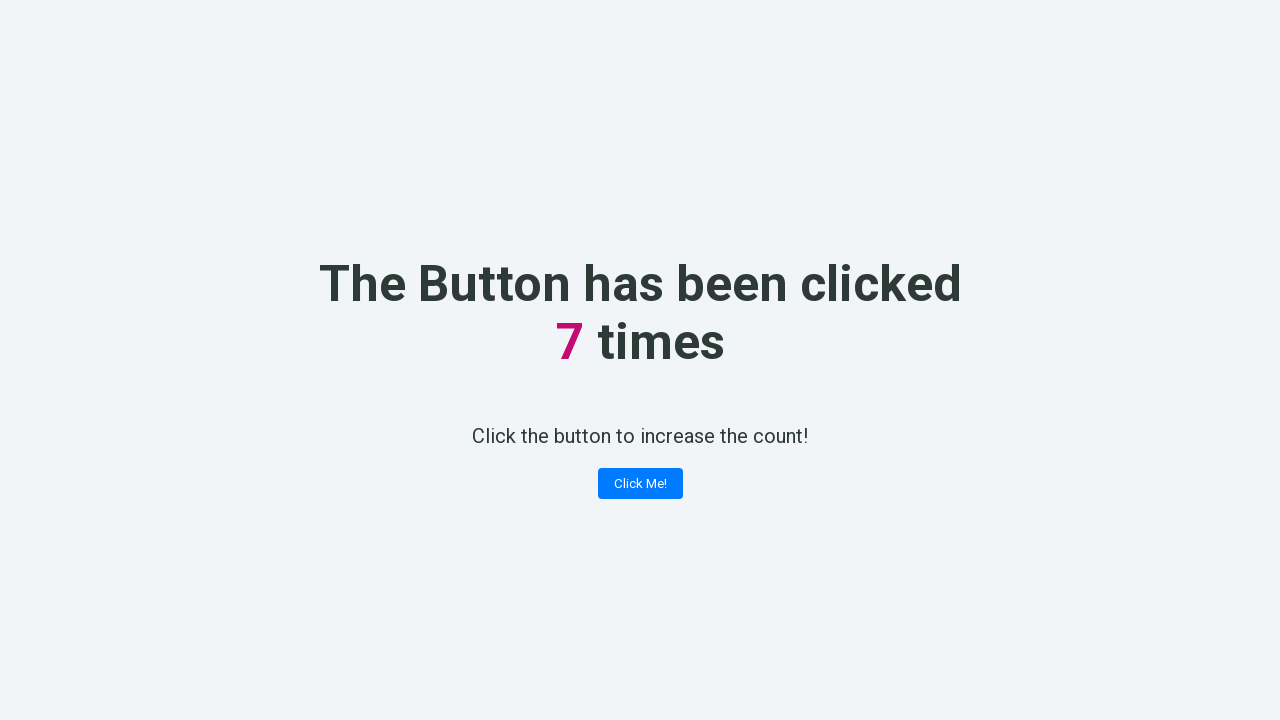

Clicked 'Click Me!' button (click #8 of 100) at (640, 484) on button:has-text('Click Me!')
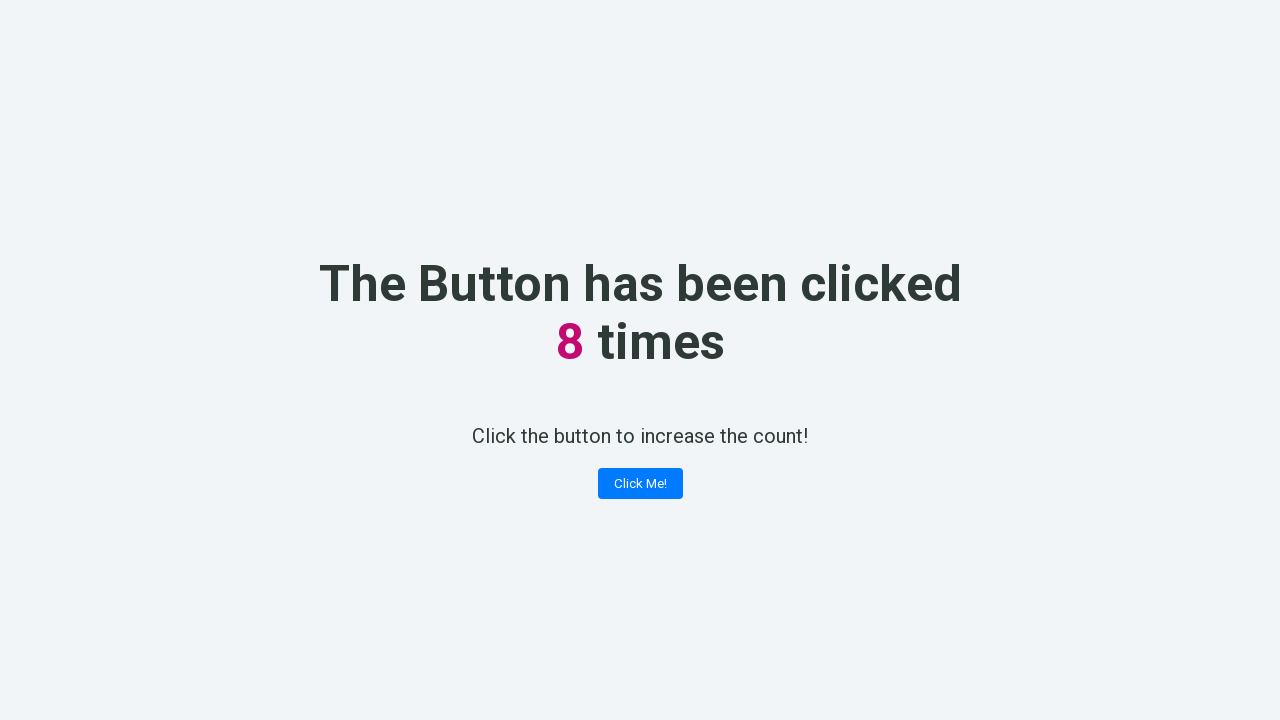

Clicked 'Click Me!' button (click #9 of 100) at (640, 484) on button:has-text('Click Me!')
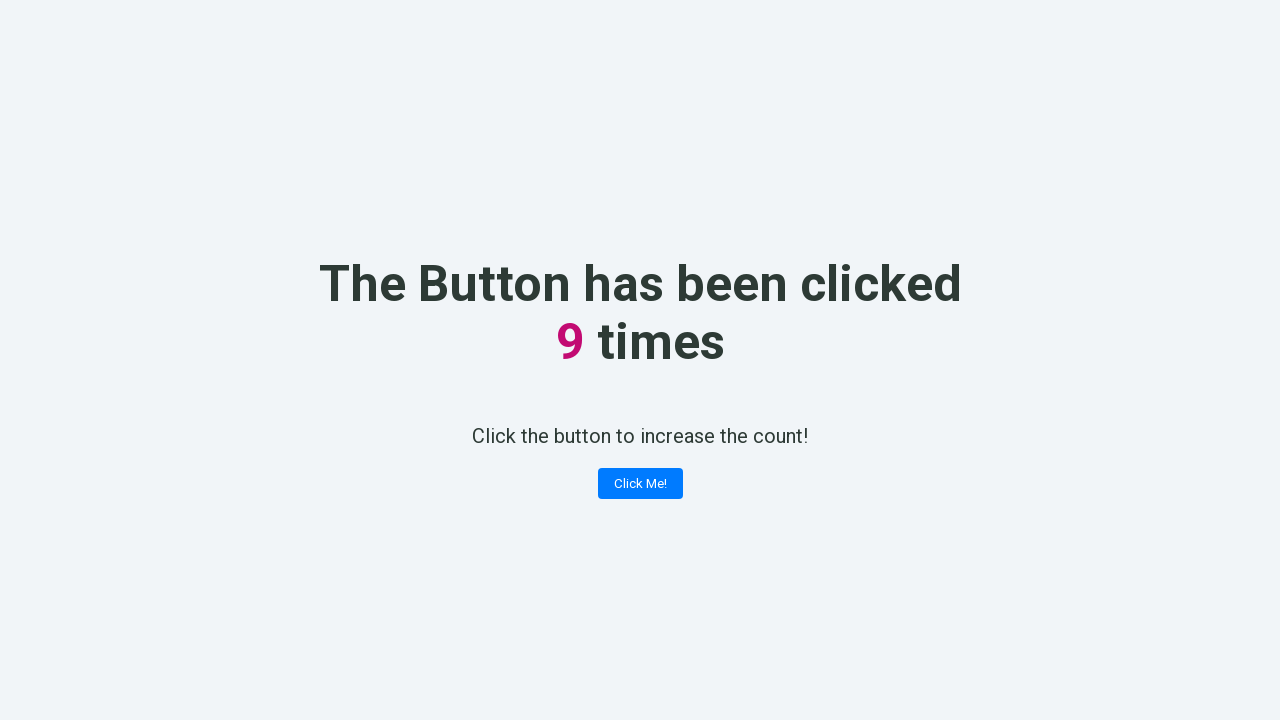

Clicked 'Click Me!' button (click #10 of 100) at (640, 484) on button:has-text('Click Me!')
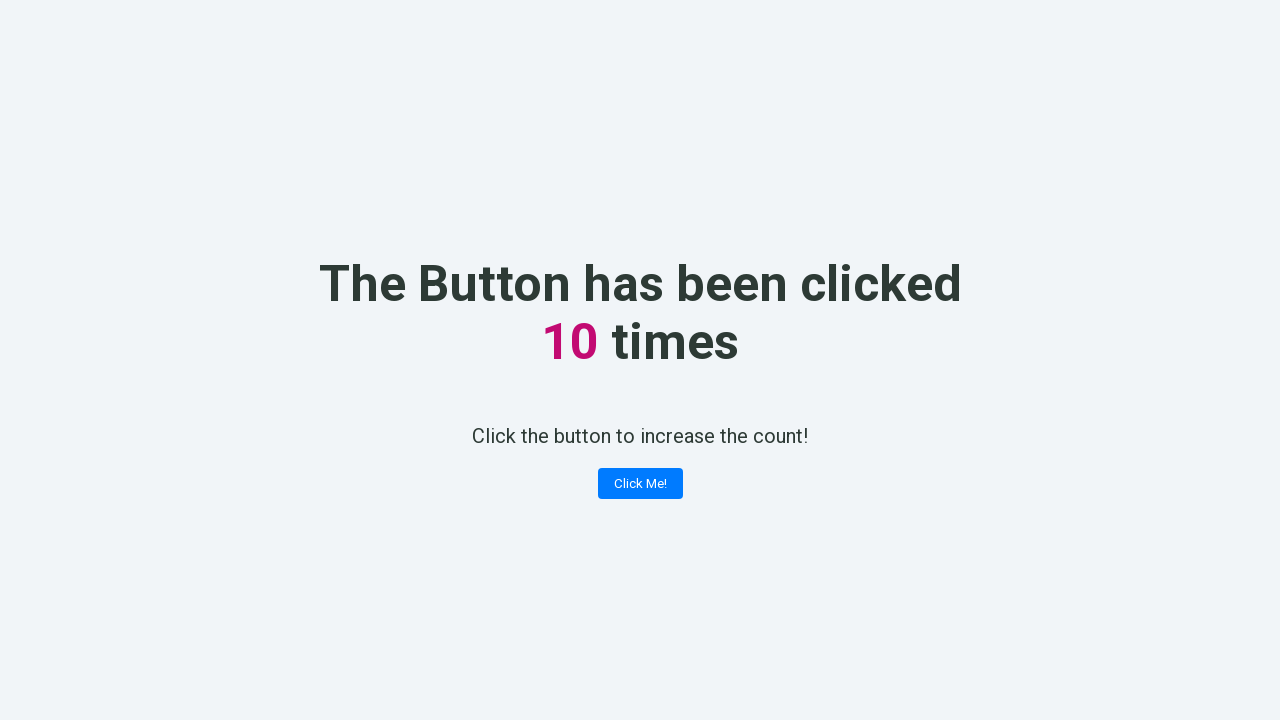

Clicked 'Click Me!' button (click #11 of 100) at (640, 484) on button:has-text('Click Me!')
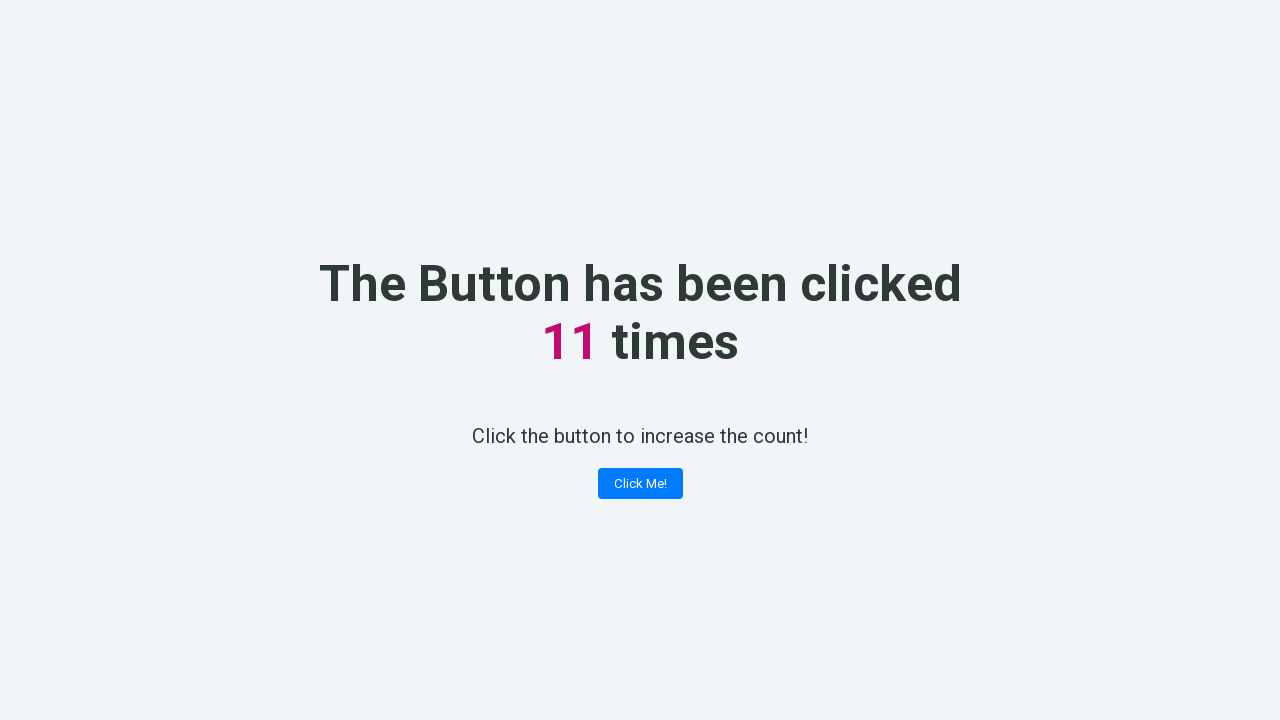

Clicked 'Click Me!' button (click #12 of 100) at (640, 484) on button:has-text('Click Me!')
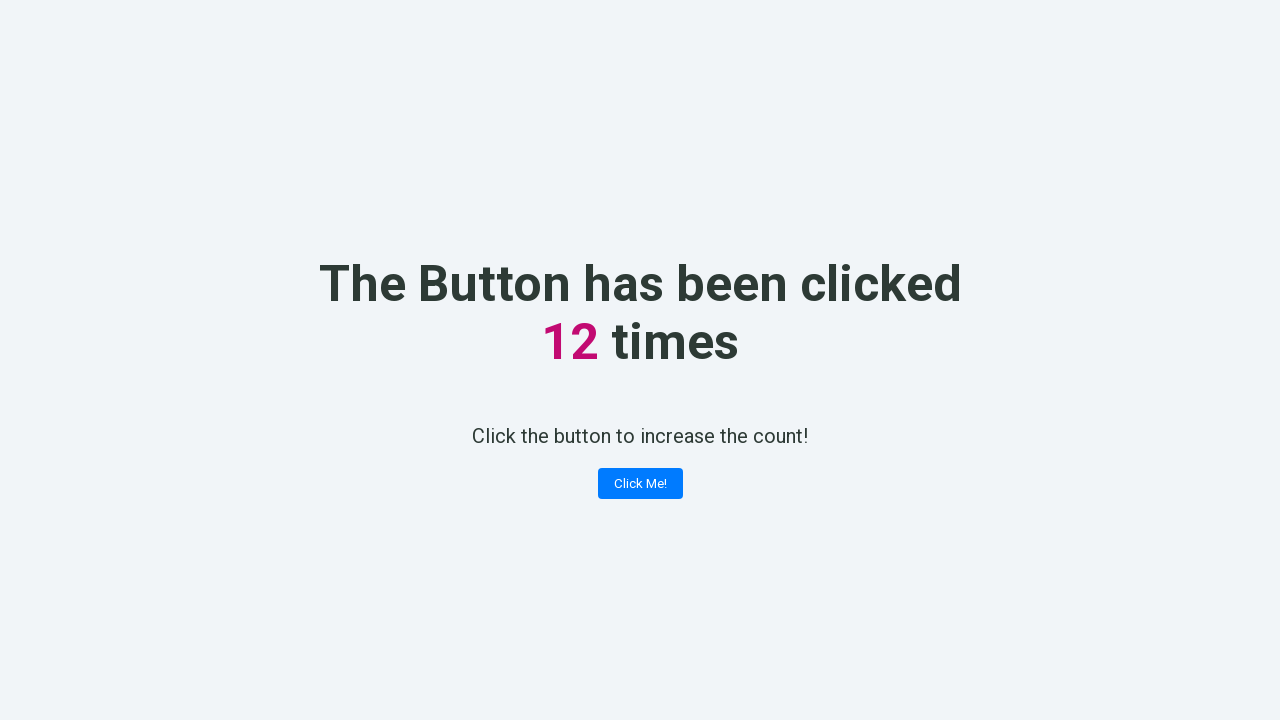

Clicked 'Click Me!' button (click #13 of 100) at (640, 484) on button:has-text('Click Me!')
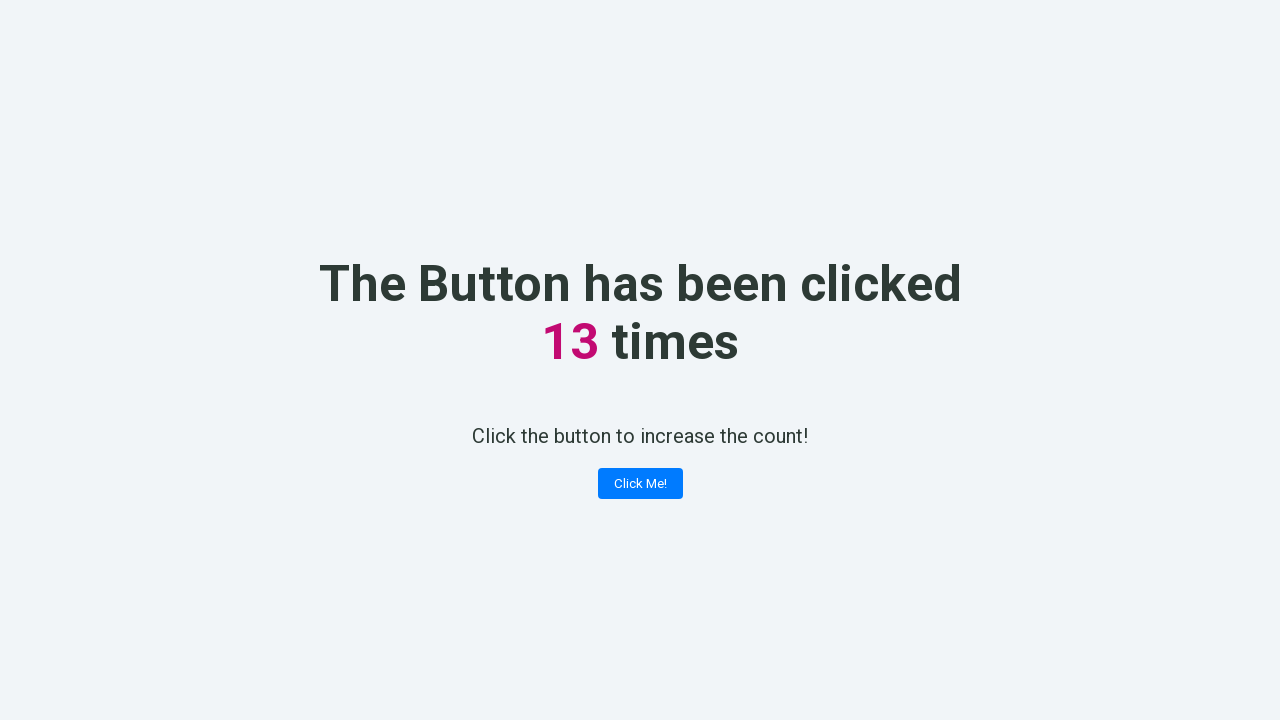

Clicked 'Click Me!' button (click #14 of 100) at (640, 484) on button:has-text('Click Me!')
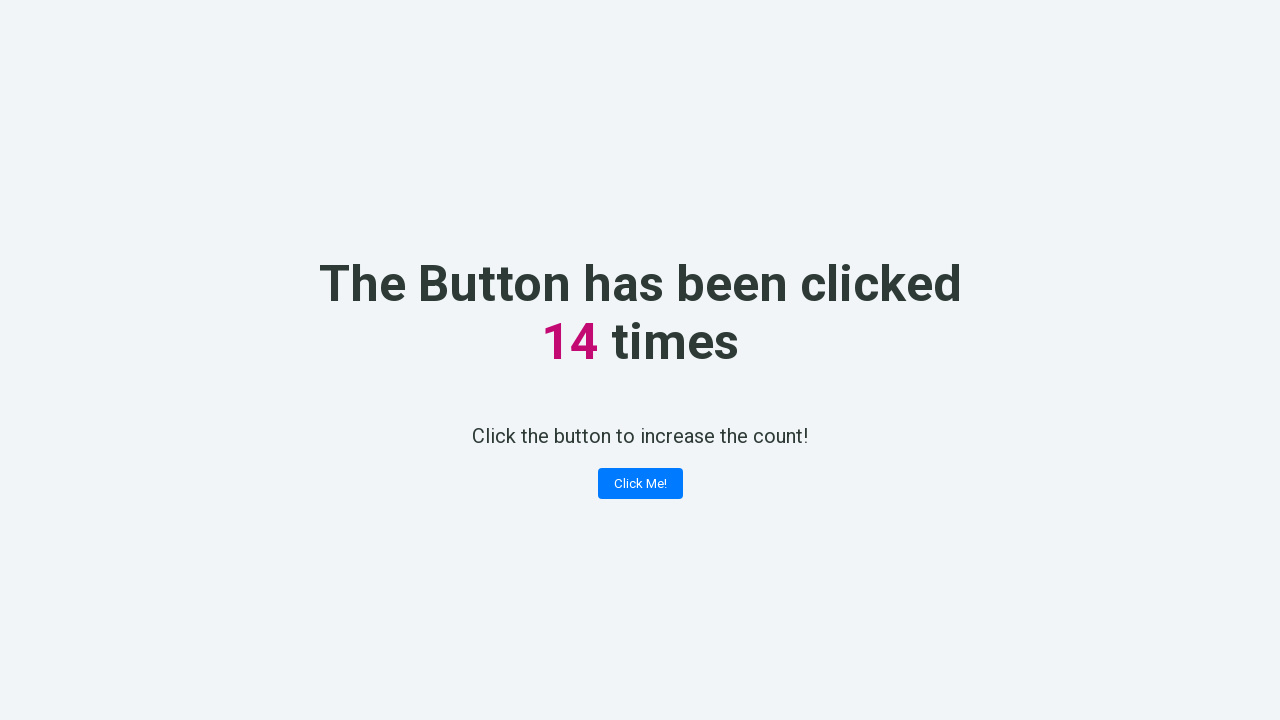

Clicked 'Click Me!' button (click #15 of 100) at (640, 484) on button:has-text('Click Me!')
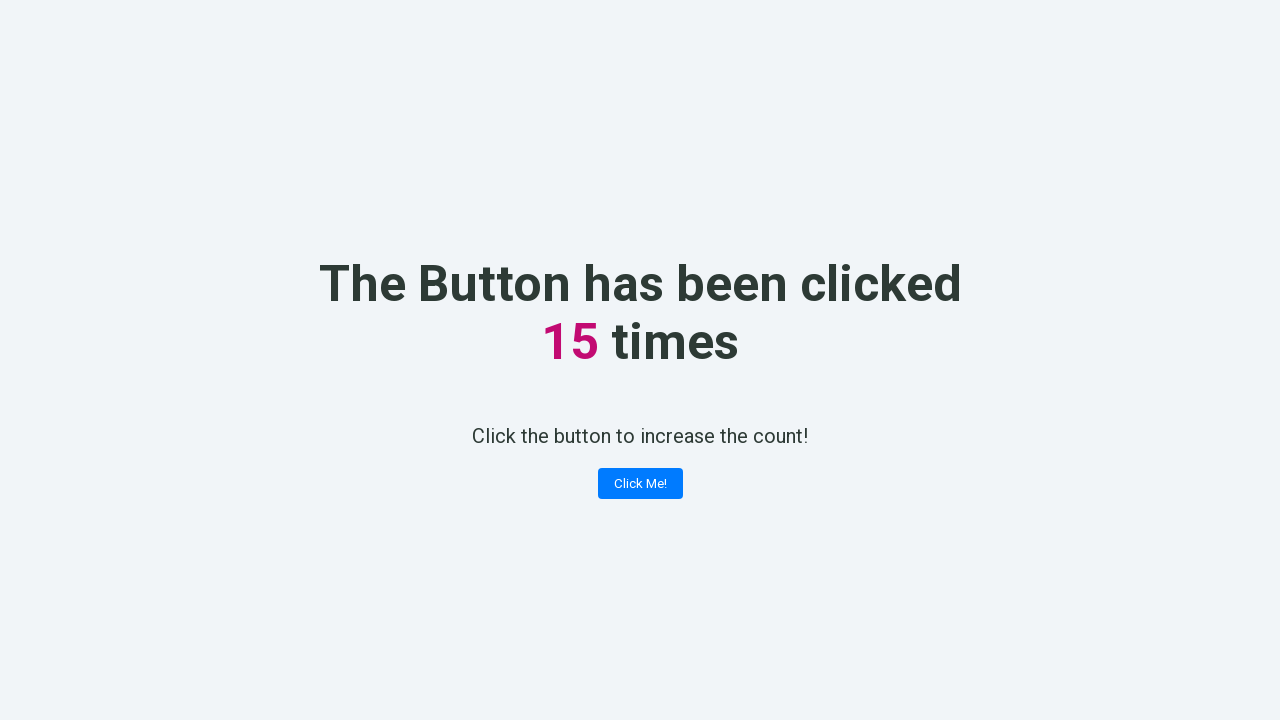

Clicked 'Click Me!' button (click #16 of 100) at (640, 484) on button:has-text('Click Me!')
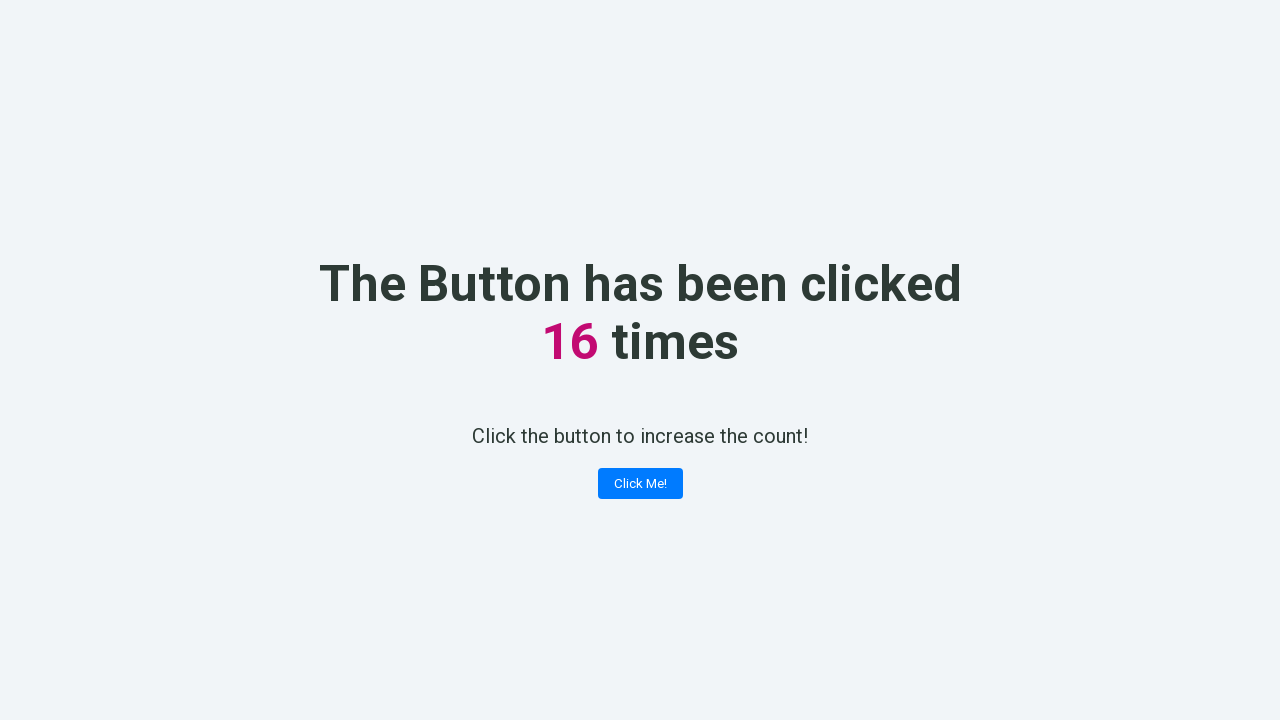

Clicked 'Click Me!' button (click #17 of 100) at (640, 484) on button:has-text('Click Me!')
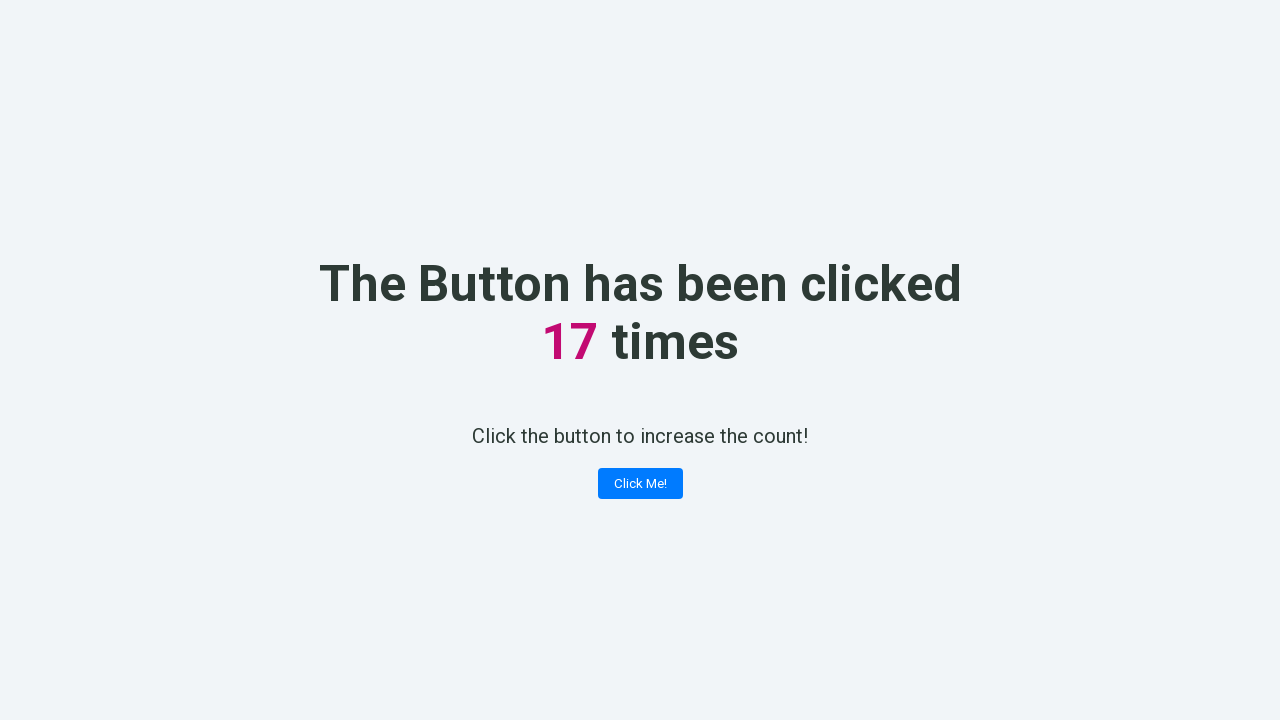

Clicked 'Click Me!' button (click #18 of 100) at (640, 484) on button:has-text('Click Me!')
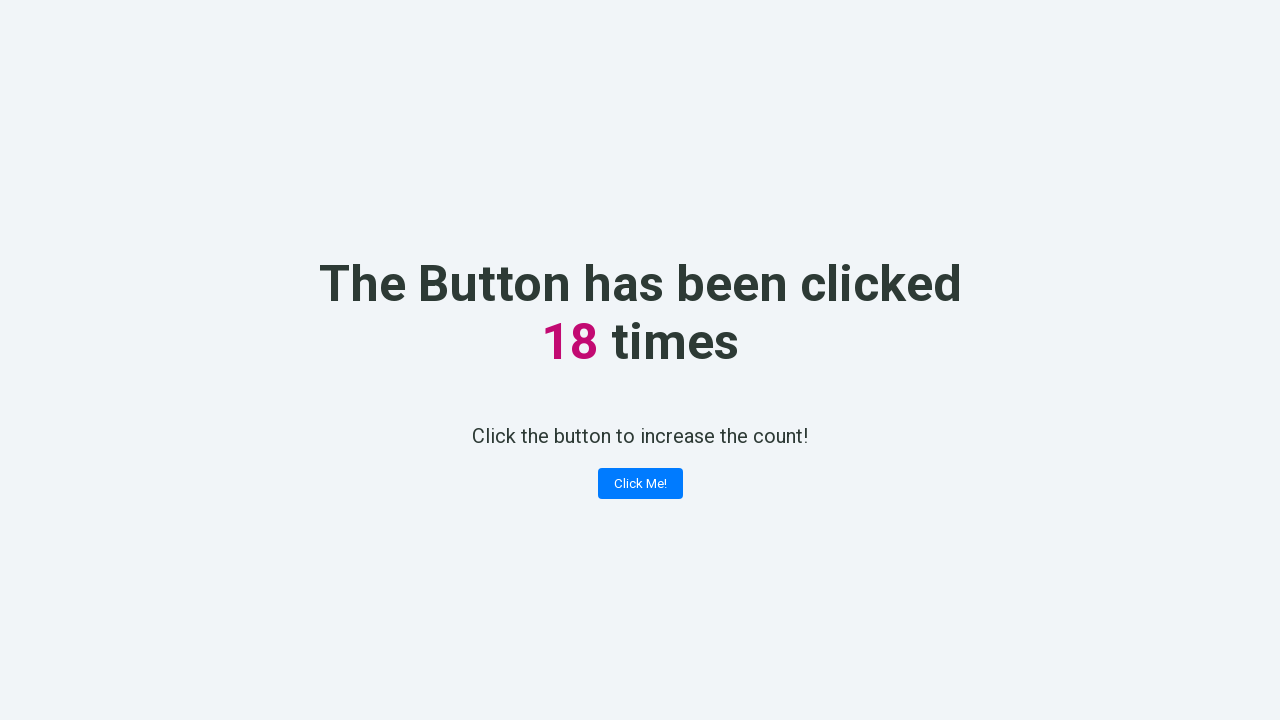

Clicked 'Click Me!' button (click #19 of 100) at (640, 484) on button:has-text('Click Me!')
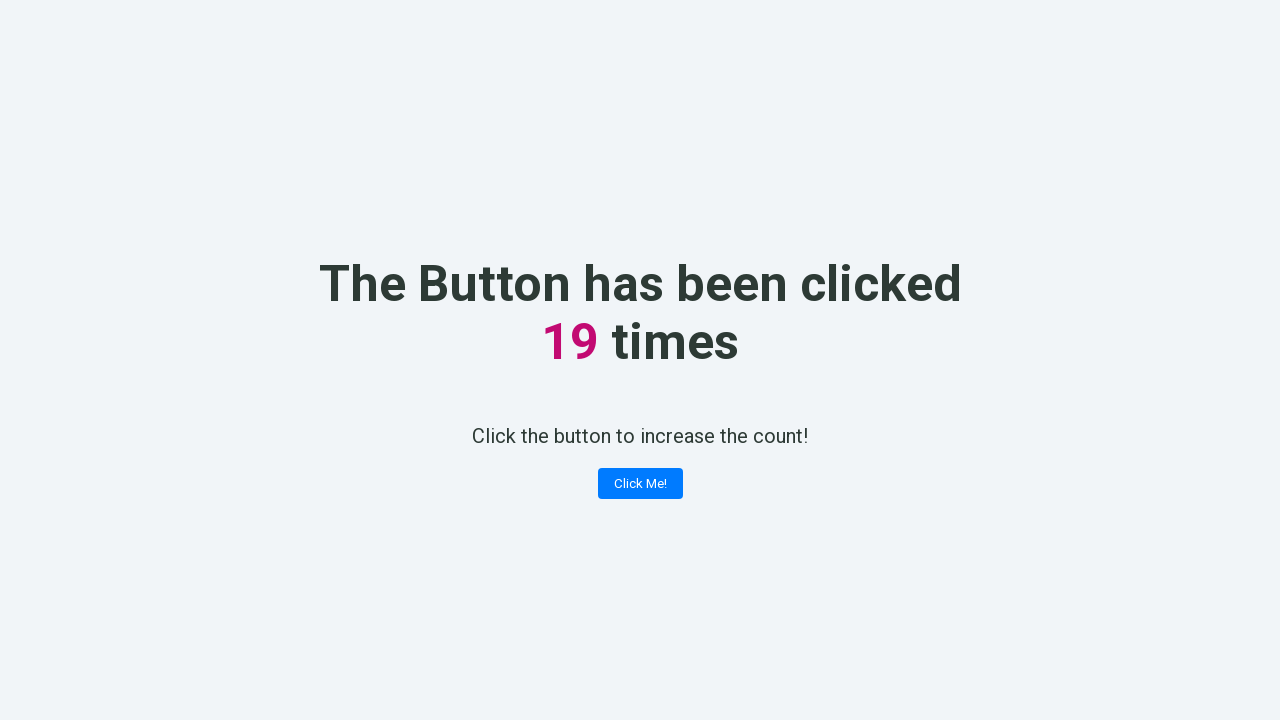

Clicked 'Click Me!' button (click #20 of 100) at (640, 484) on button:has-text('Click Me!')
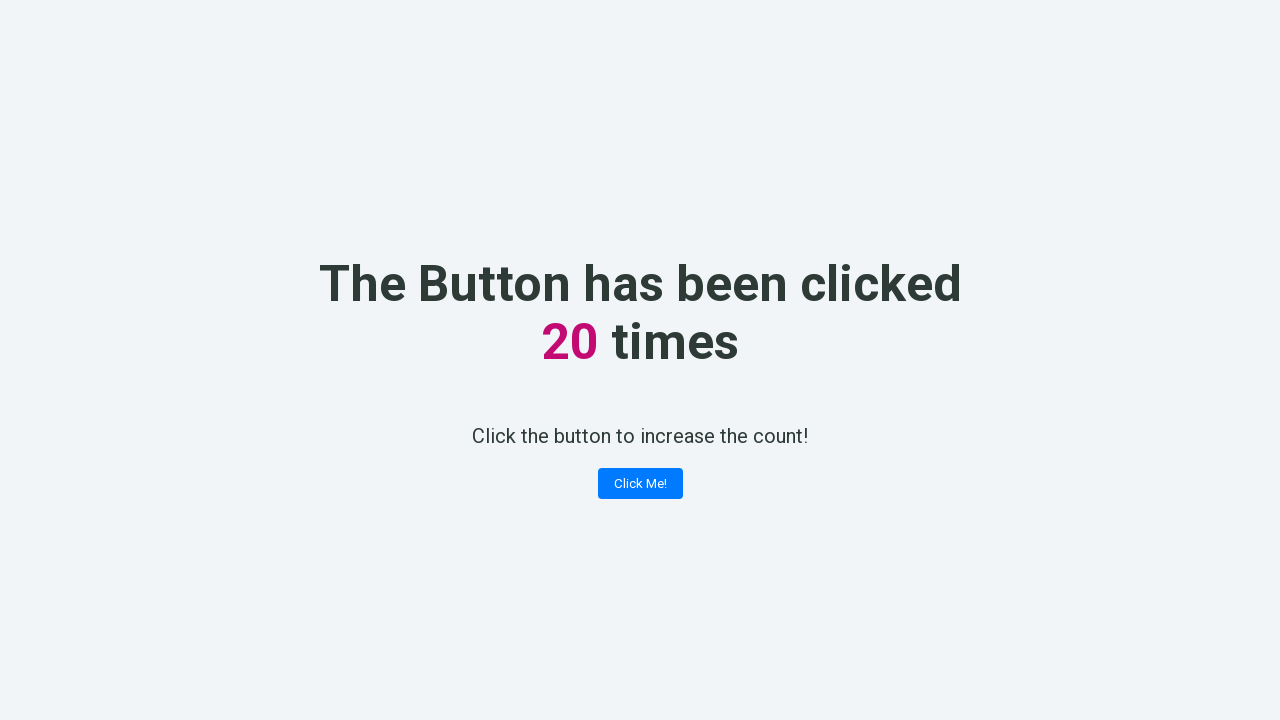

Clicked 'Click Me!' button (click #21 of 100) at (640, 484) on button:has-text('Click Me!')
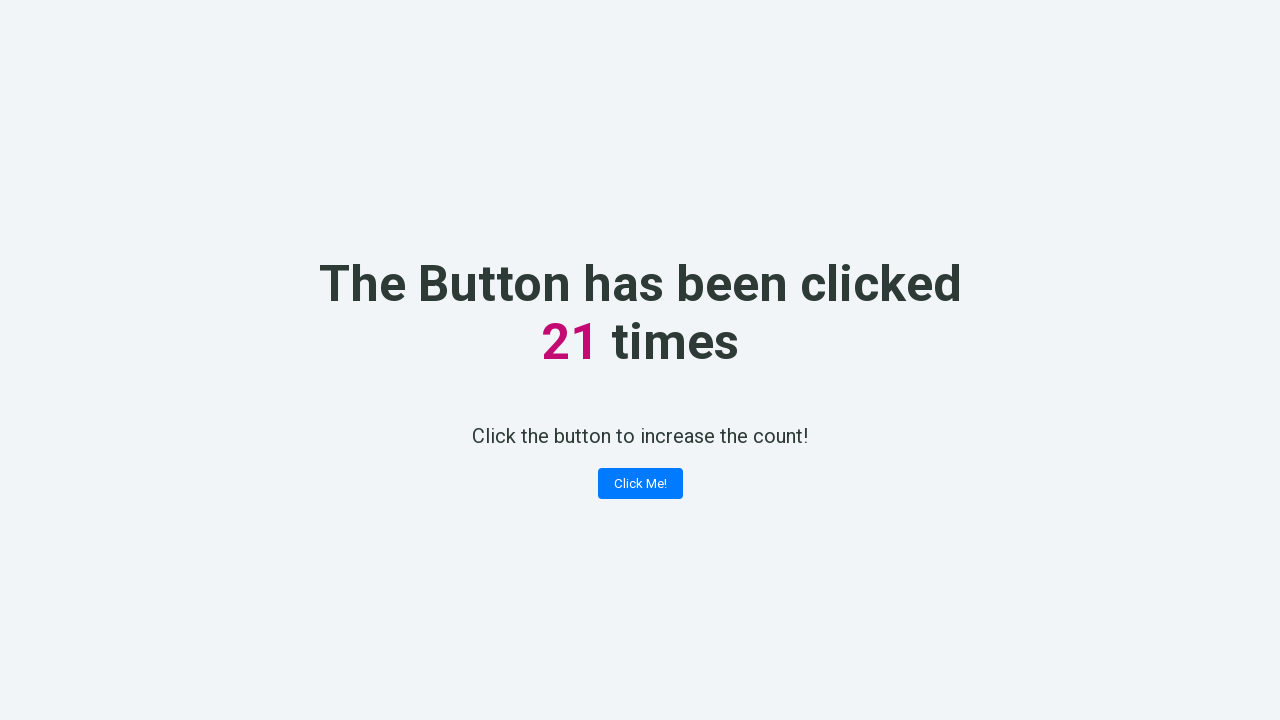

Clicked 'Click Me!' button (click #22 of 100) at (640, 484) on button:has-text('Click Me!')
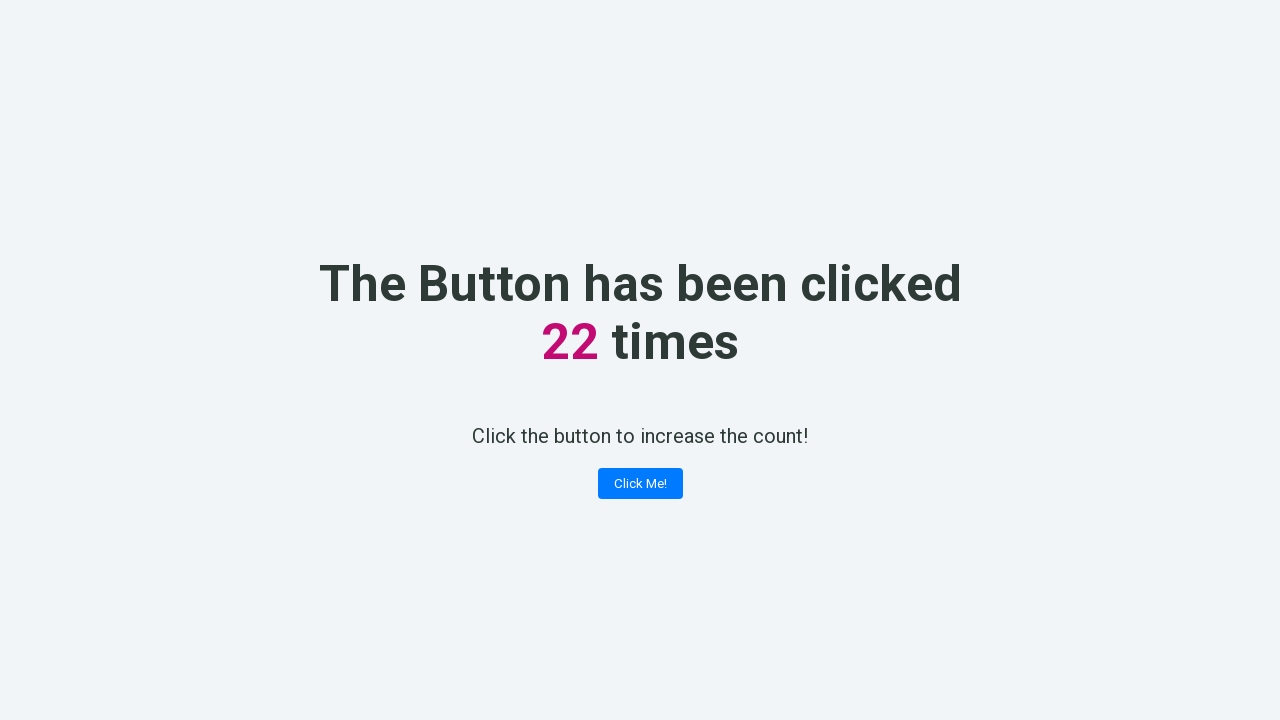

Clicked 'Click Me!' button (click #23 of 100) at (640, 484) on button:has-text('Click Me!')
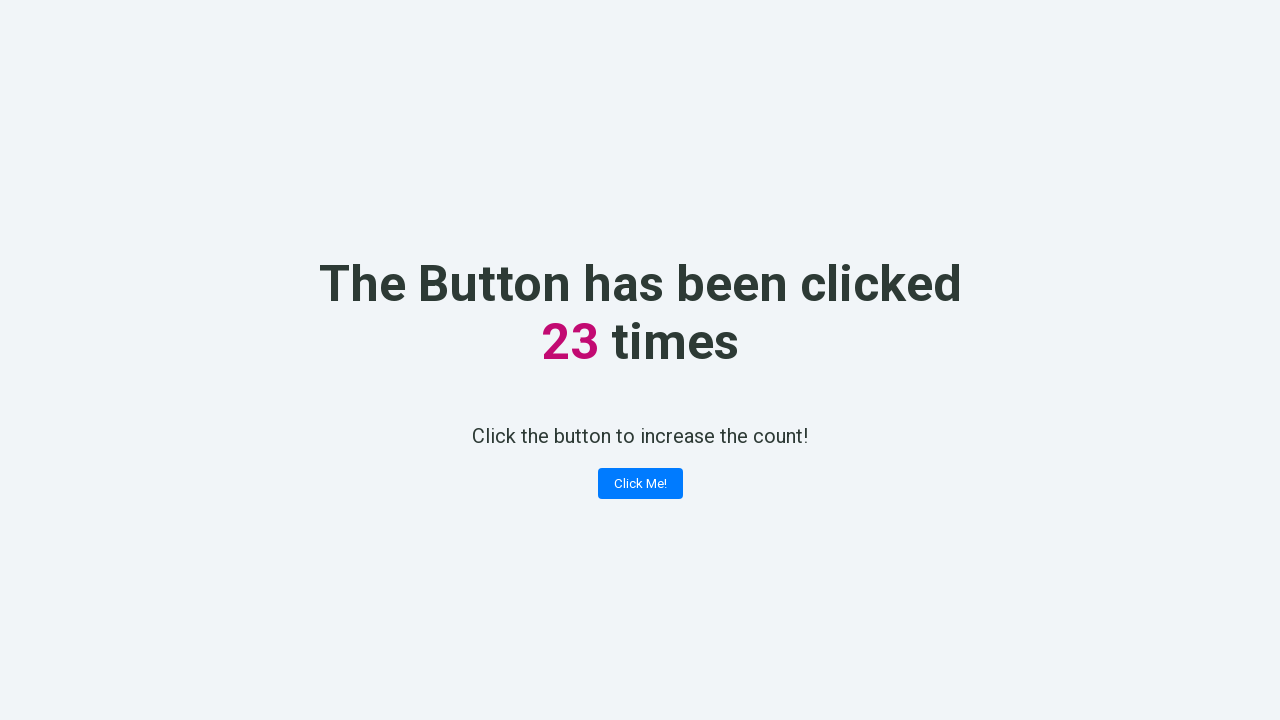

Clicked 'Click Me!' button (click #24 of 100) at (640, 484) on button:has-text('Click Me!')
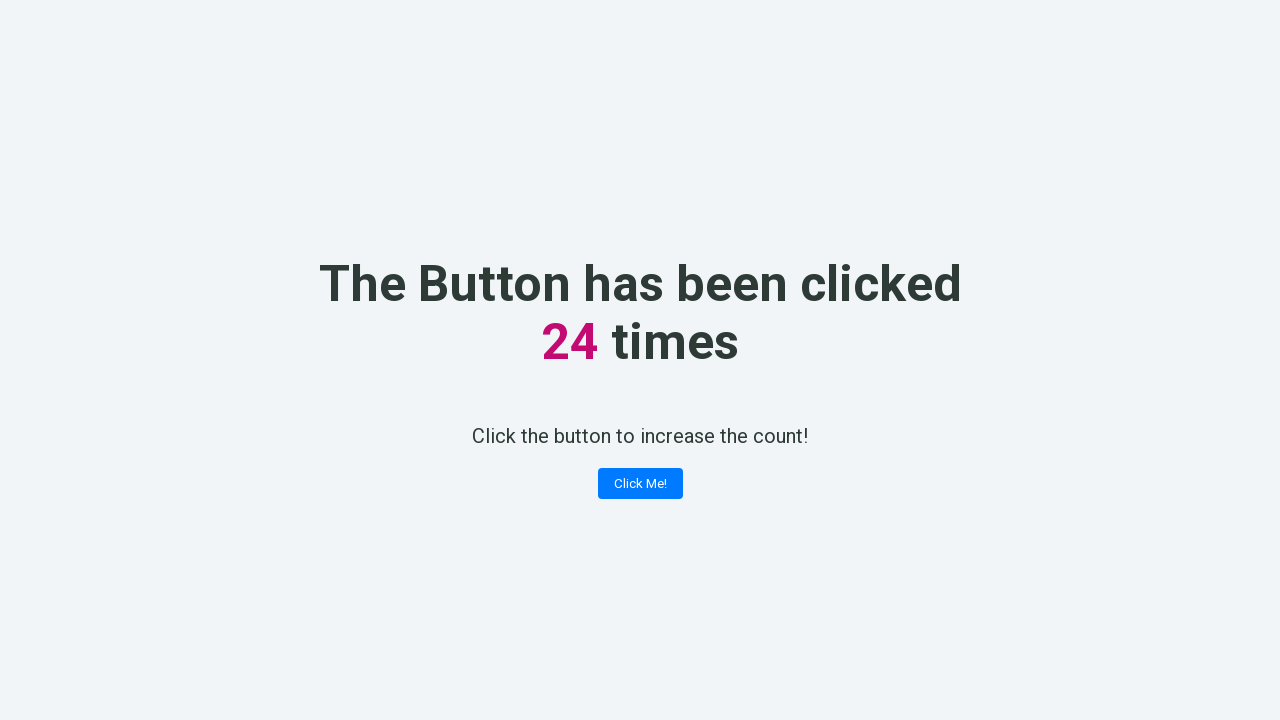

Clicked 'Click Me!' button (click #25 of 100) at (640, 484) on button:has-text('Click Me!')
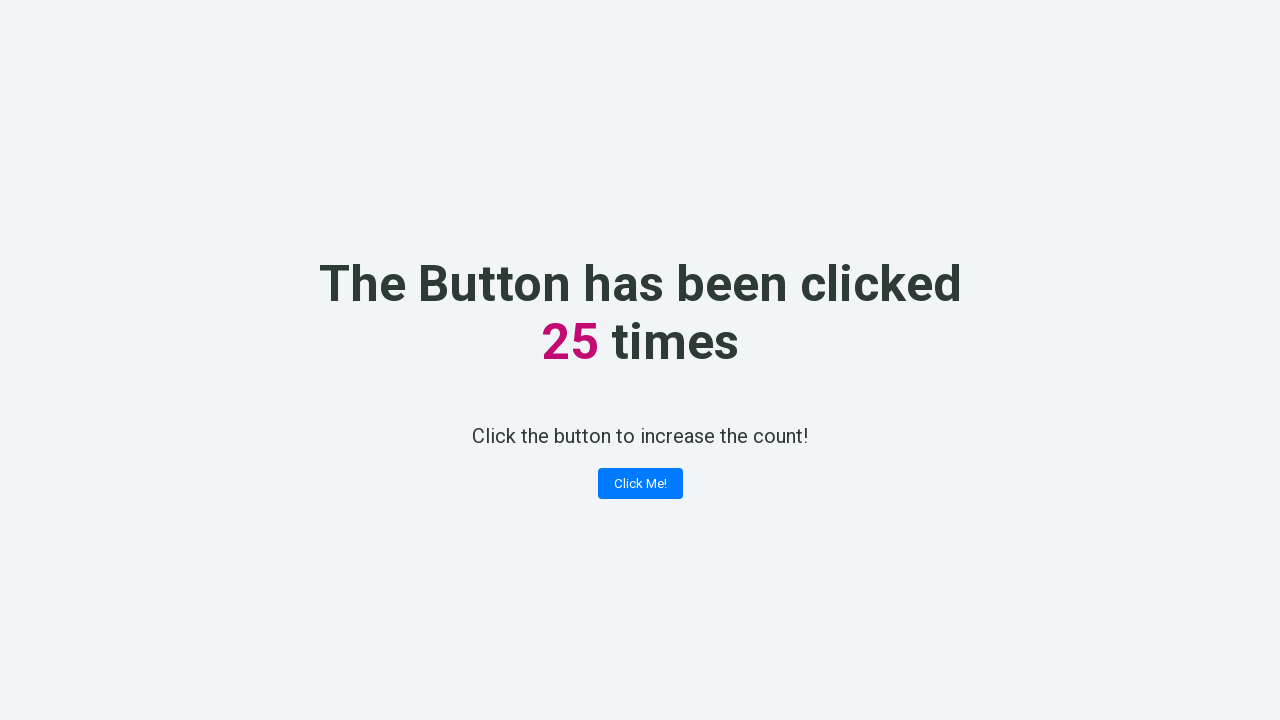

Clicked 'Click Me!' button (click #26 of 100) at (640, 484) on button:has-text('Click Me!')
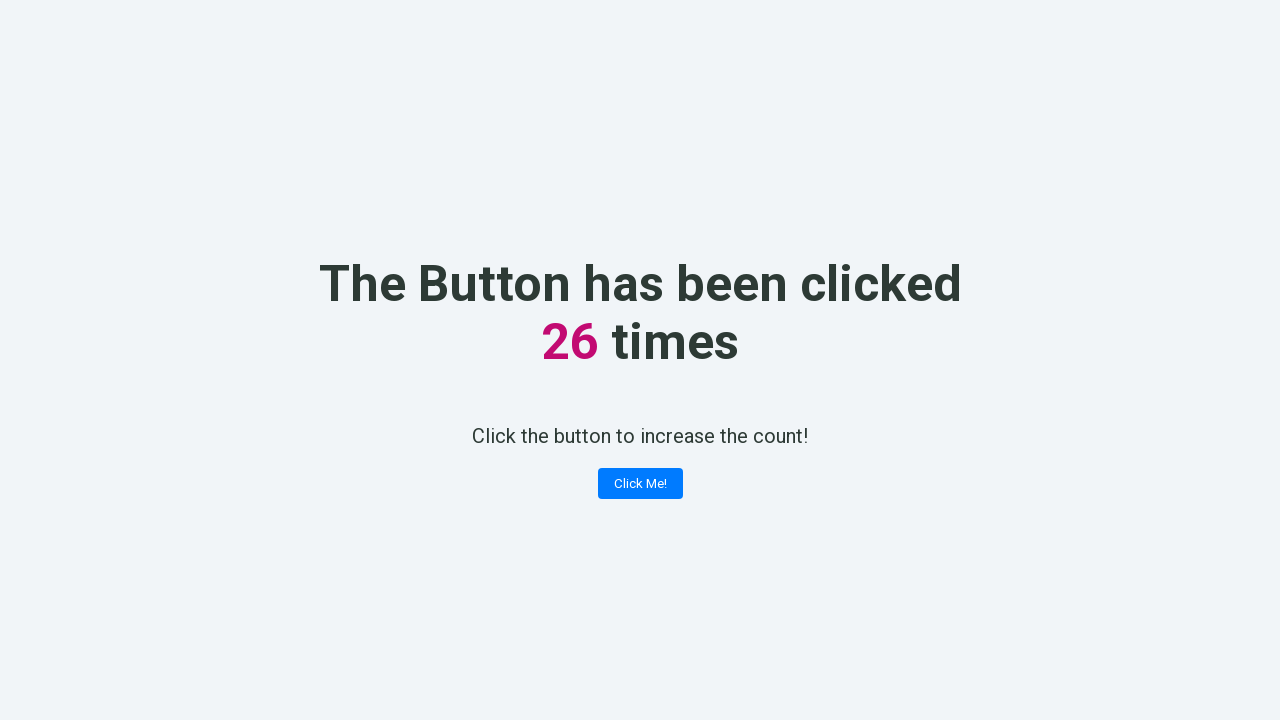

Clicked 'Click Me!' button (click #27 of 100) at (640, 484) on button:has-text('Click Me!')
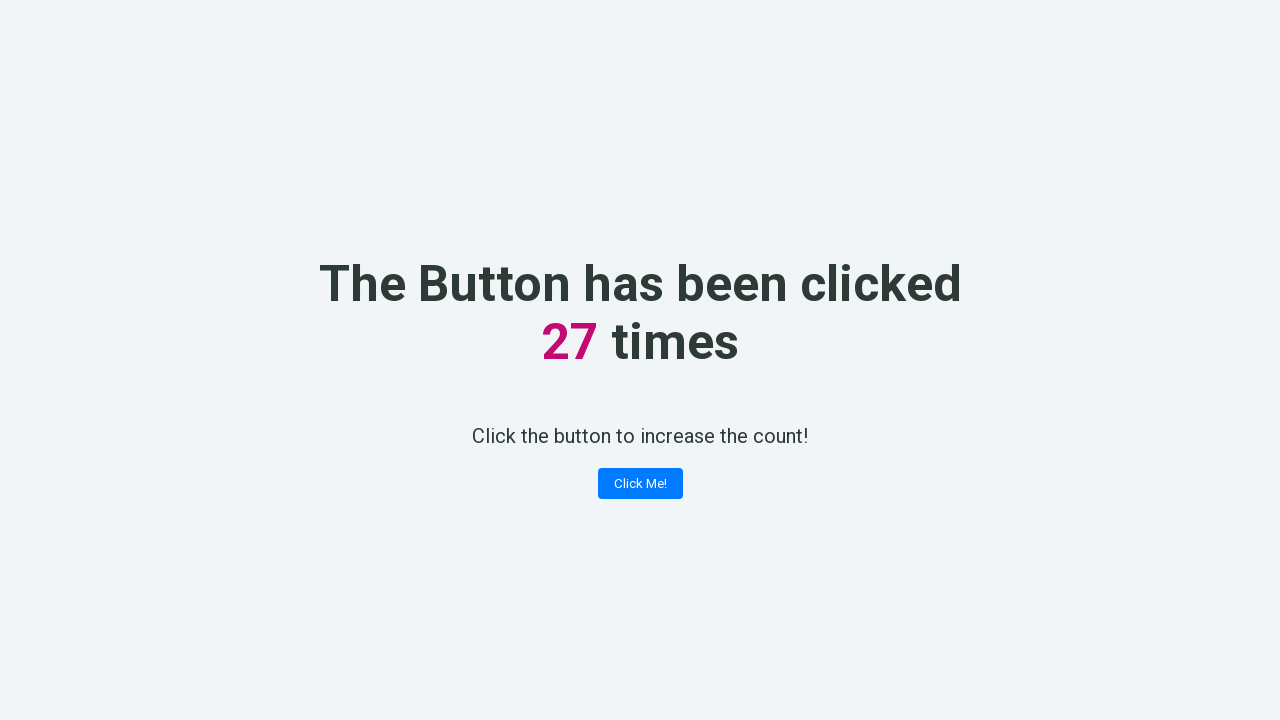

Clicked 'Click Me!' button (click #28 of 100) at (640, 484) on button:has-text('Click Me!')
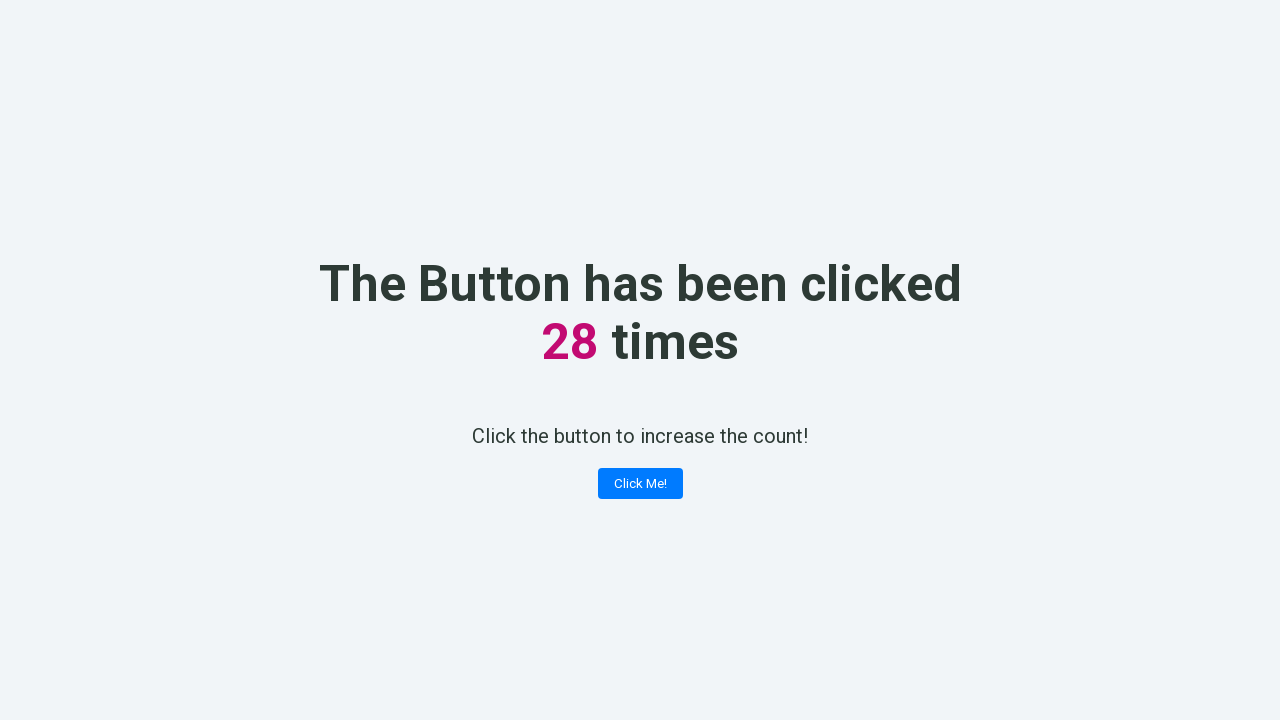

Clicked 'Click Me!' button (click #29 of 100) at (640, 484) on button:has-text('Click Me!')
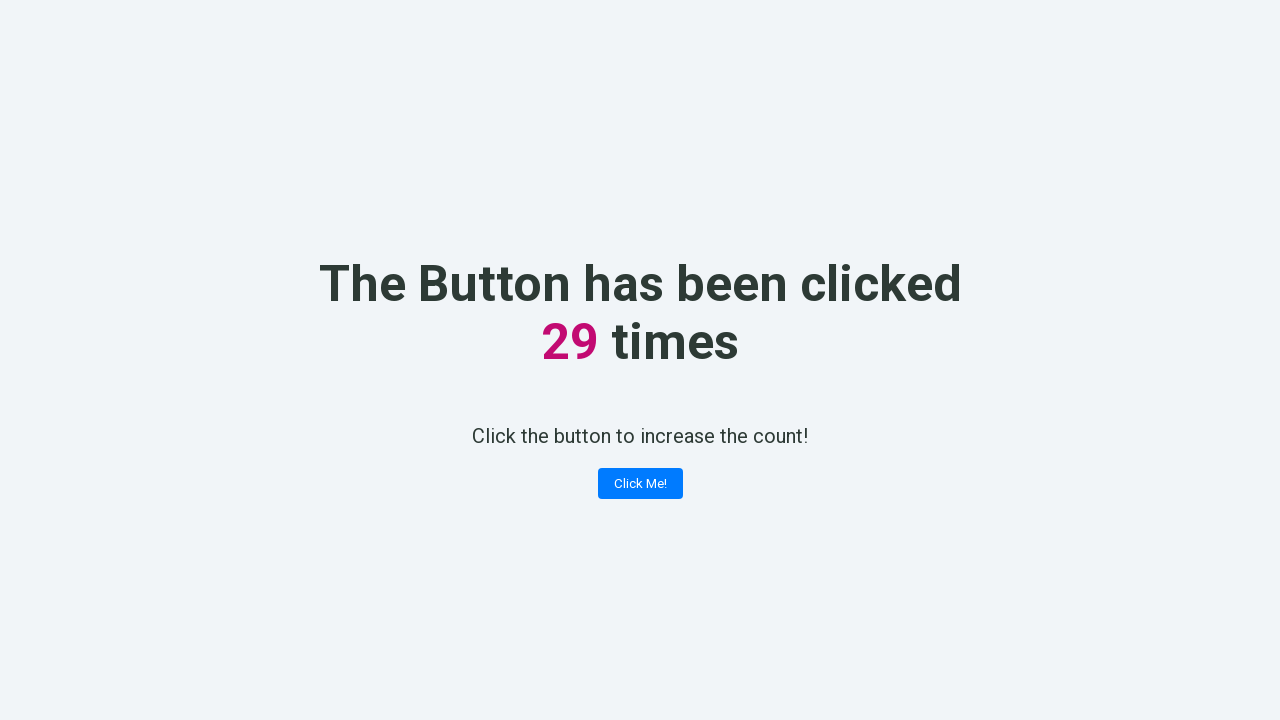

Clicked 'Click Me!' button (click #30 of 100) at (640, 484) on button:has-text('Click Me!')
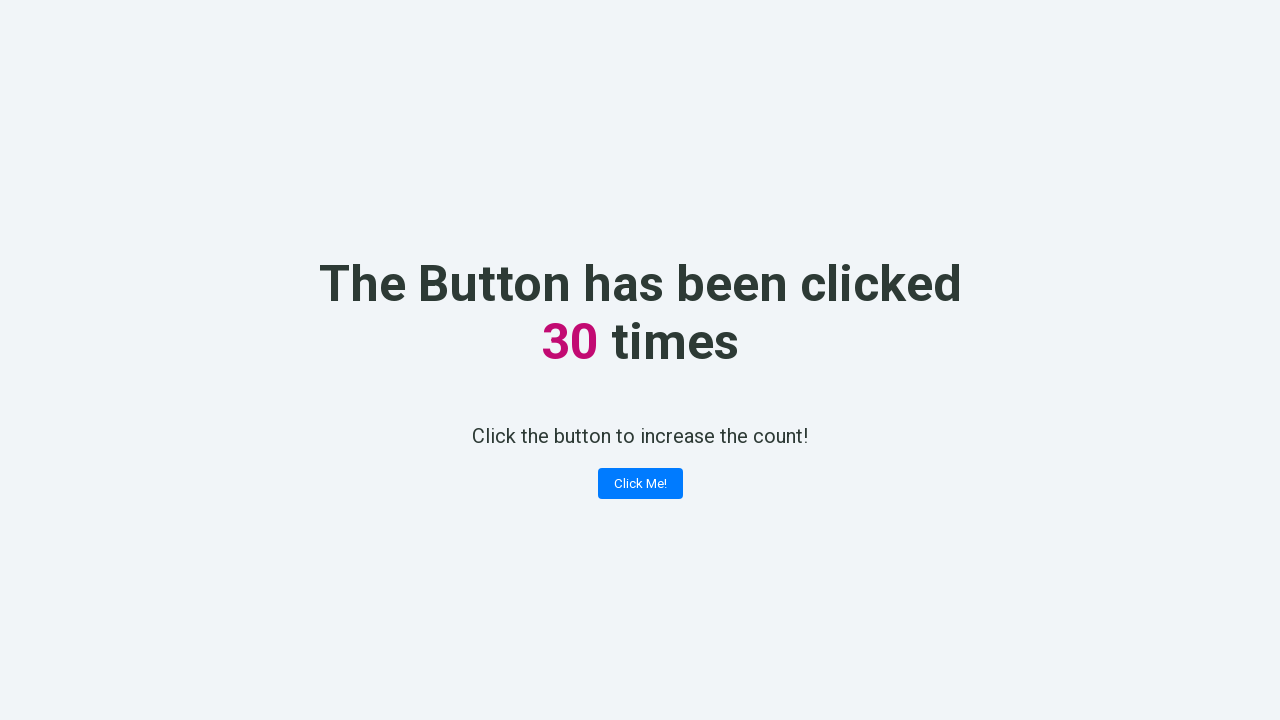

Clicked 'Click Me!' button (click #31 of 100) at (640, 484) on button:has-text('Click Me!')
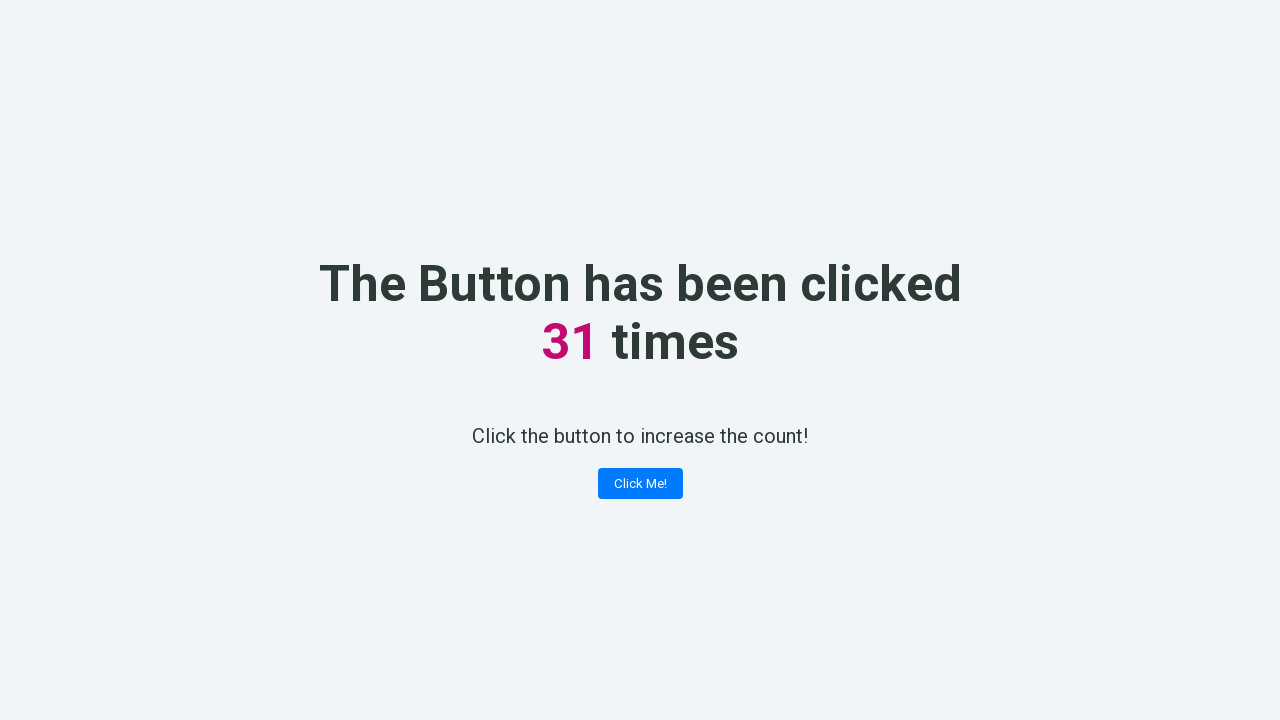

Clicked 'Click Me!' button (click #32 of 100) at (640, 484) on button:has-text('Click Me!')
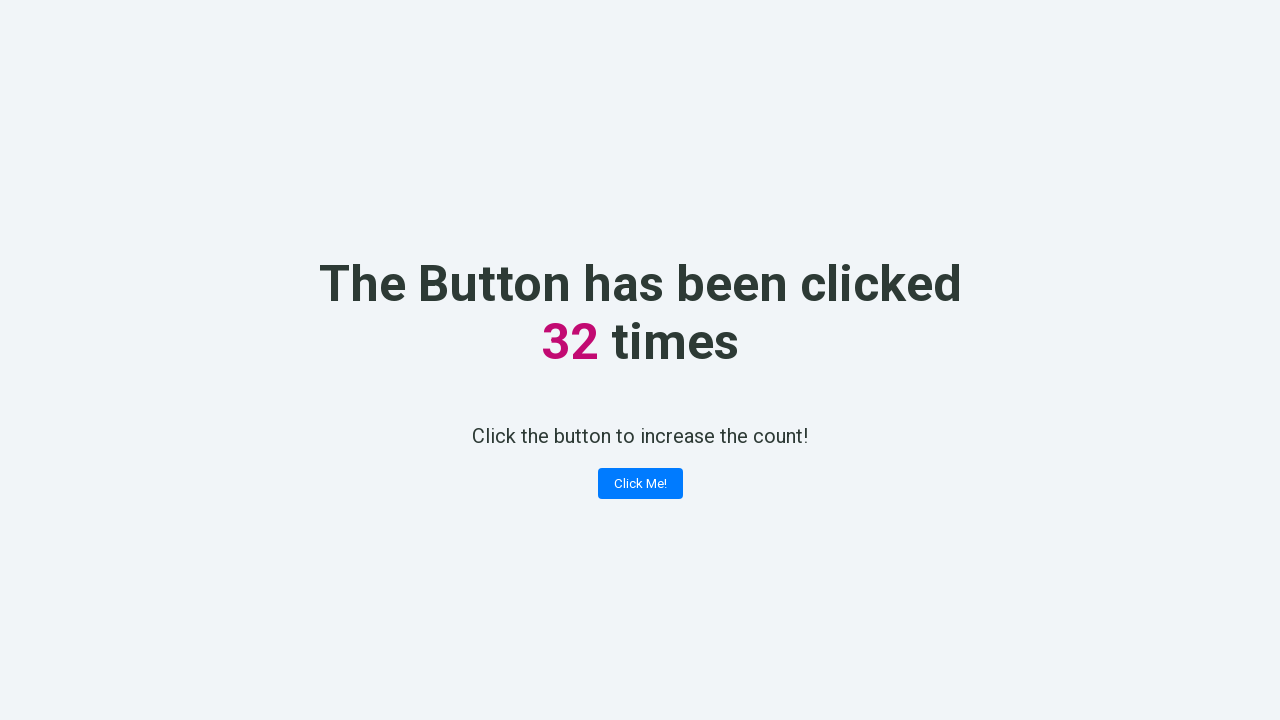

Clicked 'Click Me!' button (click #33 of 100) at (640, 484) on button:has-text('Click Me!')
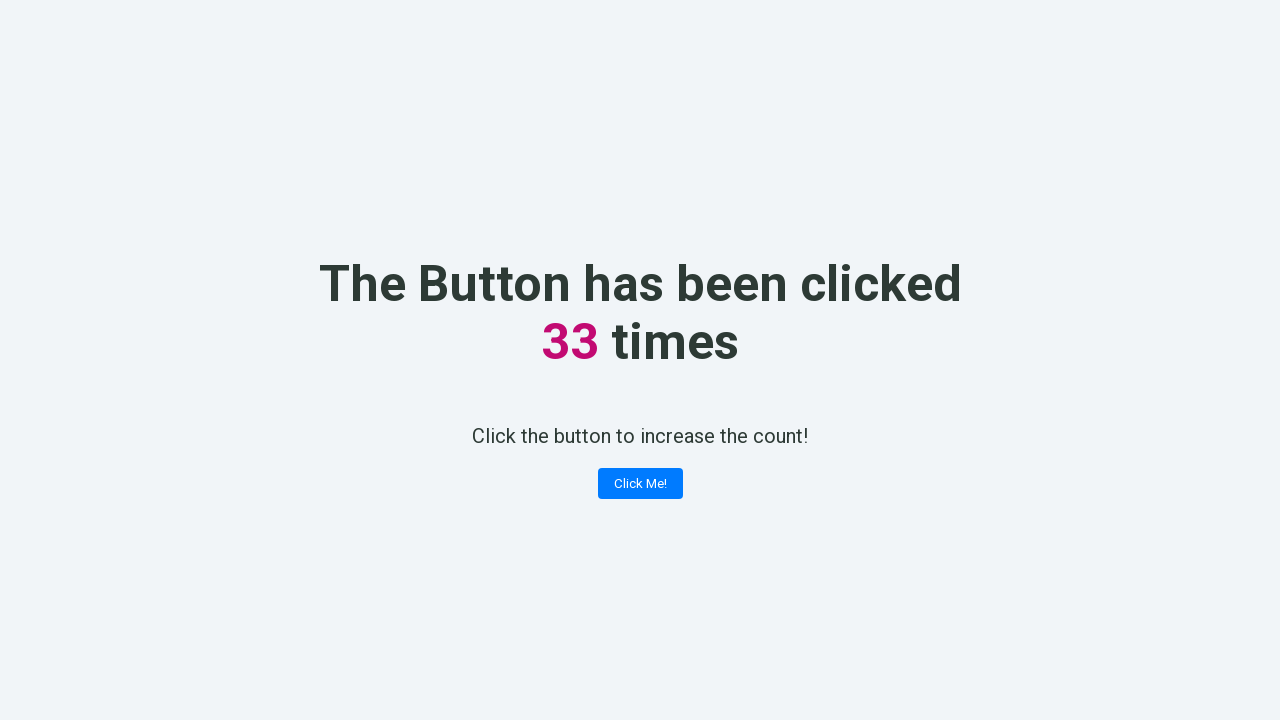

Clicked 'Click Me!' button (click #34 of 100) at (640, 484) on button:has-text('Click Me!')
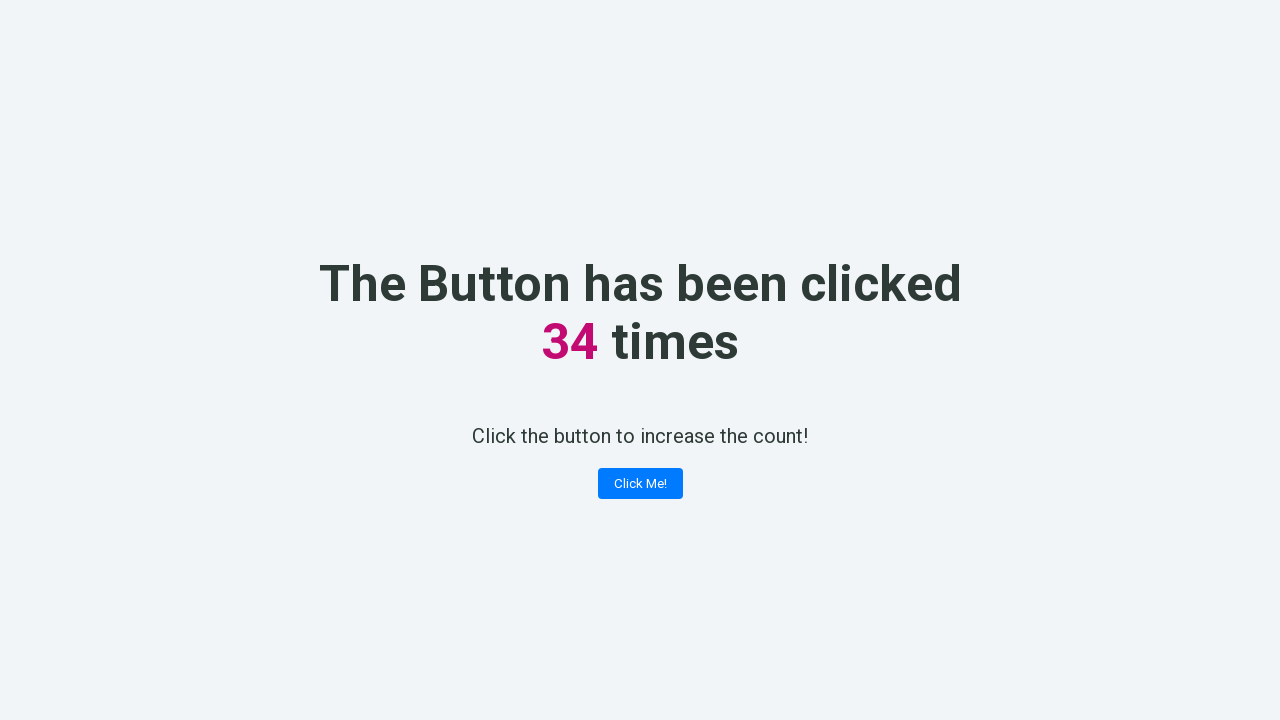

Clicked 'Click Me!' button (click #35 of 100) at (640, 484) on button:has-text('Click Me!')
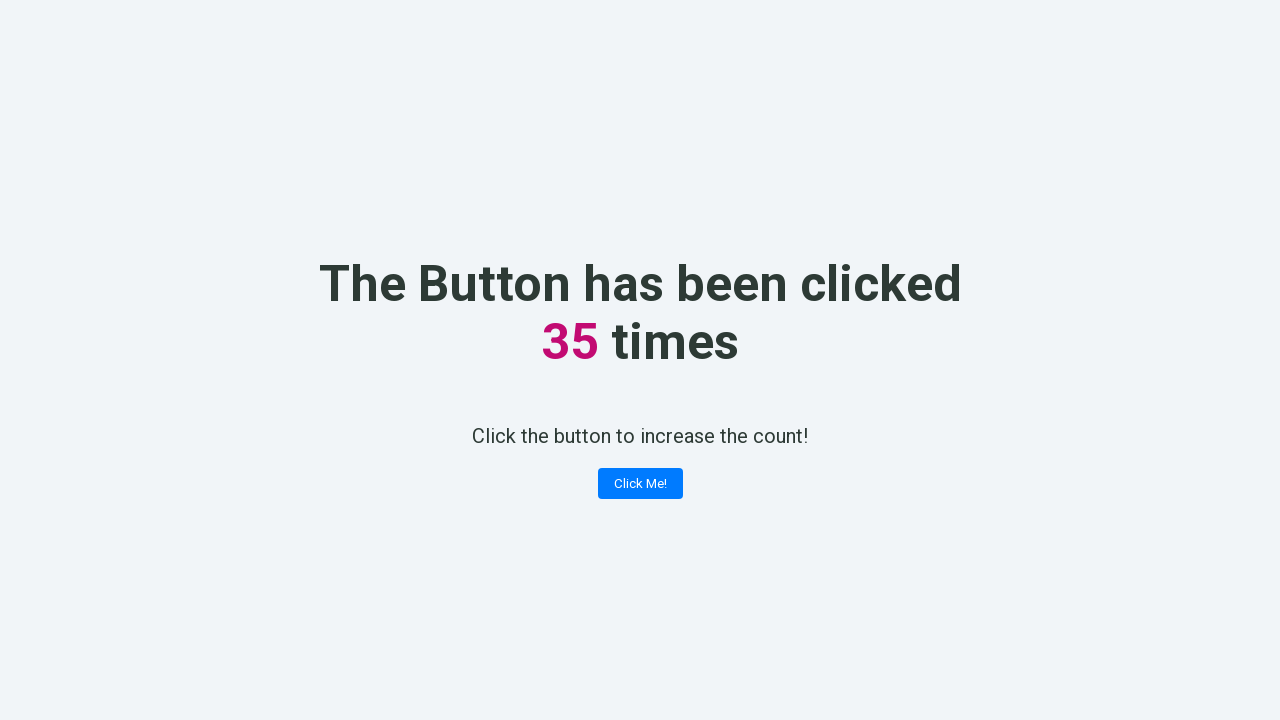

Clicked 'Click Me!' button (click #36 of 100) at (640, 484) on button:has-text('Click Me!')
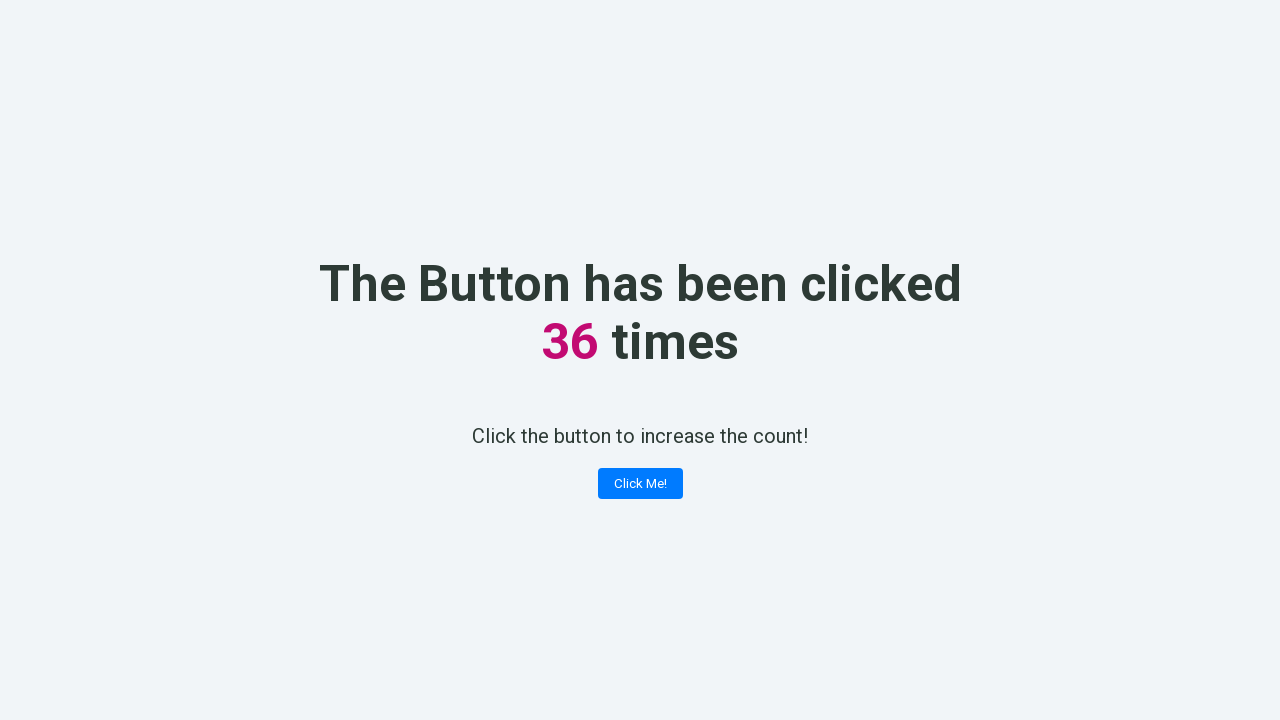

Clicked 'Click Me!' button (click #37 of 100) at (640, 484) on button:has-text('Click Me!')
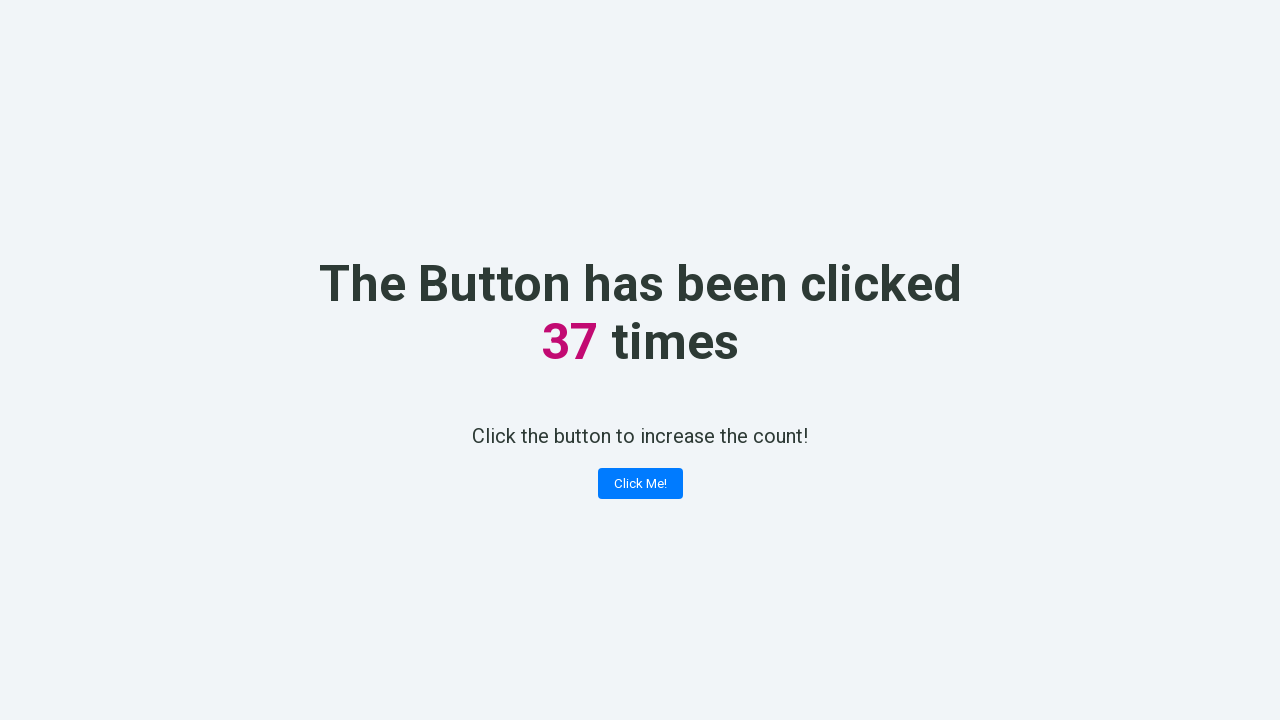

Clicked 'Click Me!' button (click #38 of 100) at (640, 484) on button:has-text('Click Me!')
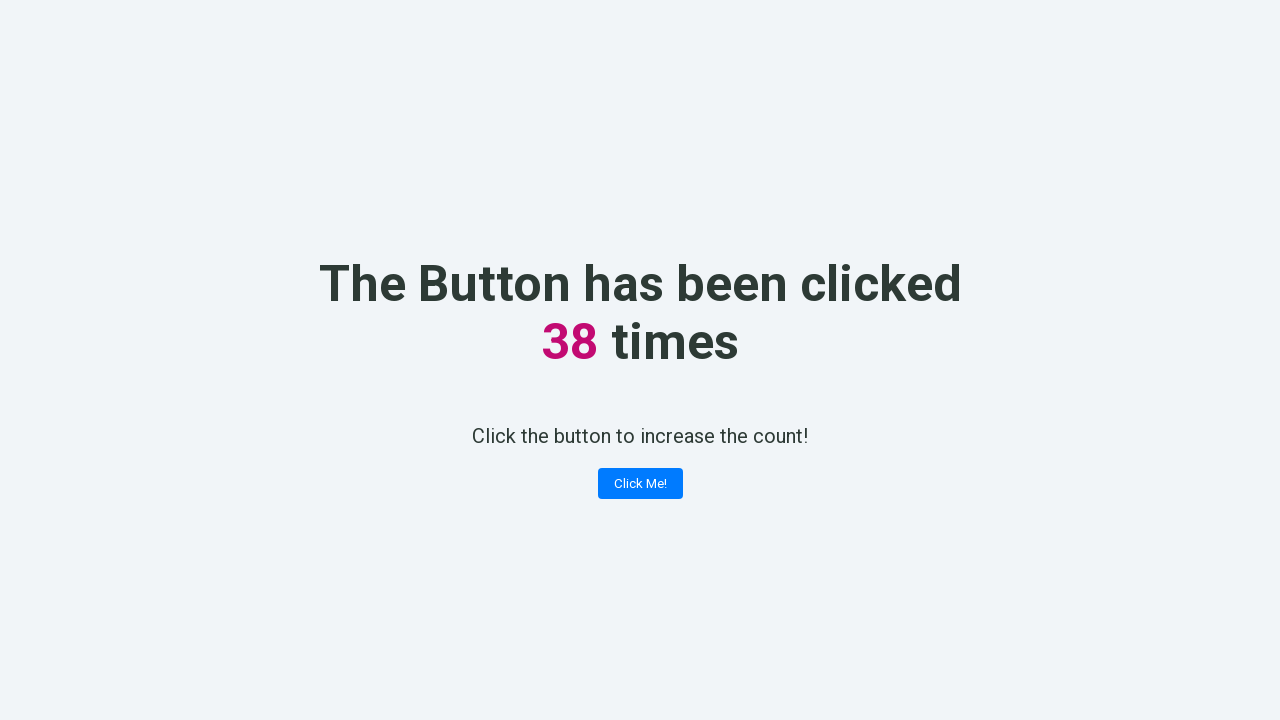

Clicked 'Click Me!' button (click #39 of 100) at (640, 484) on button:has-text('Click Me!')
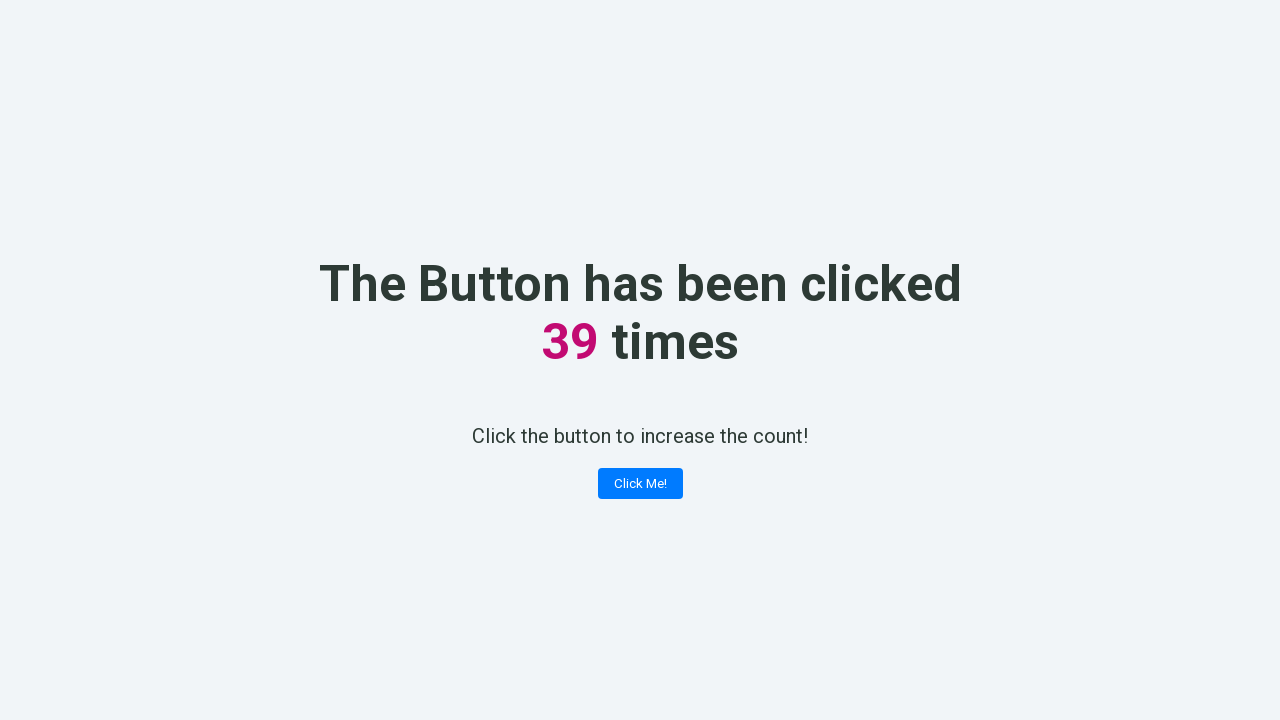

Clicked 'Click Me!' button (click #40 of 100) at (640, 484) on button:has-text('Click Me!')
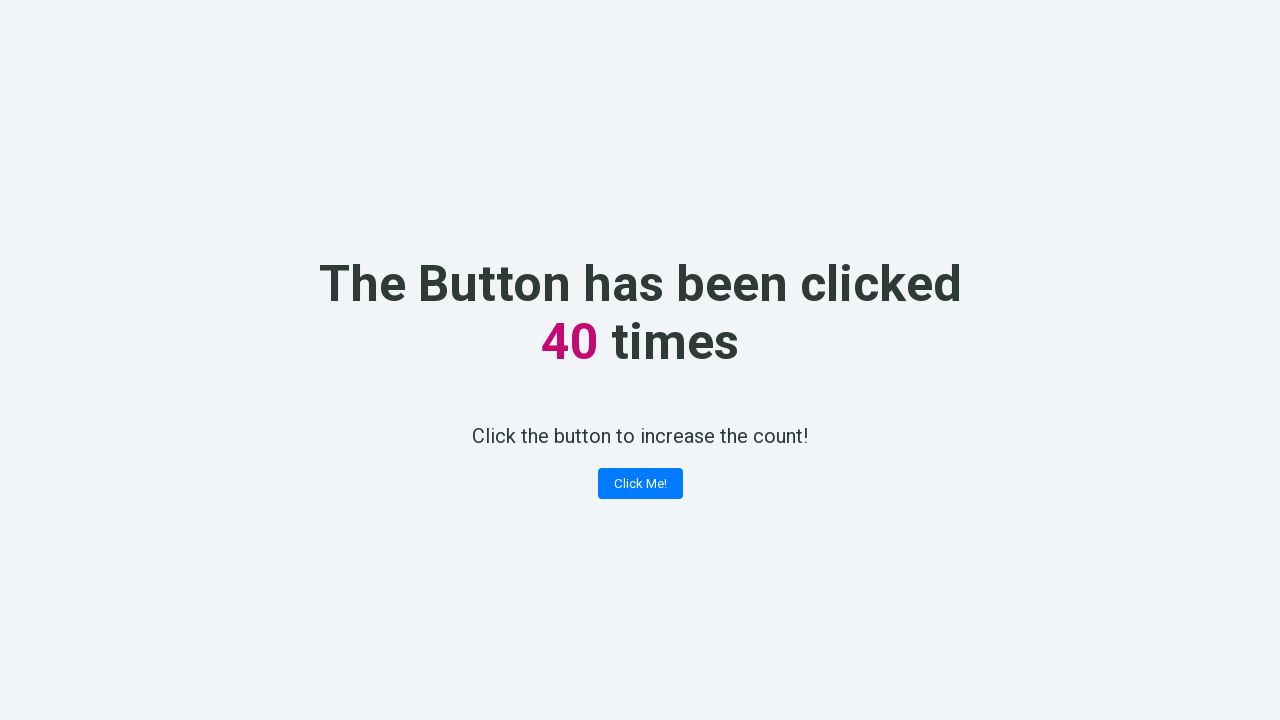

Clicked 'Click Me!' button (click #41 of 100) at (640, 484) on button:has-text('Click Me!')
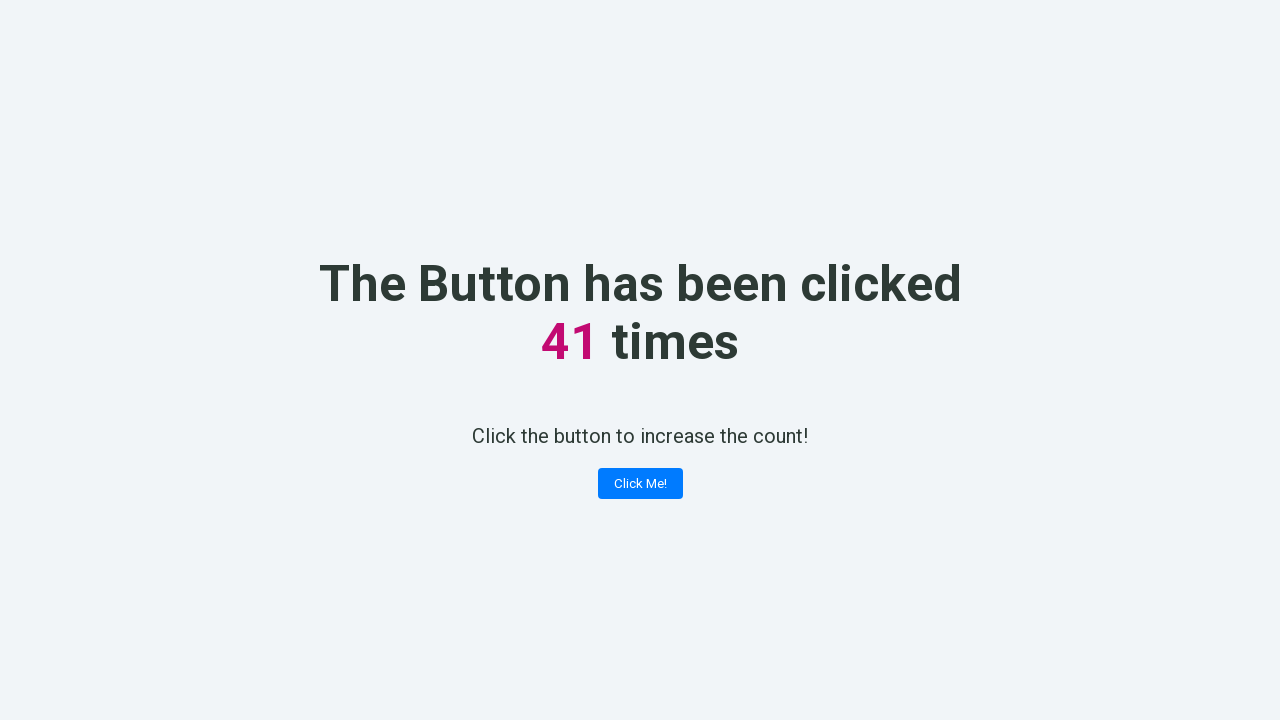

Clicked 'Click Me!' button (click #42 of 100) at (640, 484) on button:has-text('Click Me!')
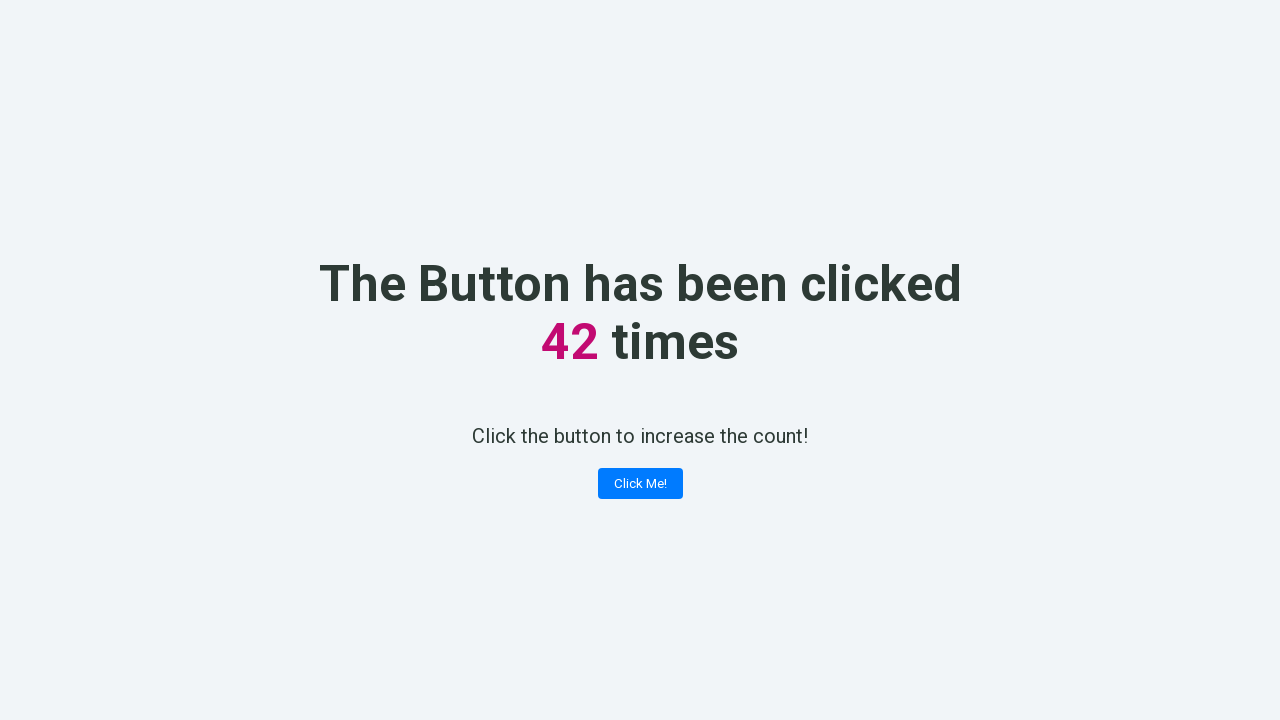

Clicked 'Click Me!' button (click #43 of 100) at (640, 484) on button:has-text('Click Me!')
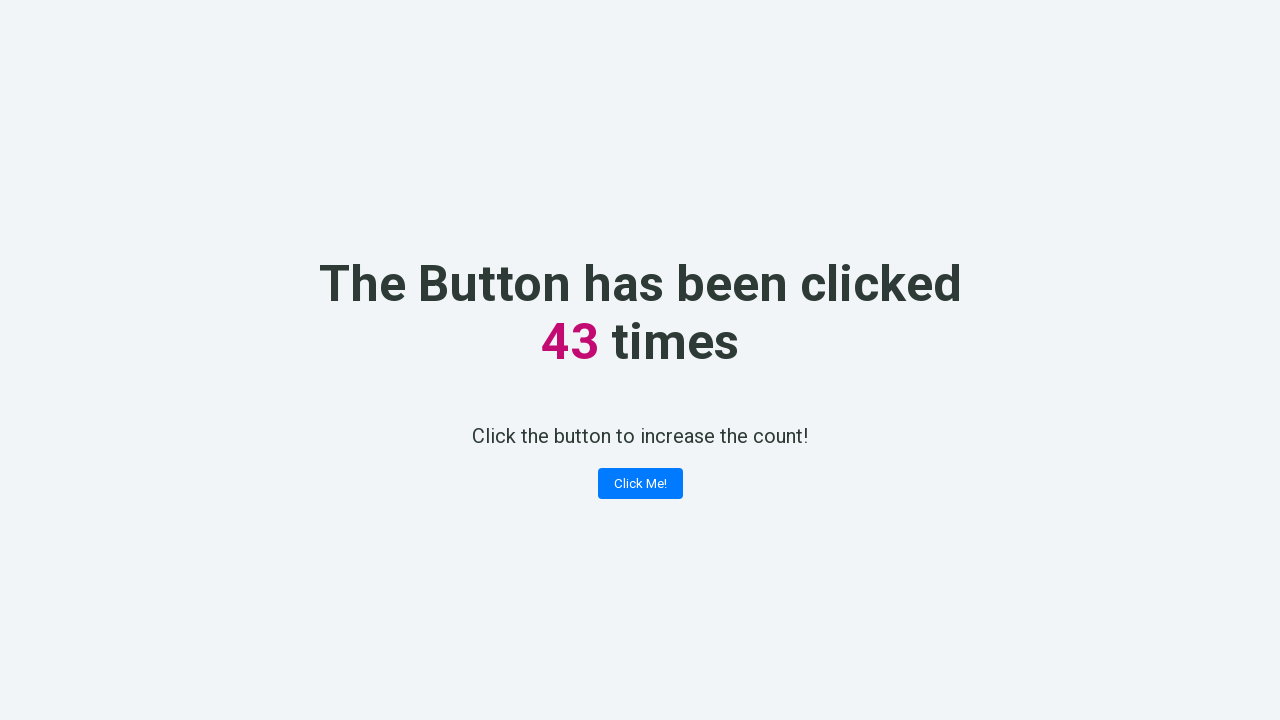

Clicked 'Click Me!' button (click #44 of 100) at (640, 484) on button:has-text('Click Me!')
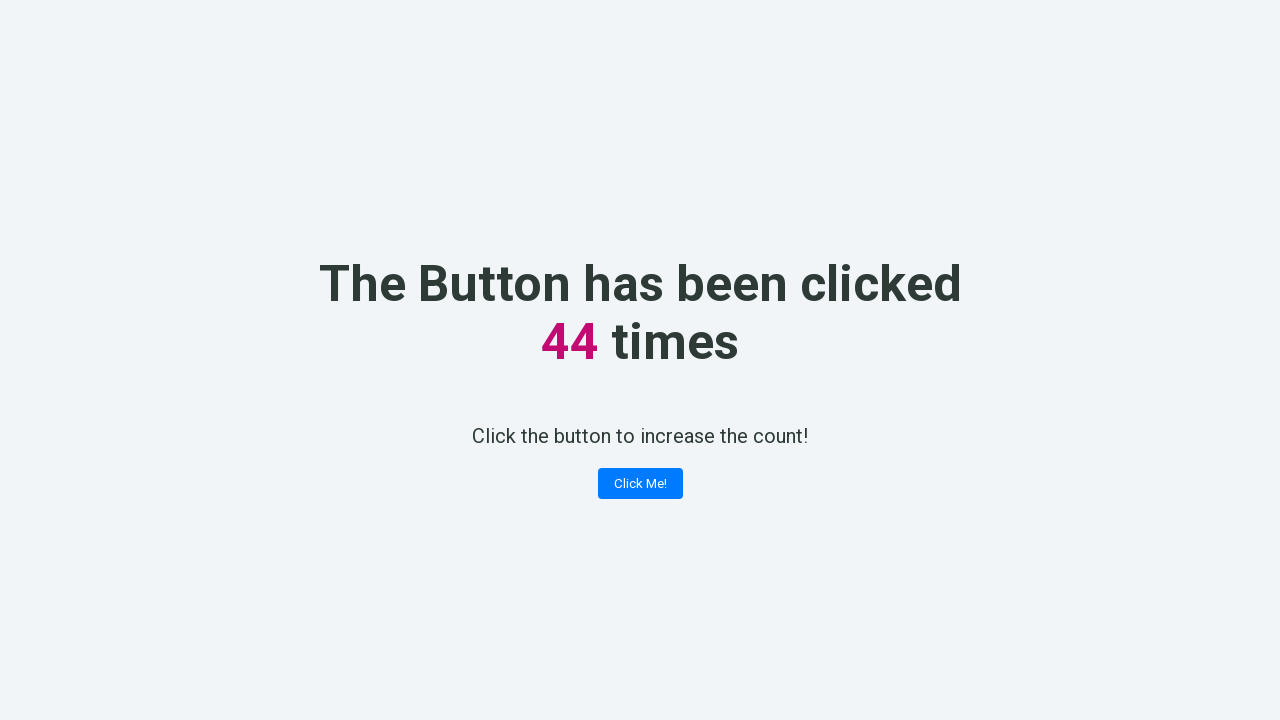

Clicked 'Click Me!' button (click #45 of 100) at (640, 484) on button:has-text('Click Me!')
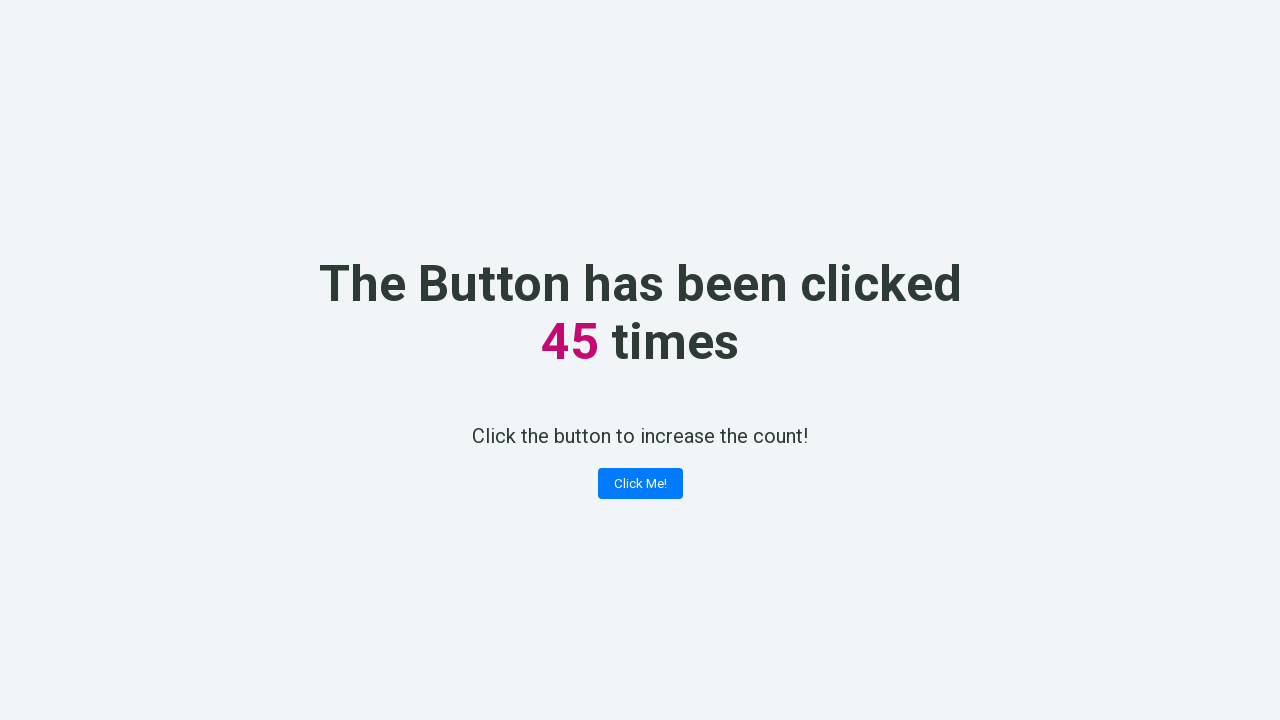

Clicked 'Click Me!' button (click #46 of 100) at (640, 484) on button:has-text('Click Me!')
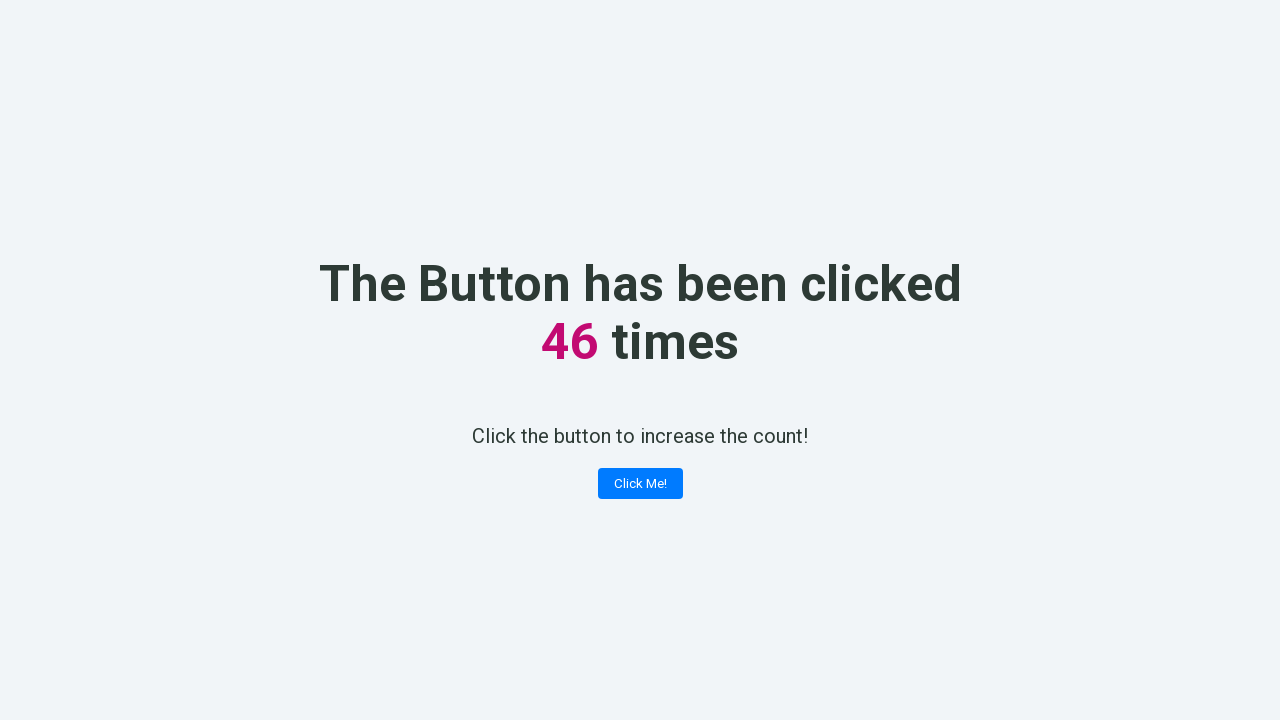

Clicked 'Click Me!' button (click #47 of 100) at (640, 484) on button:has-text('Click Me!')
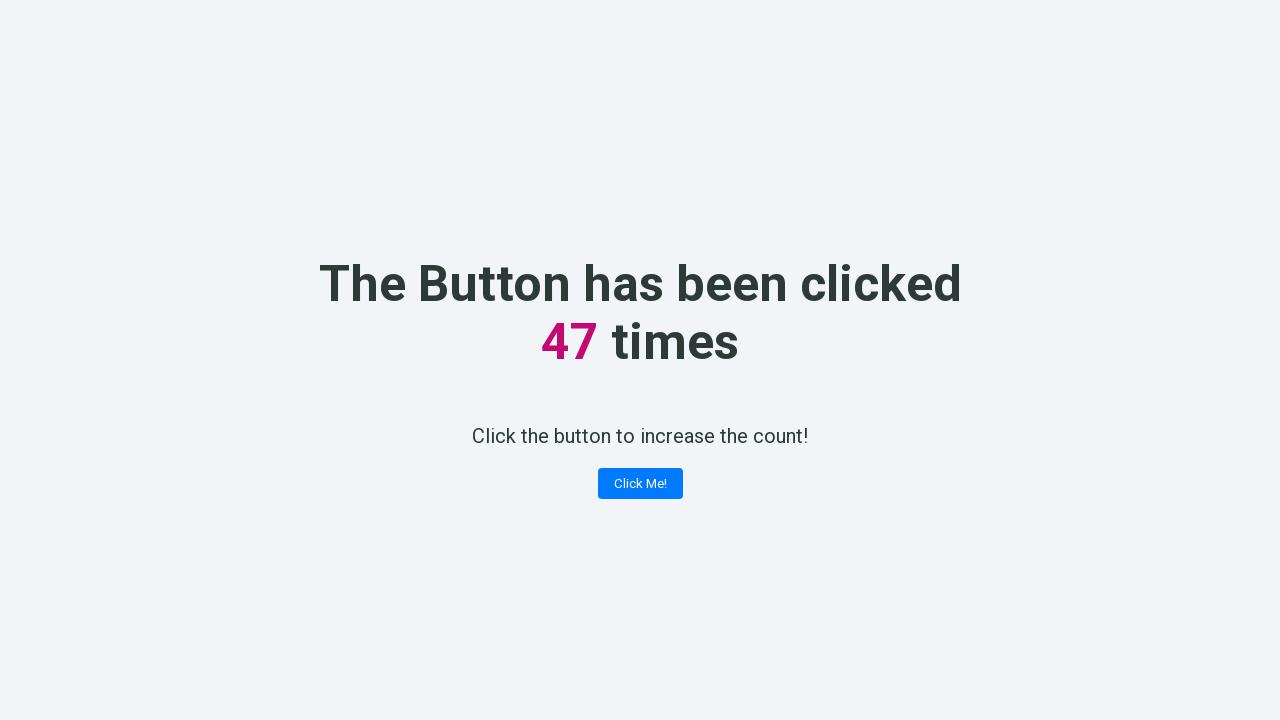

Clicked 'Click Me!' button (click #48 of 100) at (640, 484) on button:has-text('Click Me!')
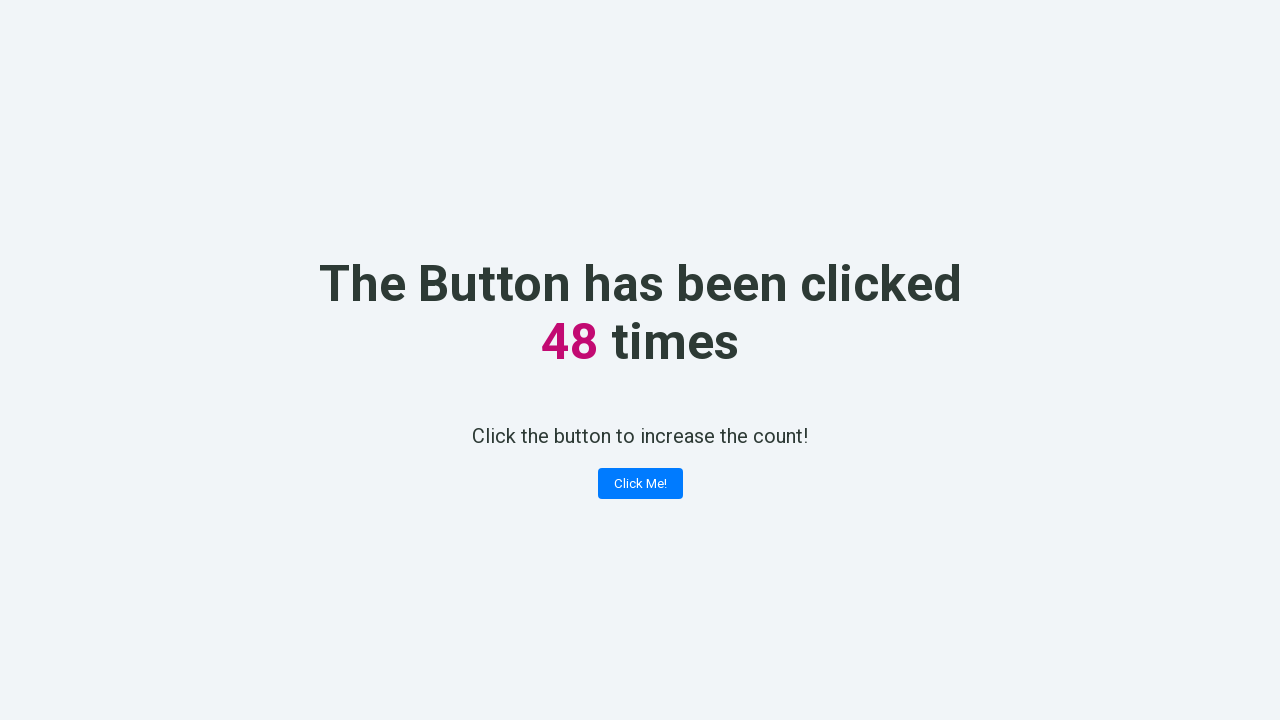

Clicked 'Click Me!' button (click #49 of 100) at (640, 484) on button:has-text('Click Me!')
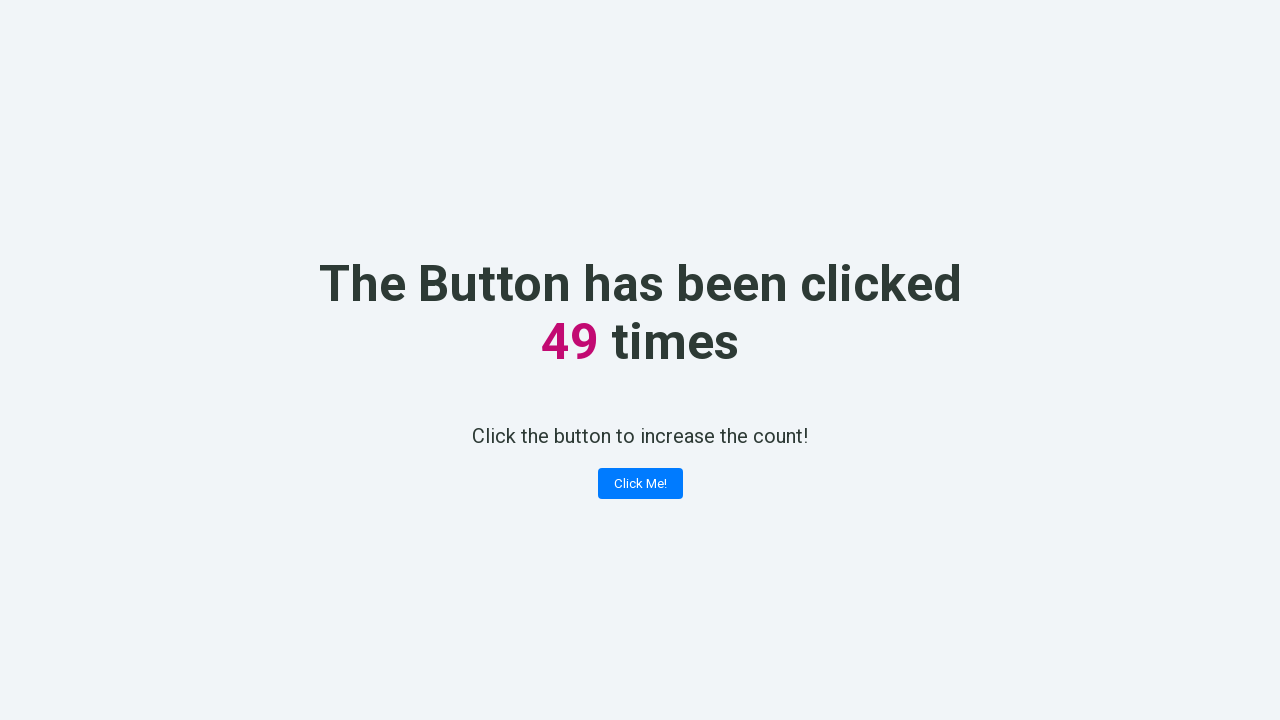

Clicked 'Click Me!' button (click #50 of 100) at (640, 484) on button:has-text('Click Me!')
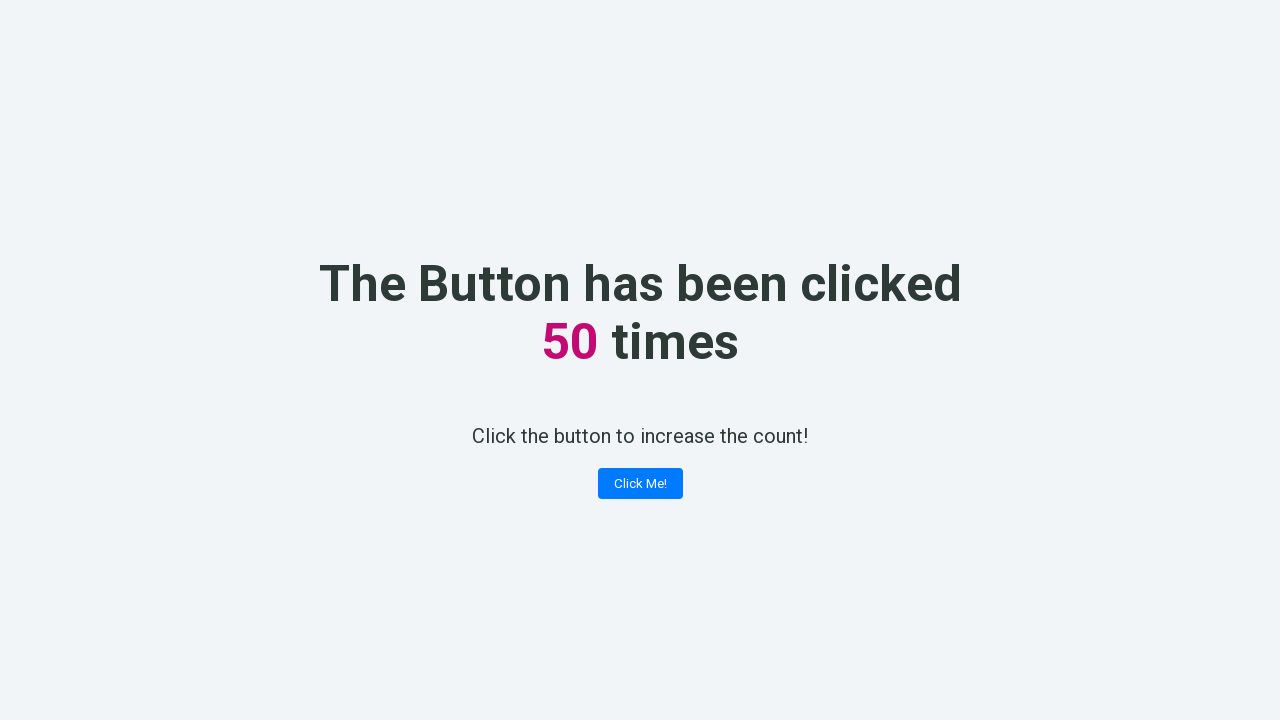

Clicked 'Click Me!' button (click #51 of 100) at (640, 484) on button:has-text('Click Me!')
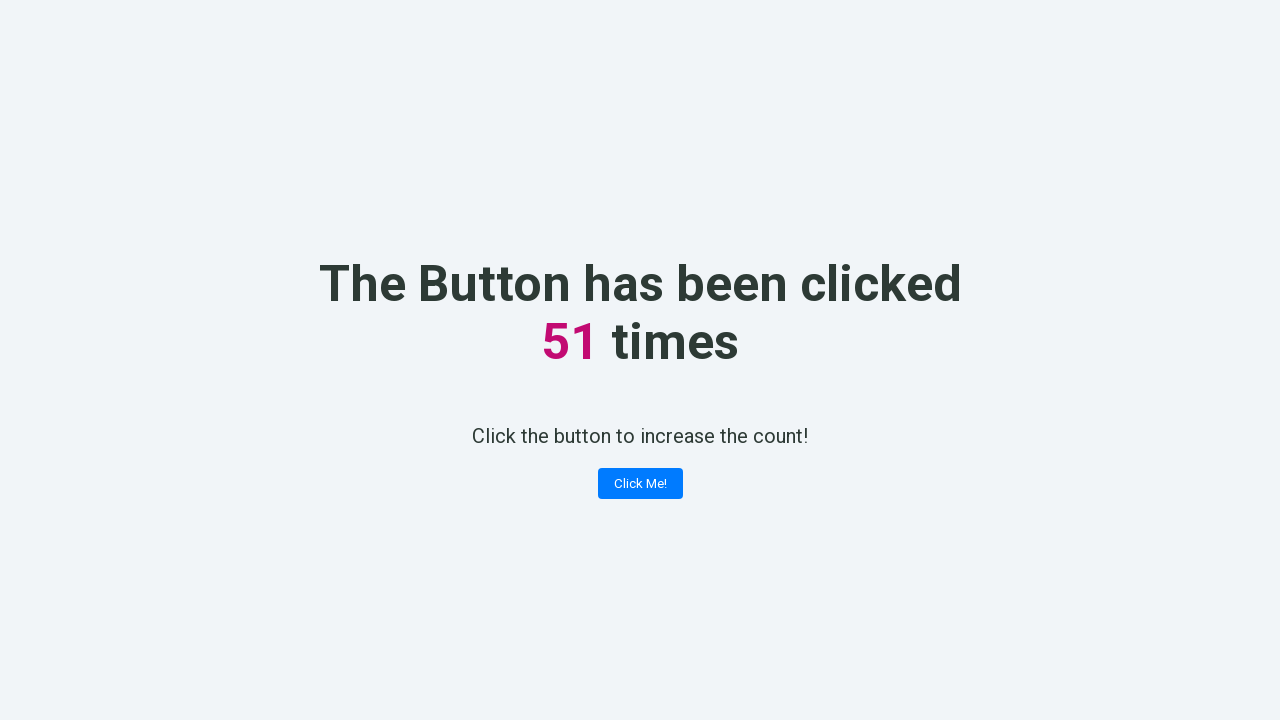

Clicked 'Click Me!' button (click #52 of 100) at (640, 484) on button:has-text('Click Me!')
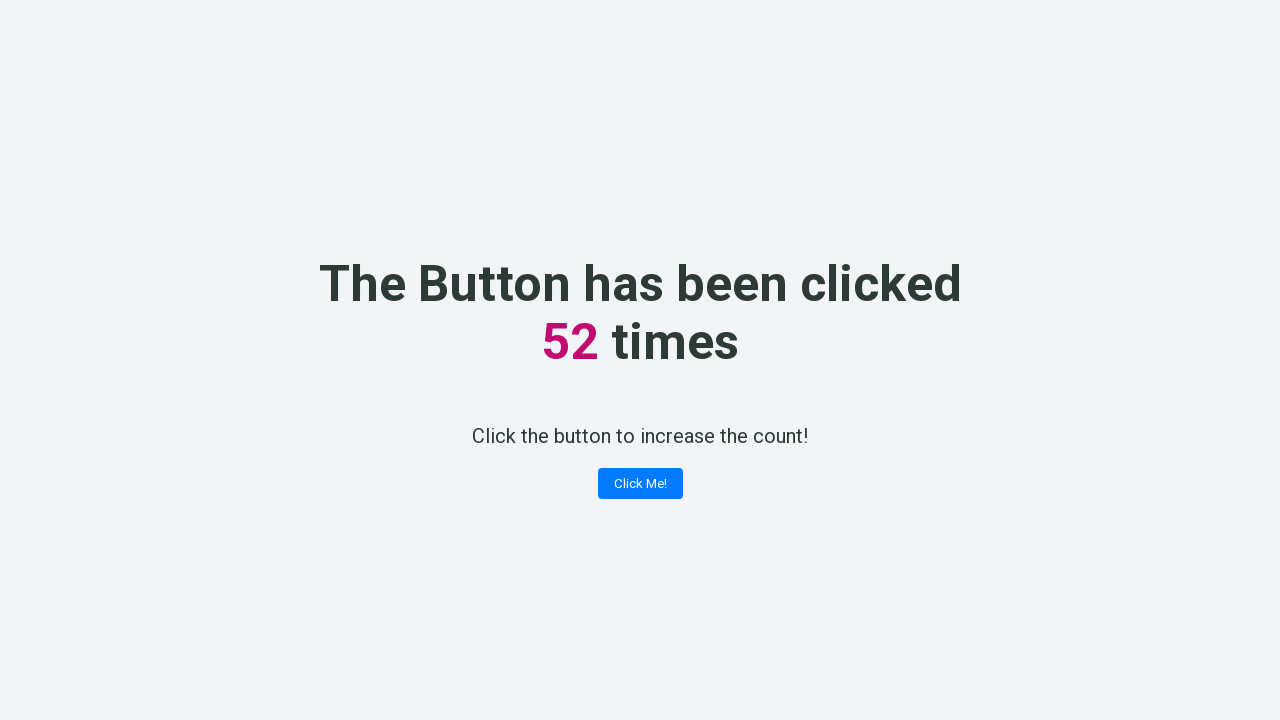

Clicked 'Click Me!' button (click #53 of 100) at (640, 484) on button:has-text('Click Me!')
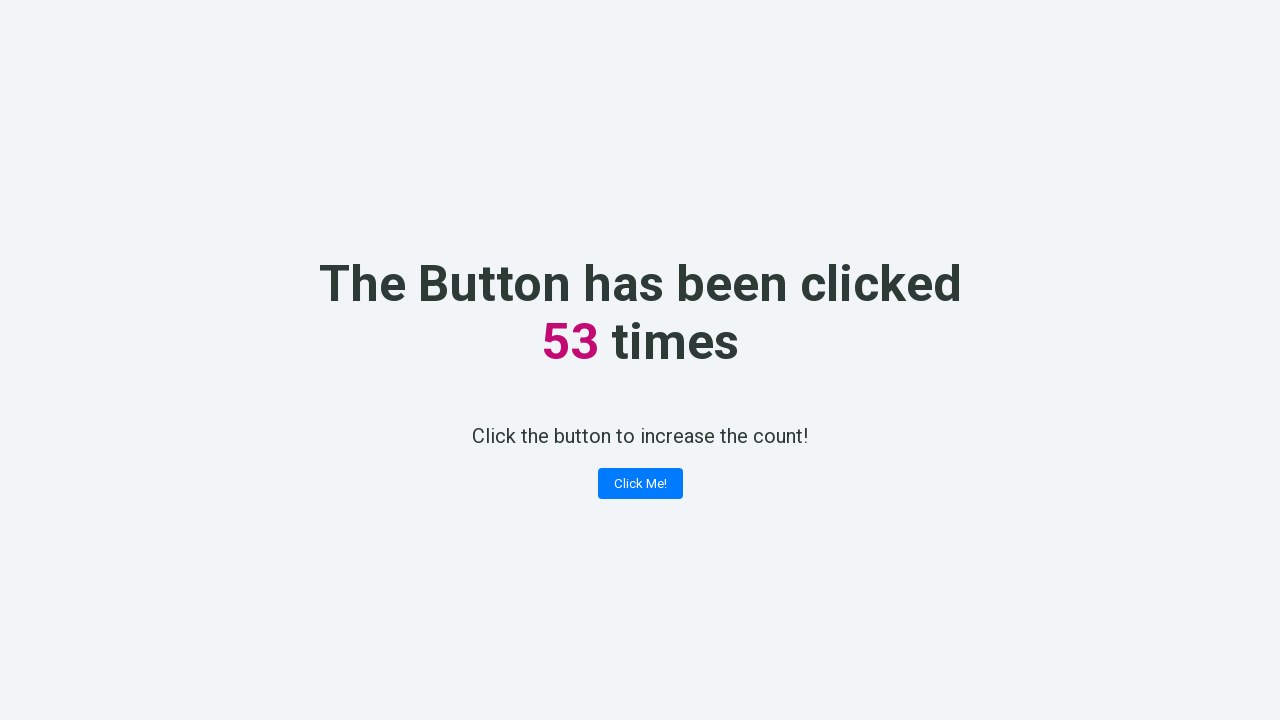

Clicked 'Click Me!' button (click #54 of 100) at (640, 484) on button:has-text('Click Me!')
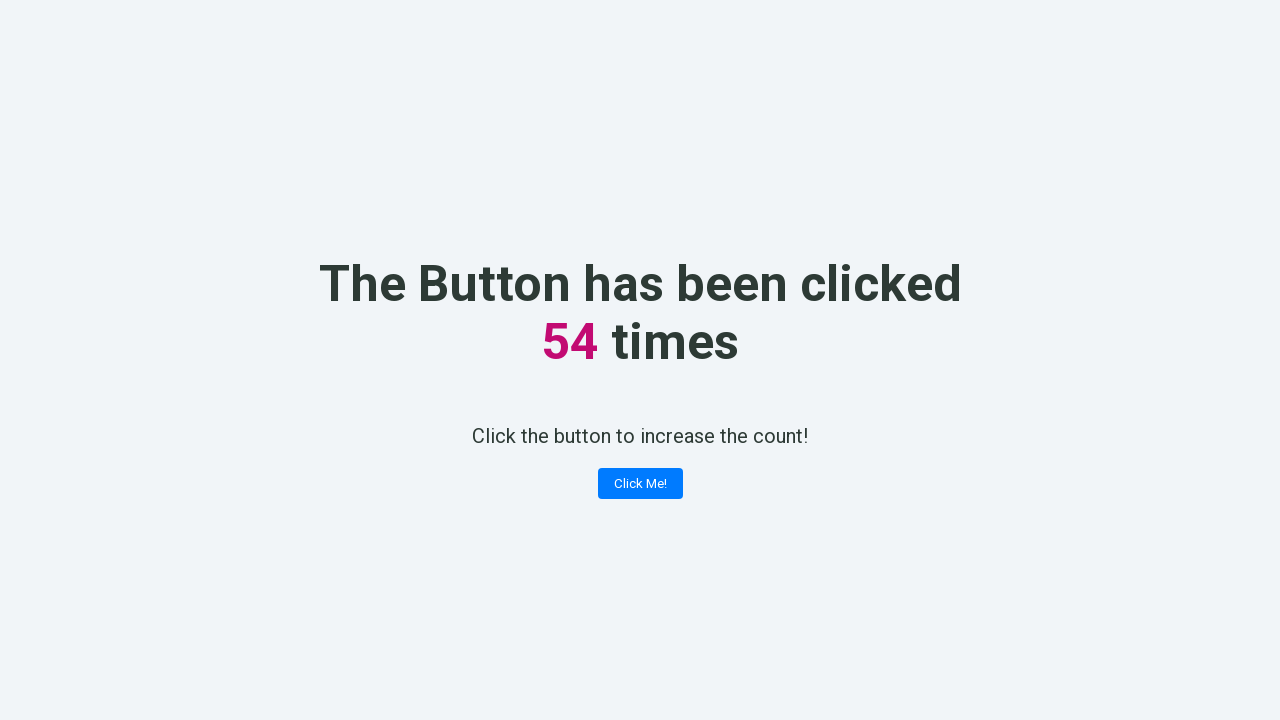

Clicked 'Click Me!' button (click #55 of 100) at (640, 484) on button:has-text('Click Me!')
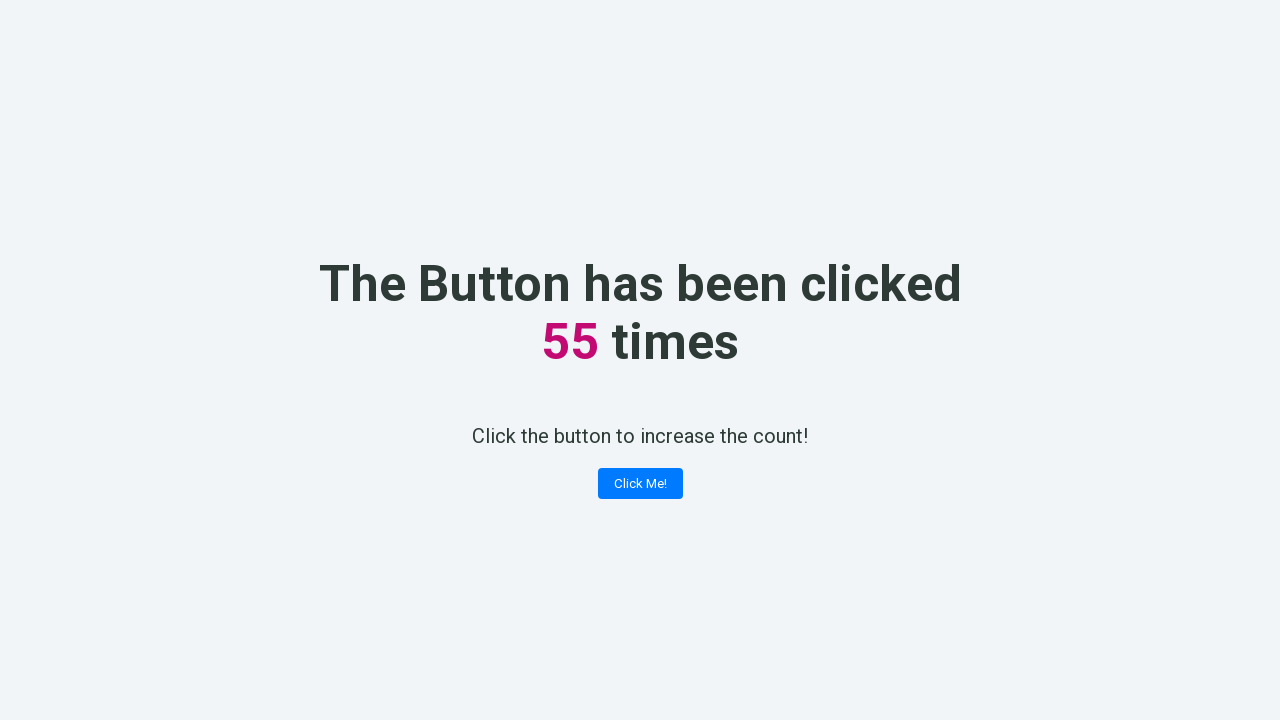

Clicked 'Click Me!' button (click #56 of 100) at (640, 484) on button:has-text('Click Me!')
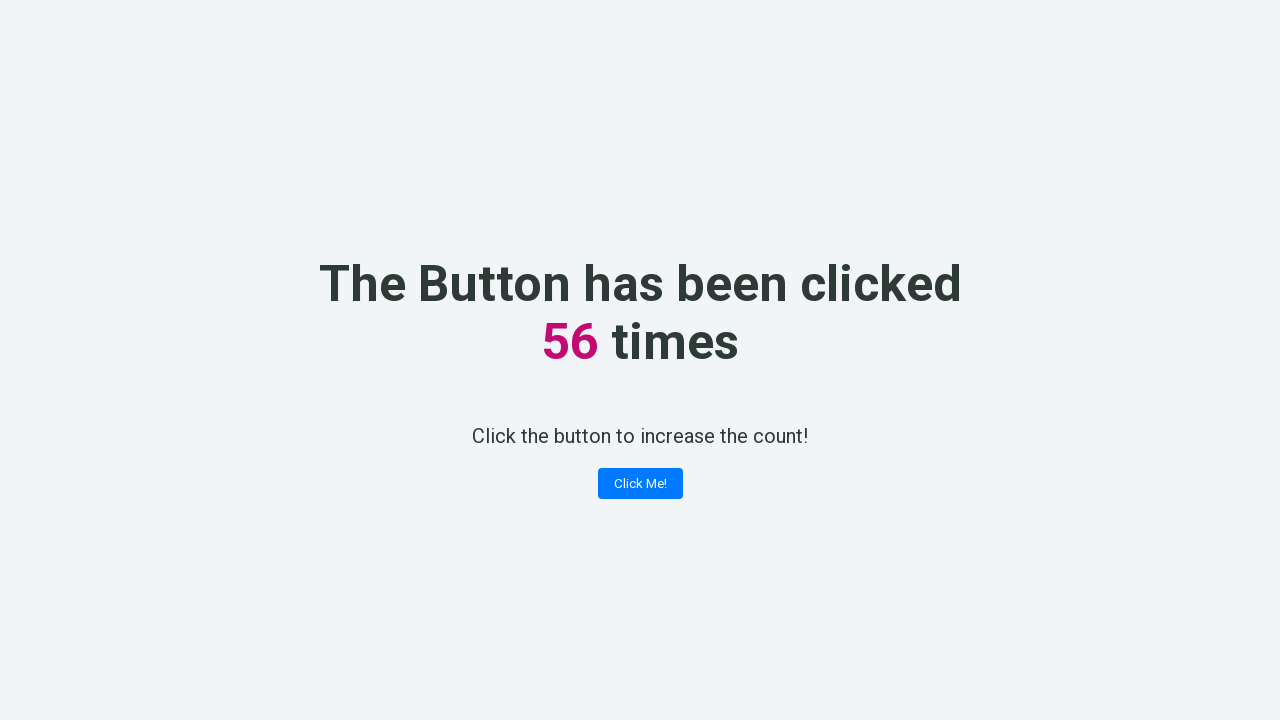

Clicked 'Click Me!' button (click #57 of 100) at (640, 484) on button:has-text('Click Me!')
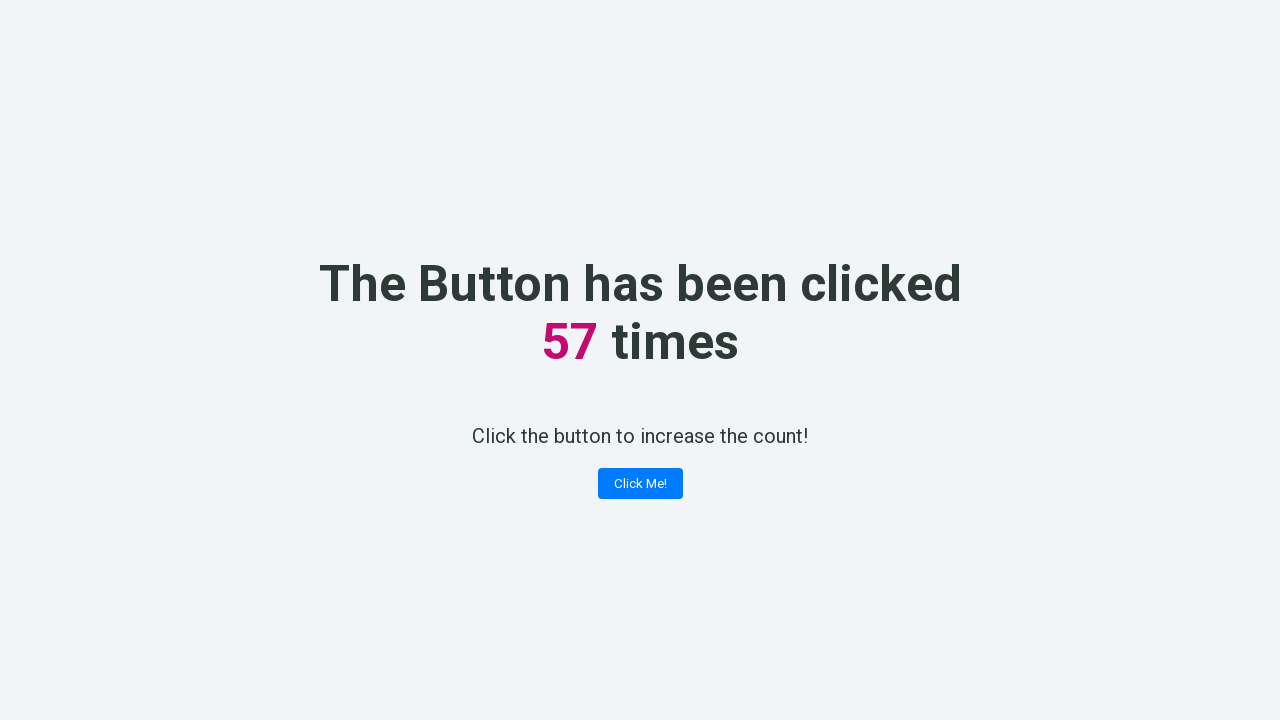

Clicked 'Click Me!' button (click #58 of 100) at (640, 484) on button:has-text('Click Me!')
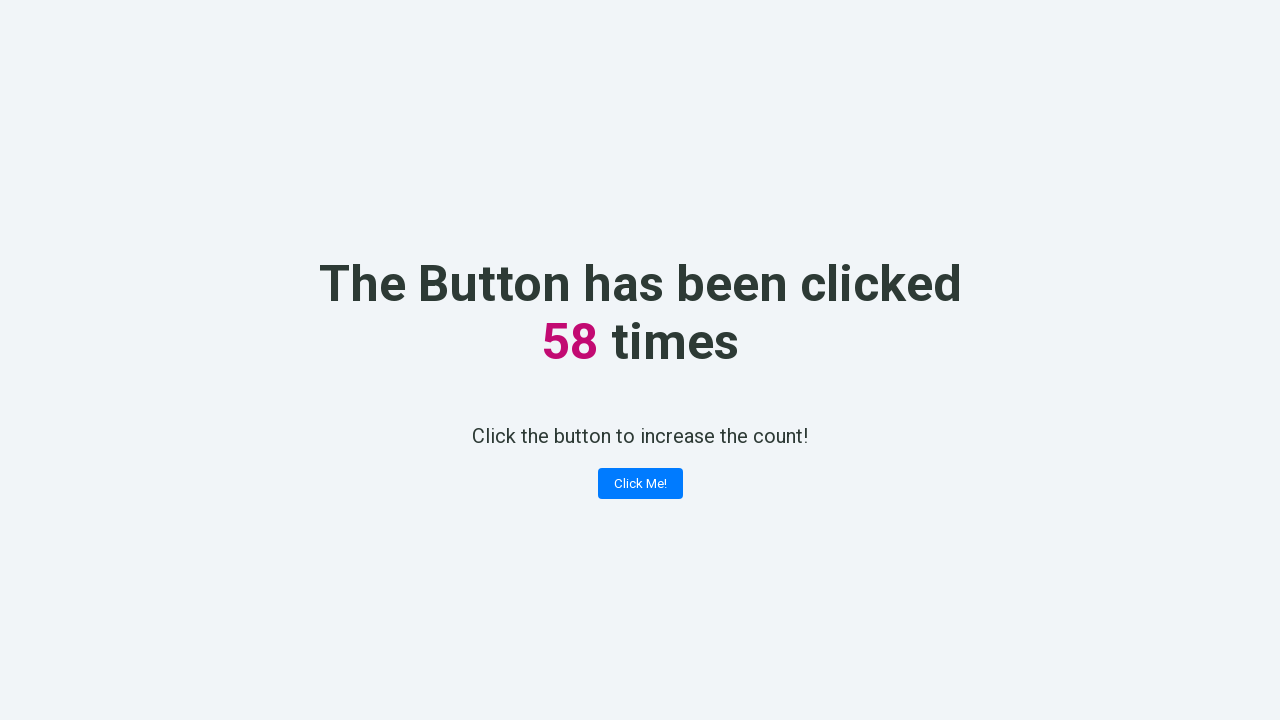

Clicked 'Click Me!' button (click #59 of 100) at (640, 484) on button:has-text('Click Me!')
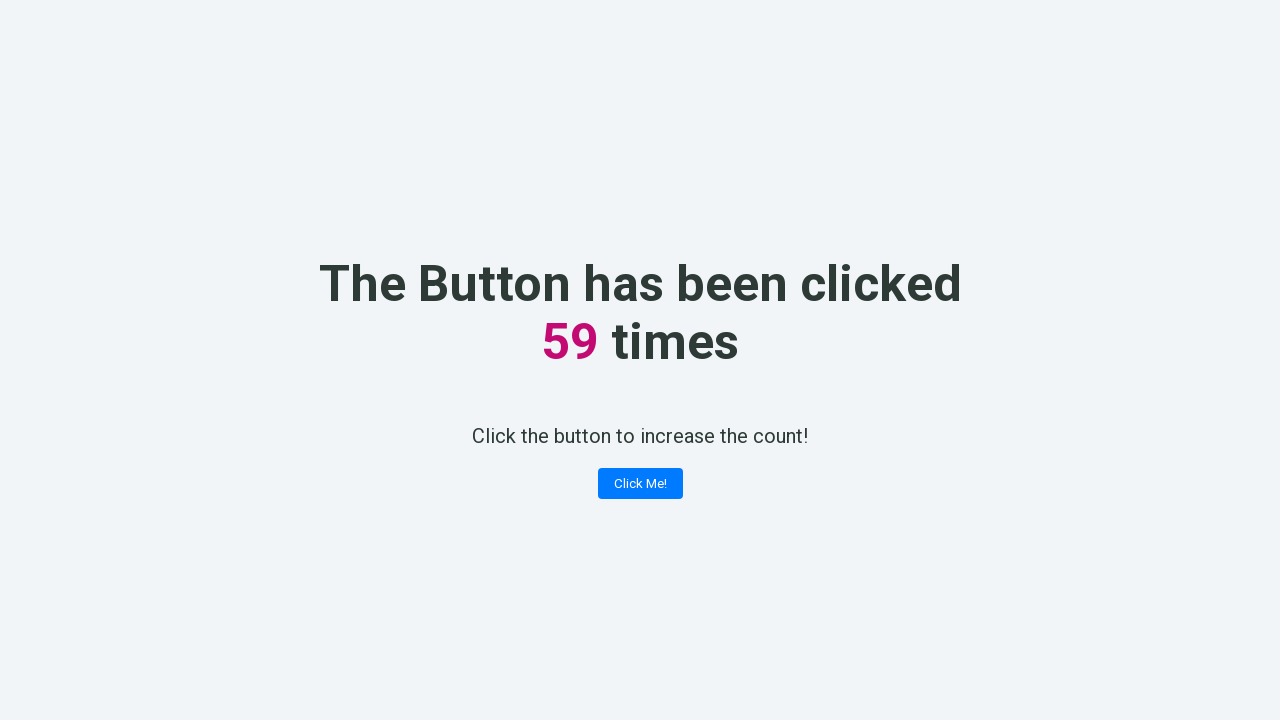

Clicked 'Click Me!' button (click #60 of 100) at (640, 484) on button:has-text('Click Me!')
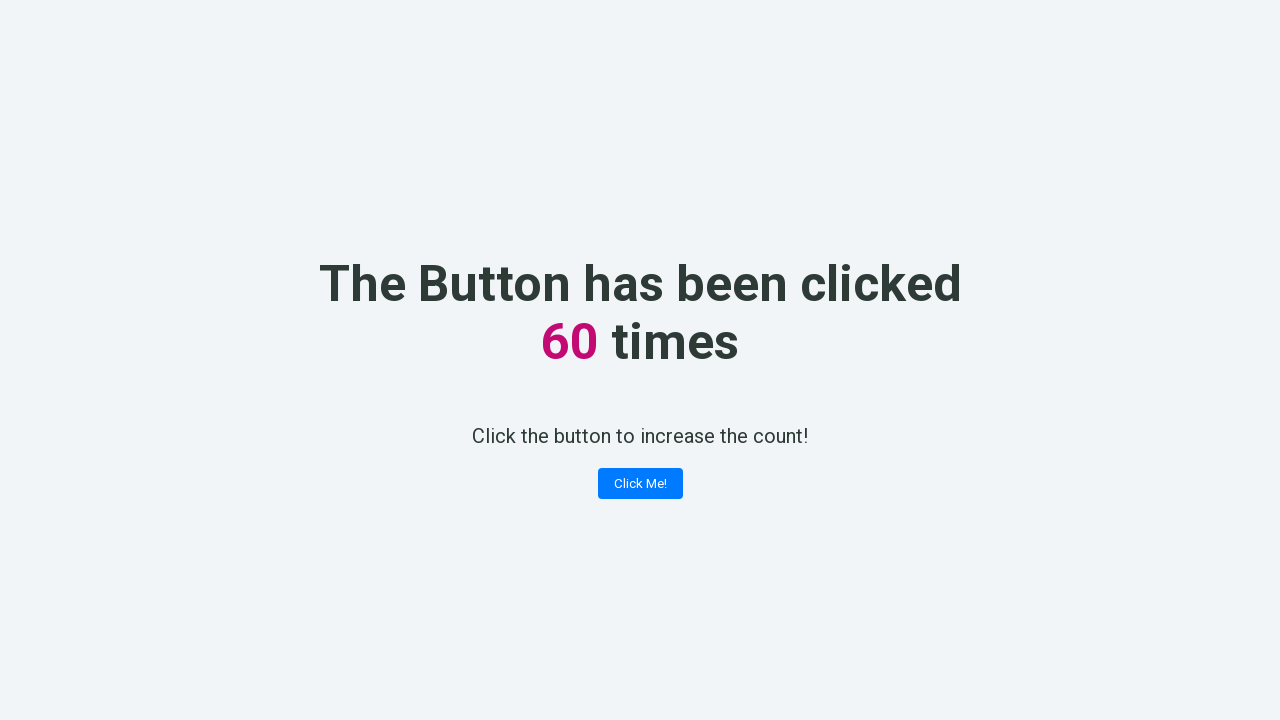

Clicked 'Click Me!' button (click #61 of 100) at (640, 484) on button:has-text('Click Me!')
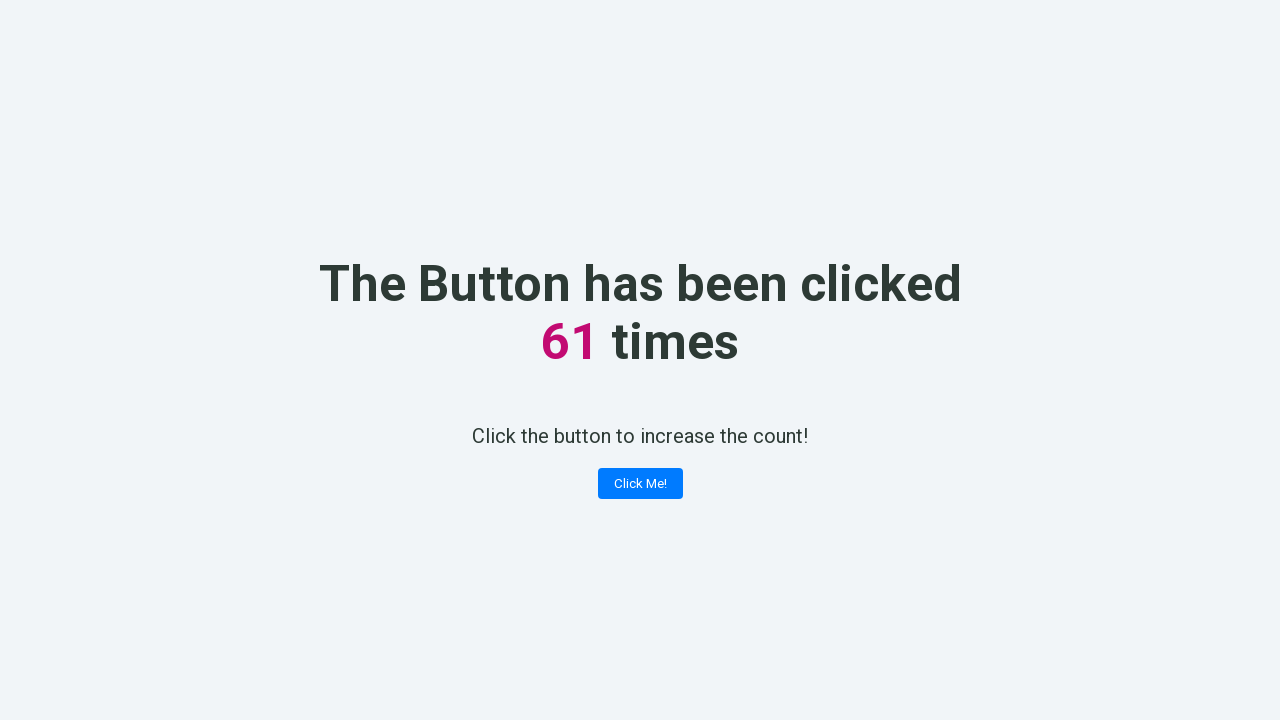

Clicked 'Click Me!' button (click #62 of 100) at (640, 484) on button:has-text('Click Me!')
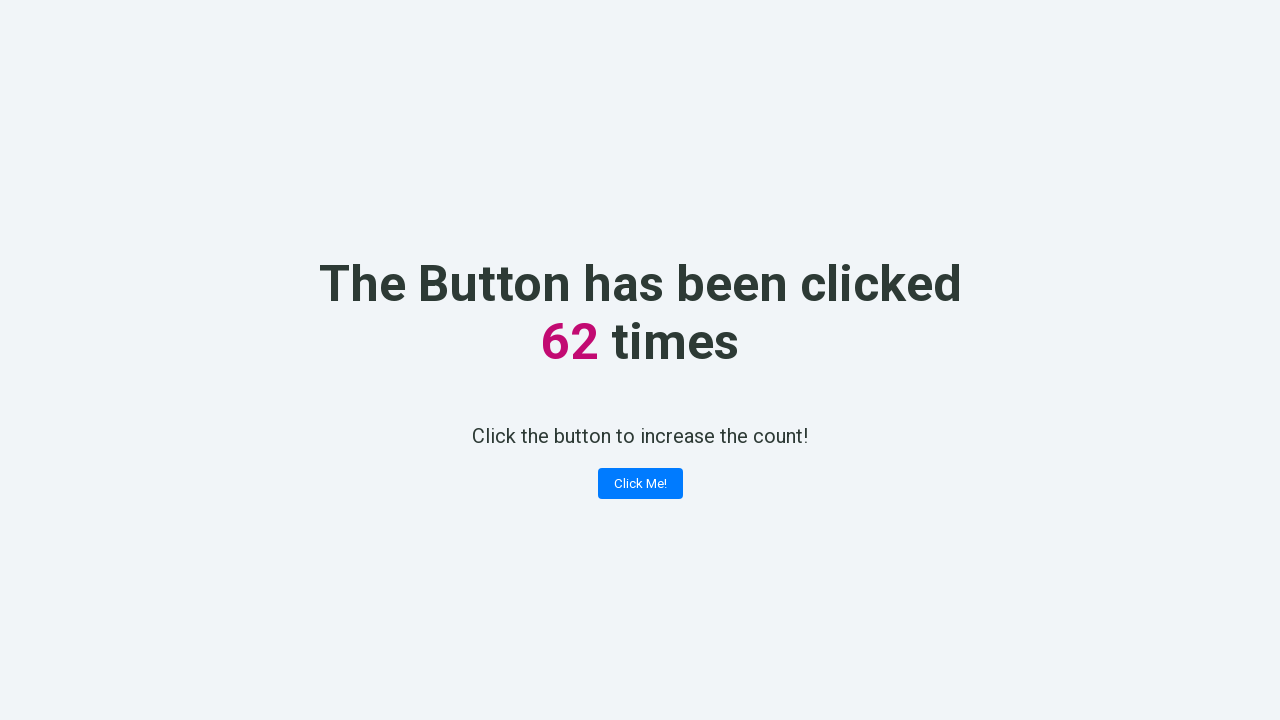

Clicked 'Click Me!' button (click #63 of 100) at (640, 484) on button:has-text('Click Me!')
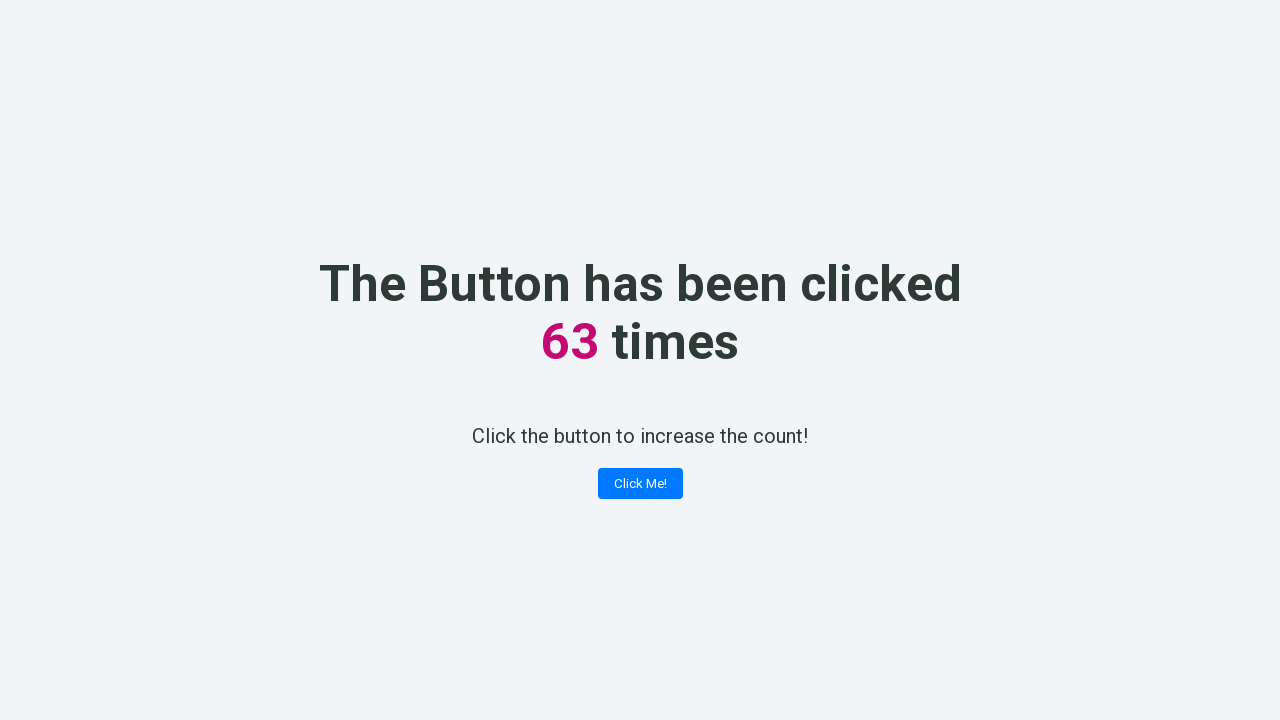

Clicked 'Click Me!' button (click #64 of 100) at (640, 484) on button:has-text('Click Me!')
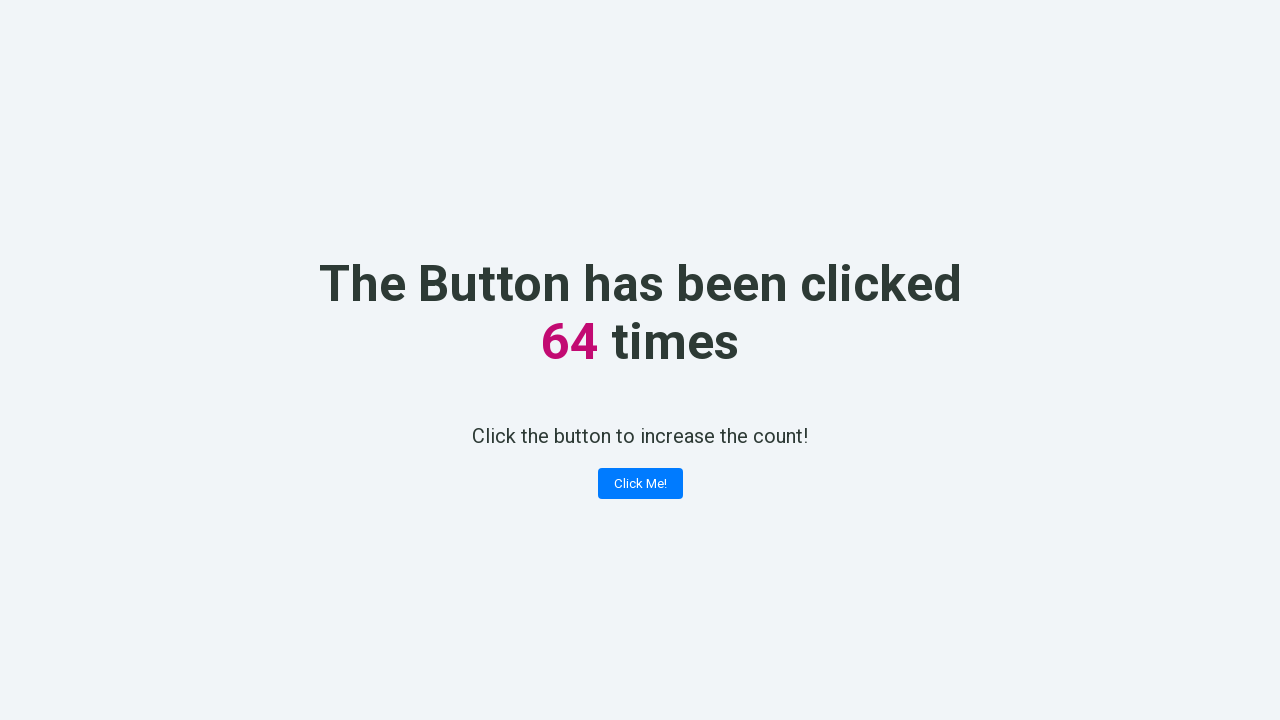

Clicked 'Click Me!' button (click #65 of 100) at (640, 484) on button:has-text('Click Me!')
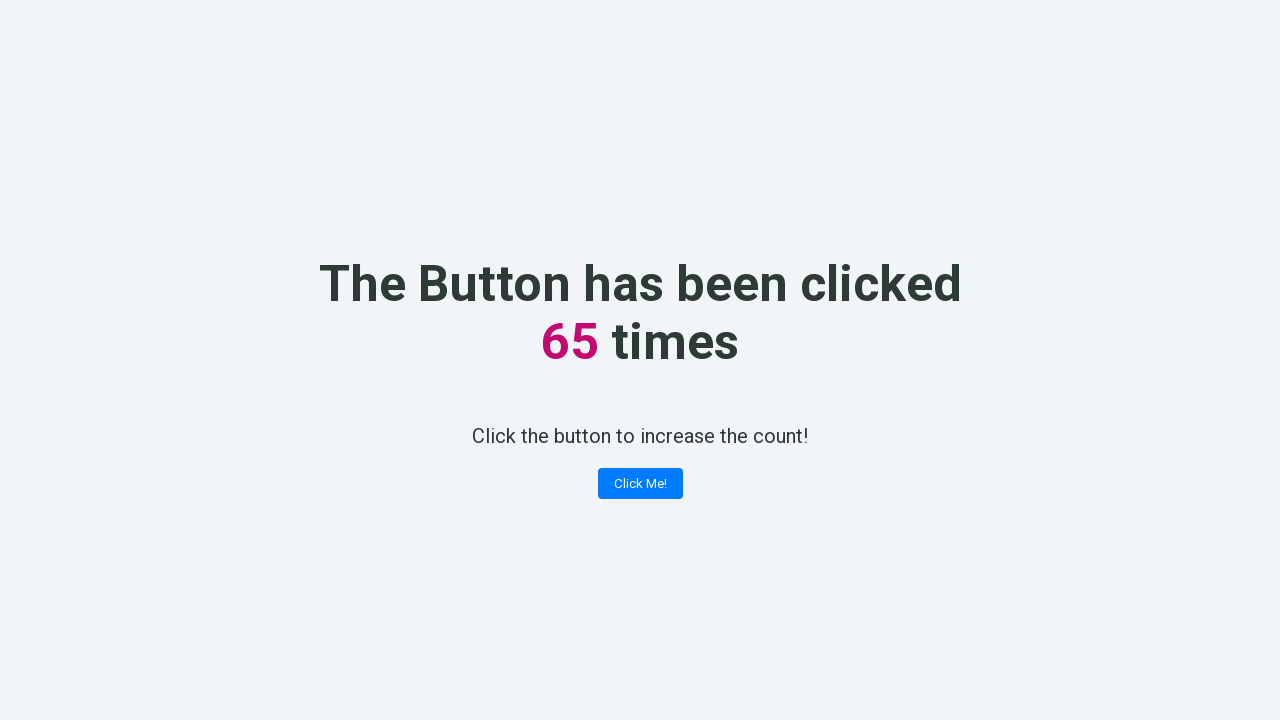

Clicked 'Click Me!' button (click #66 of 100) at (640, 484) on button:has-text('Click Me!')
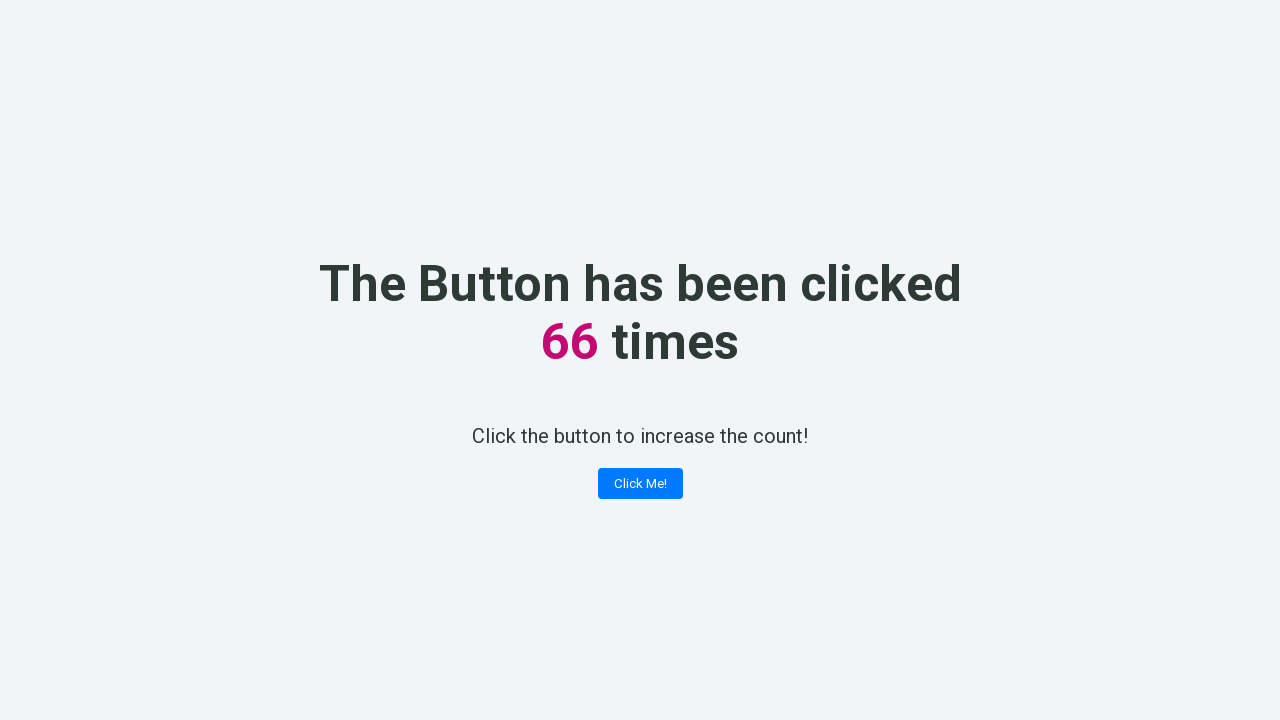

Clicked 'Click Me!' button (click #67 of 100) at (640, 484) on button:has-text('Click Me!')
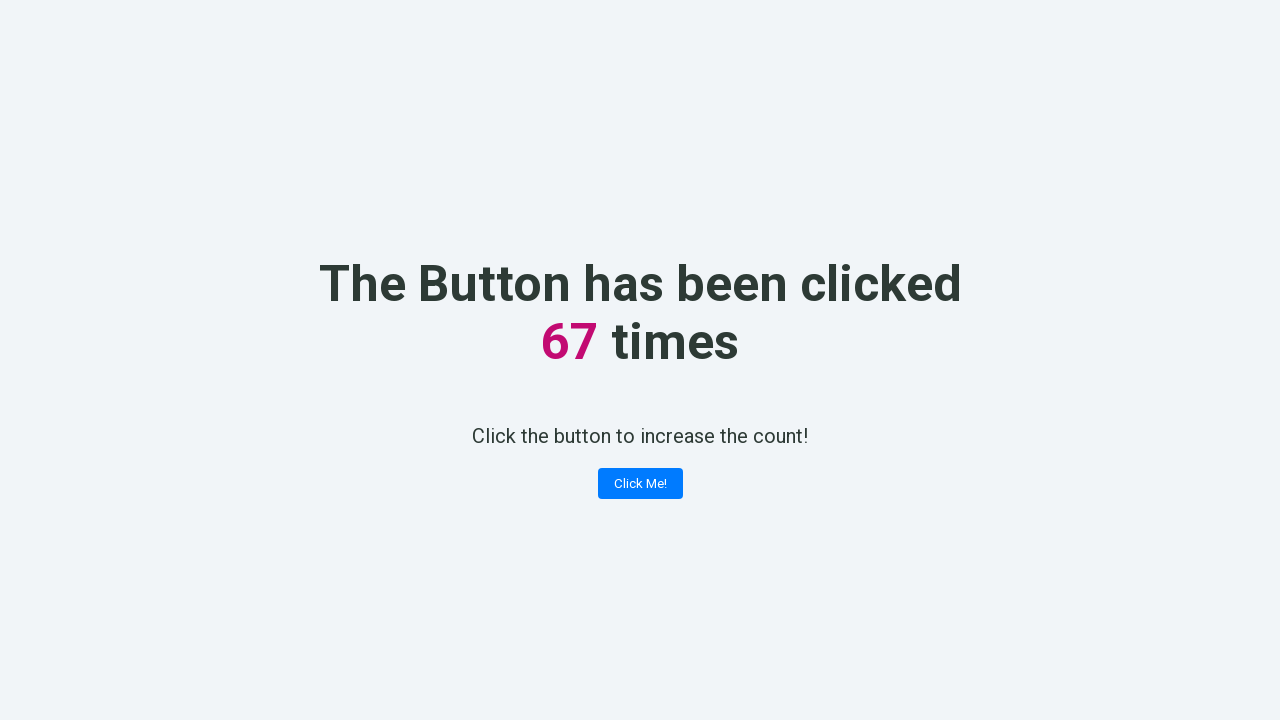

Clicked 'Click Me!' button (click #68 of 100) at (640, 484) on button:has-text('Click Me!')
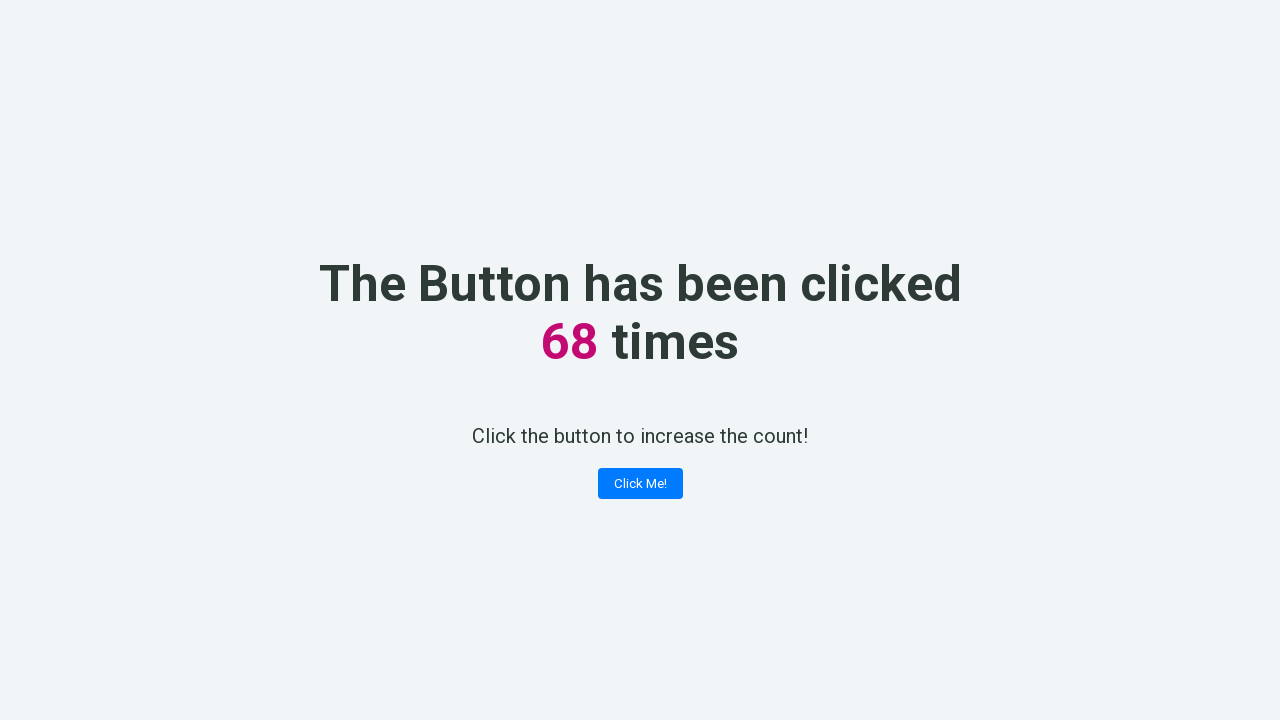

Clicked 'Click Me!' button (click #69 of 100) at (640, 484) on button:has-text('Click Me!')
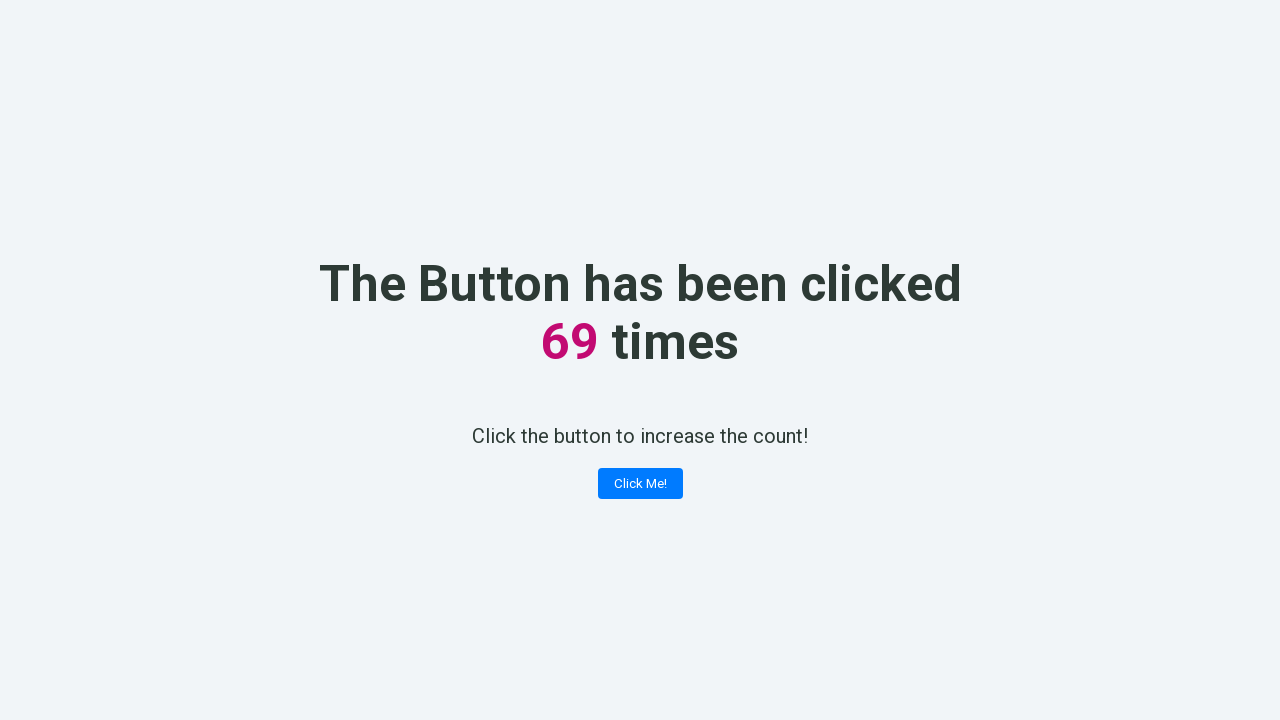

Clicked 'Click Me!' button (click #70 of 100) at (640, 484) on button:has-text('Click Me!')
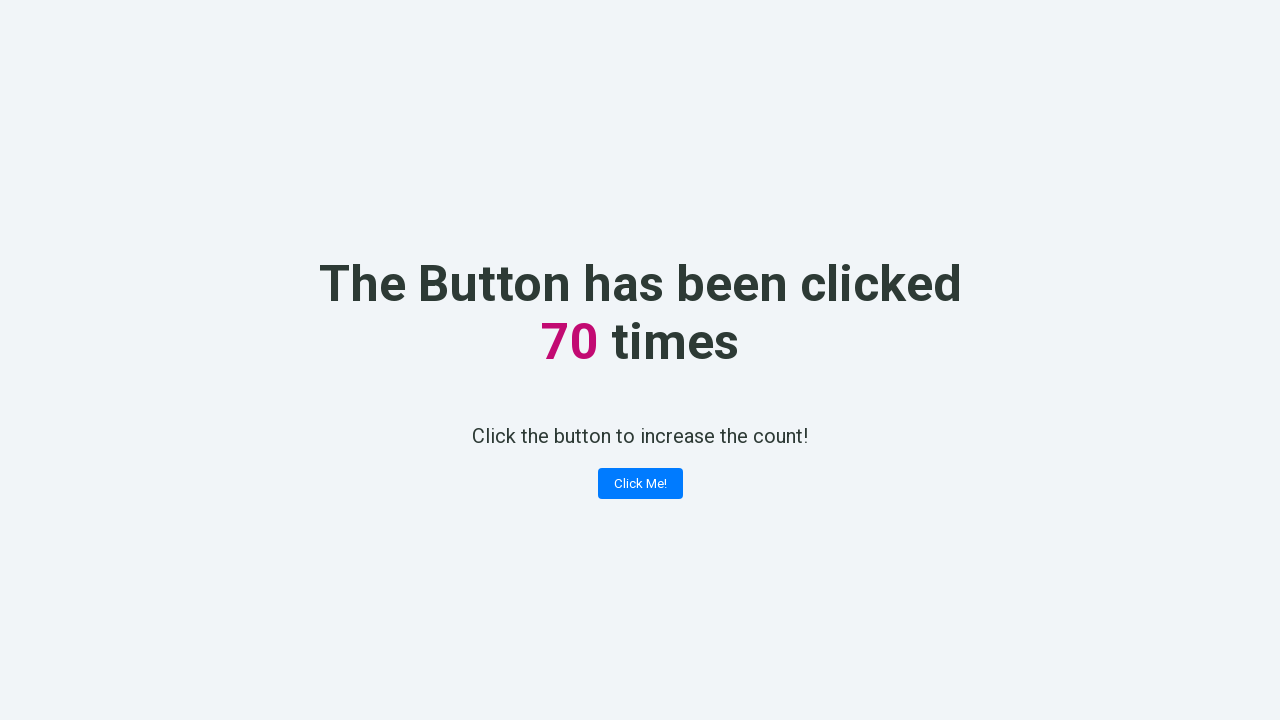

Clicked 'Click Me!' button (click #71 of 100) at (640, 484) on button:has-text('Click Me!')
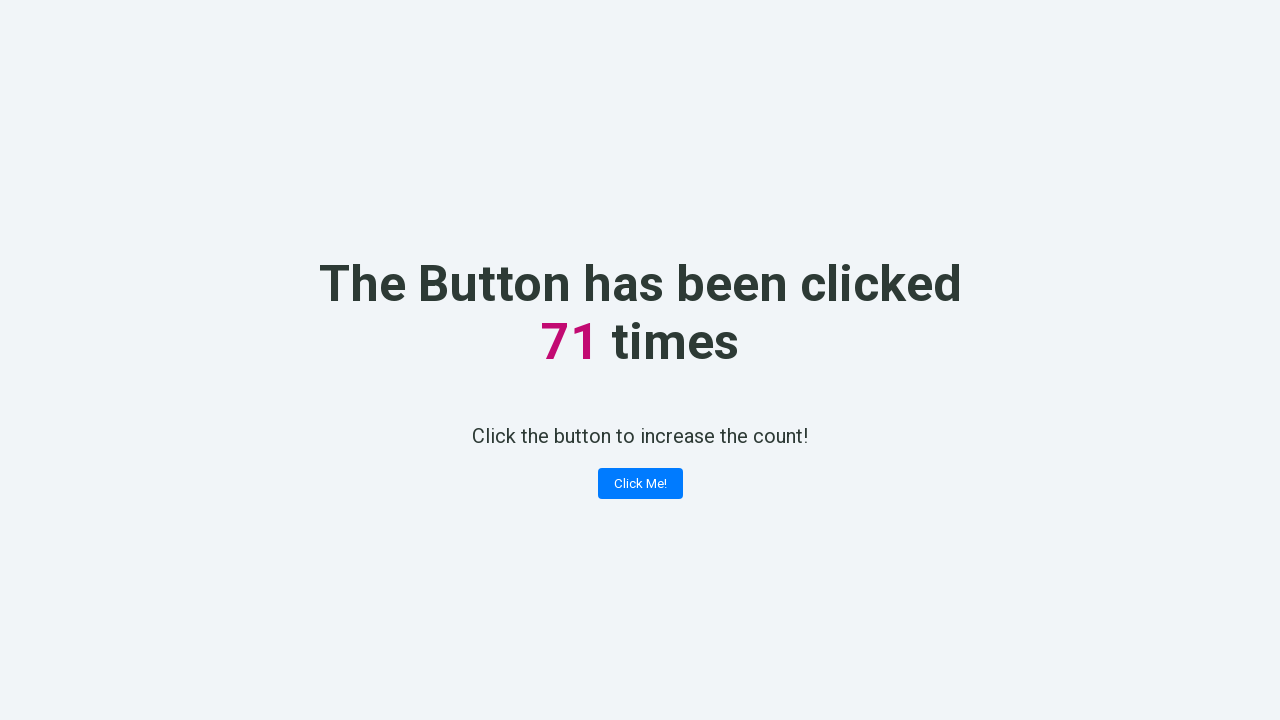

Clicked 'Click Me!' button (click #72 of 100) at (640, 484) on button:has-text('Click Me!')
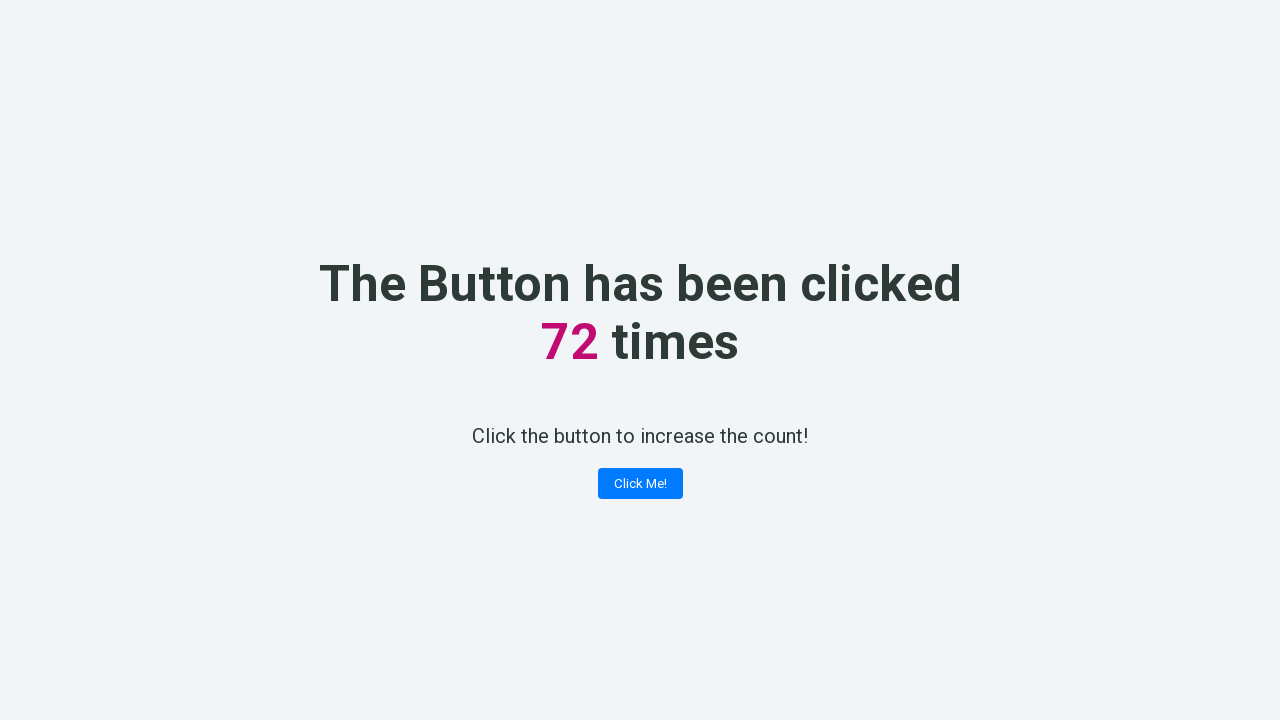

Clicked 'Click Me!' button (click #73 of 100) at (640, 484) on button:has-text('Click Me!')
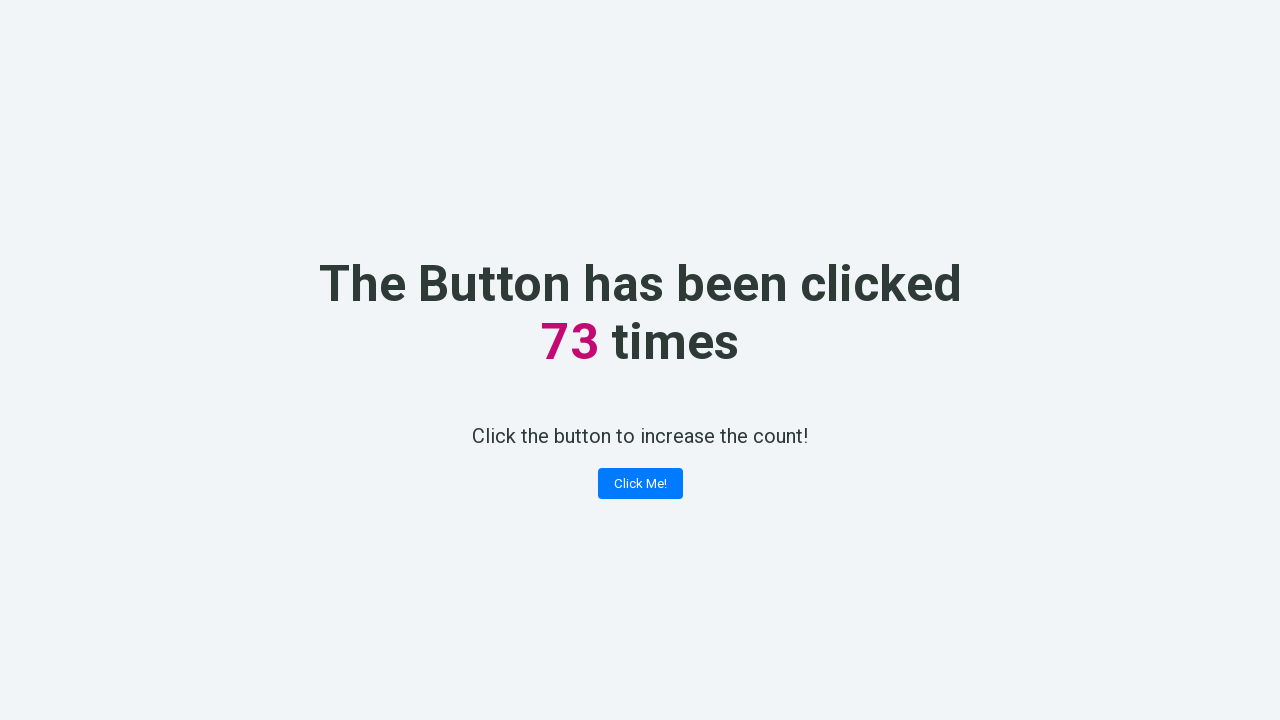

Clicked 'Click Me!' button (click #74 of 100) at (640, 484) on button:has-text('Click Me!')
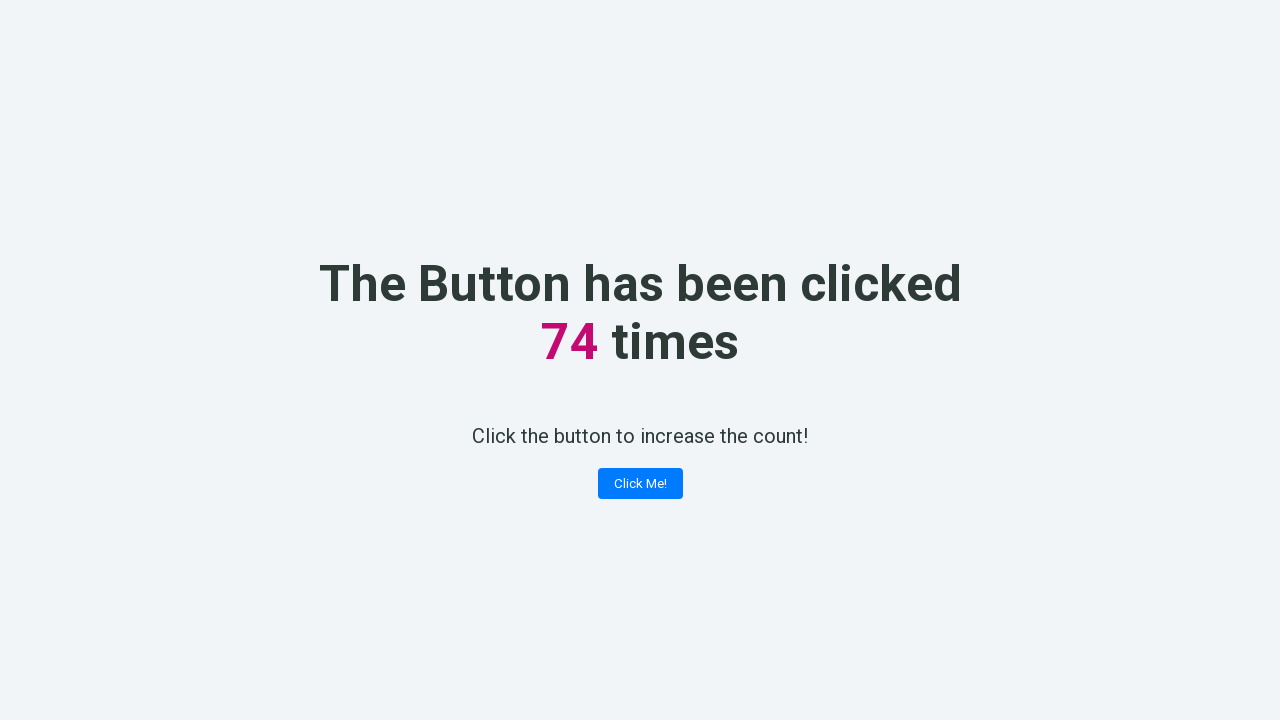

Clicked 'Click Me!' button (click #75 of 100) at (640, 484) on button:has-text('Click Me!')
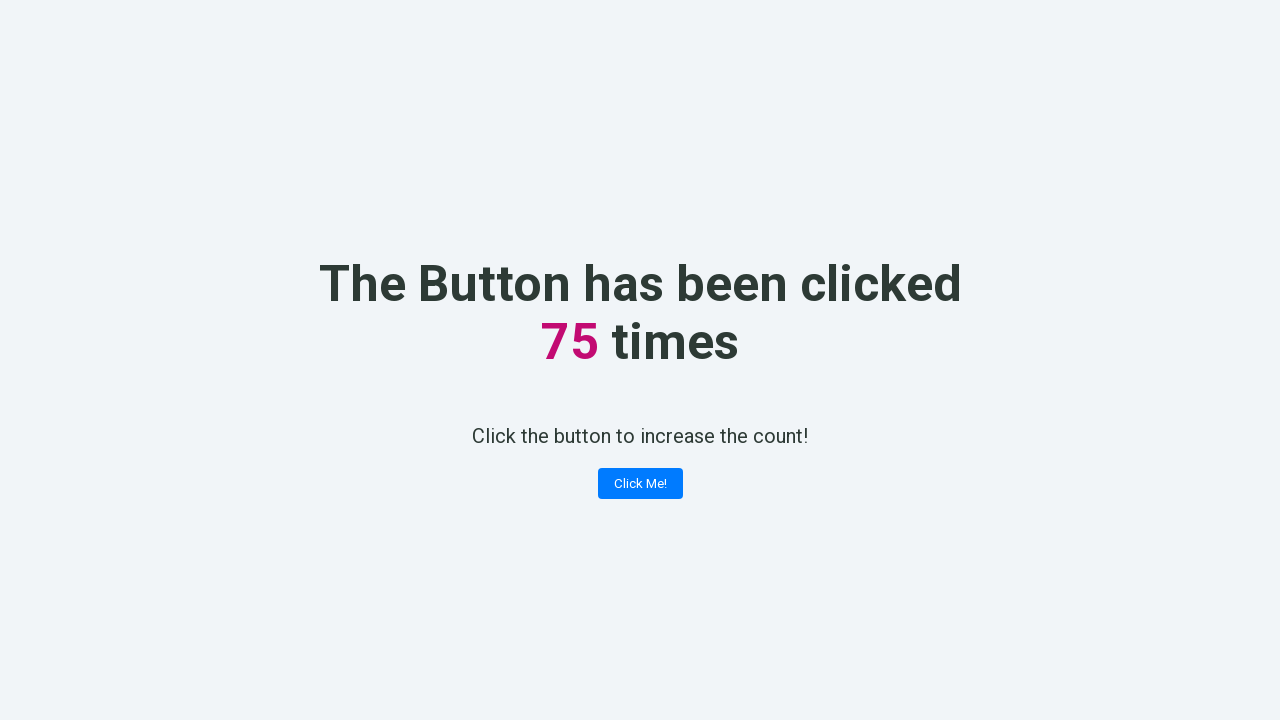

Clicked 'Click Me!' button (click #76 of 100) at (640, 484) on button:has-text('Click Me!')
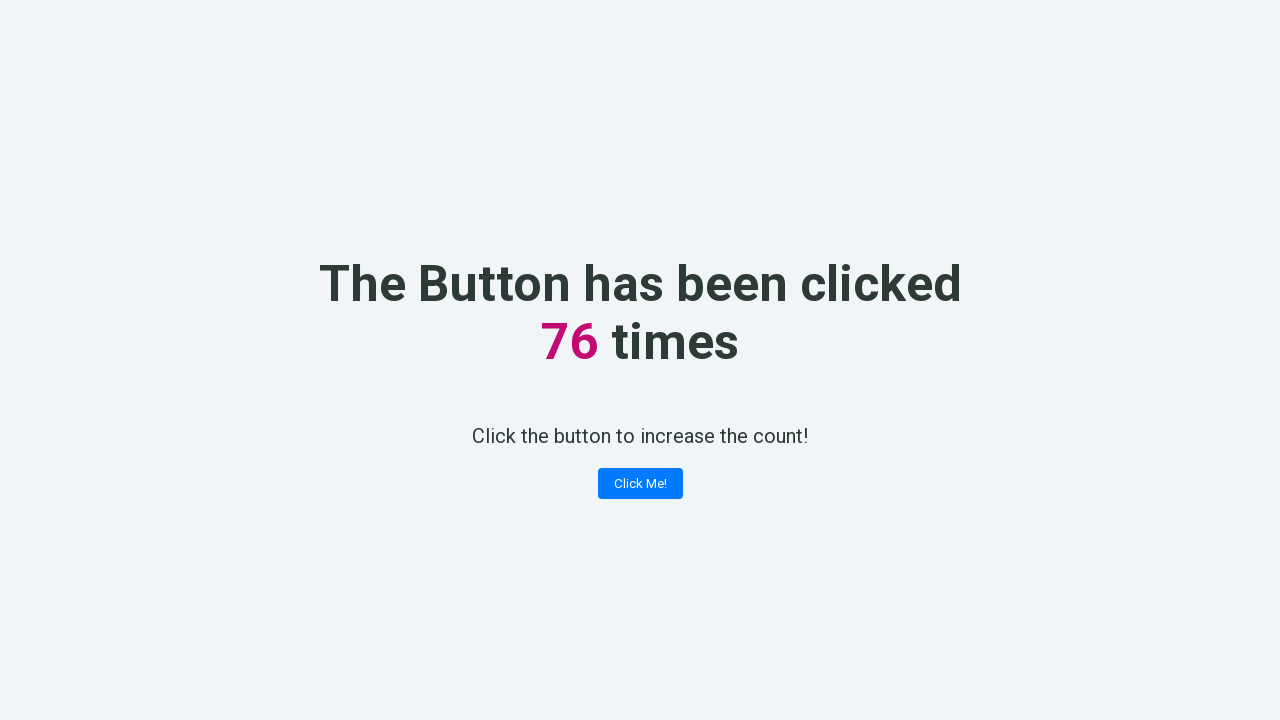

Clicked 'Click Me!' button (click #77 of 100) at (640, 484) on button:has-text('Click Me!')
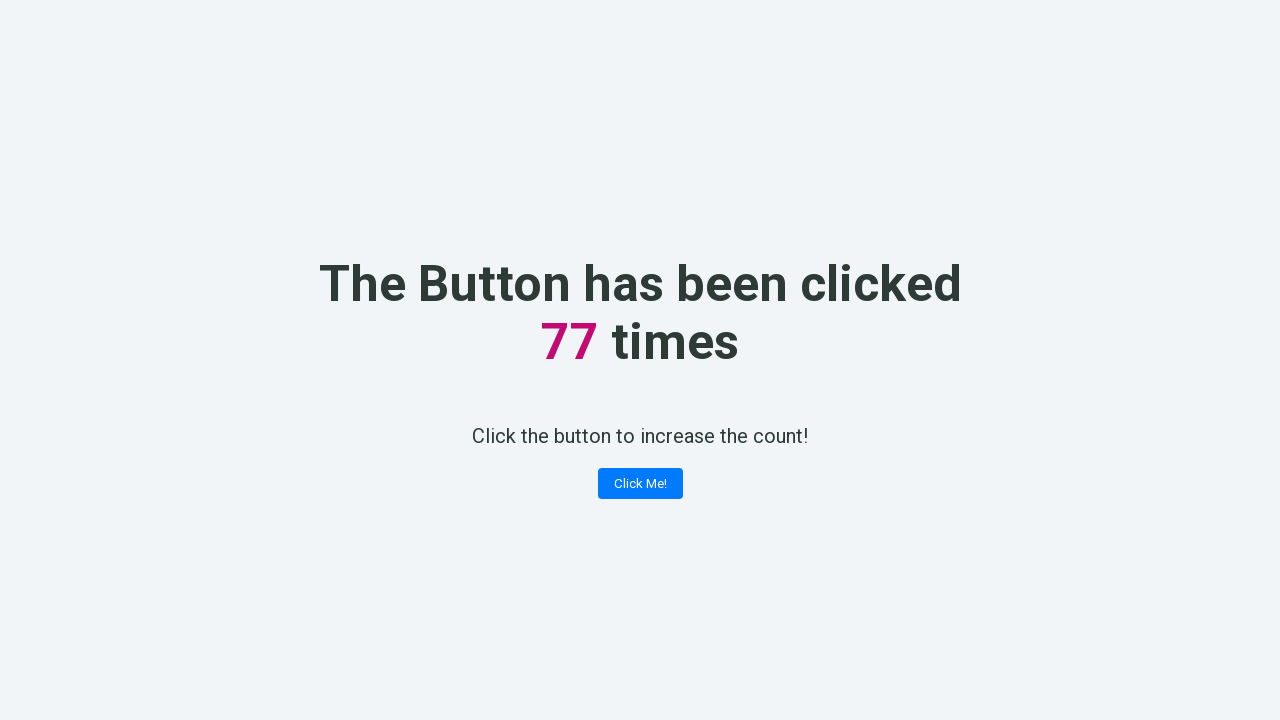

Clicked 'Click Me!' button (click #78 of 100) at (640, 484) on button:has-text('Click Me!')
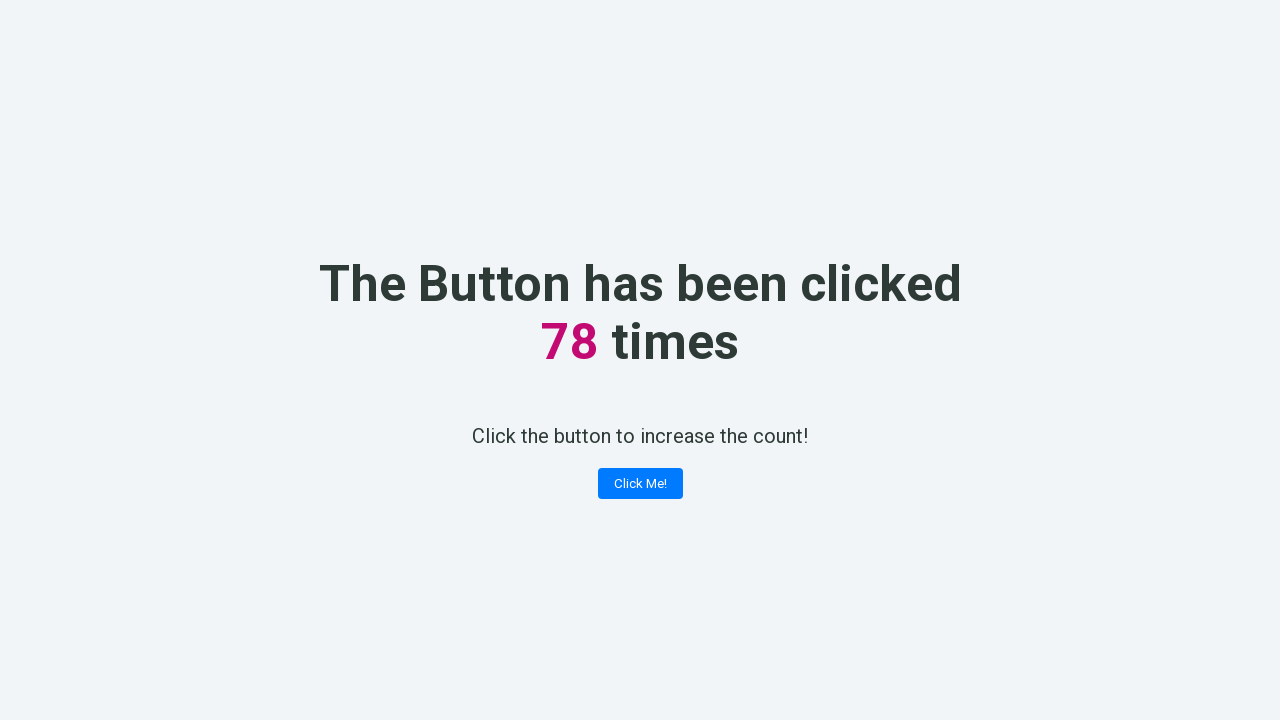

Clicked 'Click Me!' button (click #79 of 100) at (640, 484) on button:has-text('Click Me!')
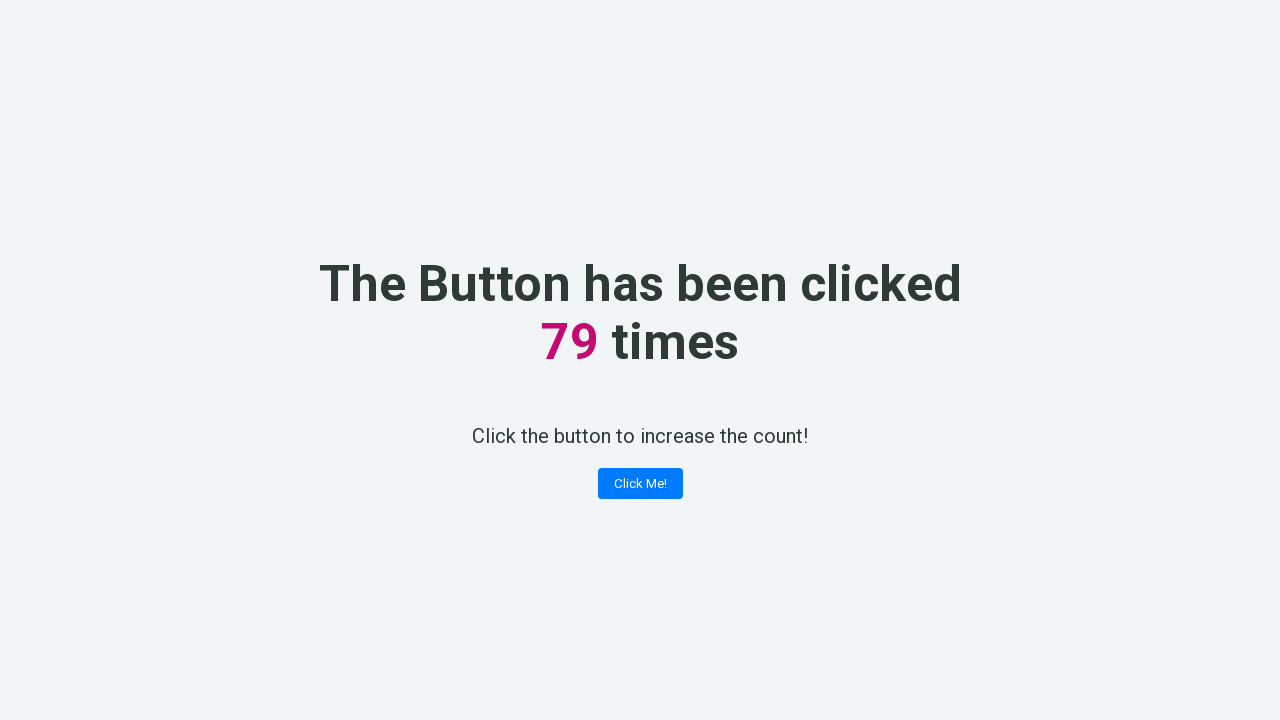

Clicked 'Click Me!' button (click #80 of 100) at (640, 484) on button:has-text('Click Me!')
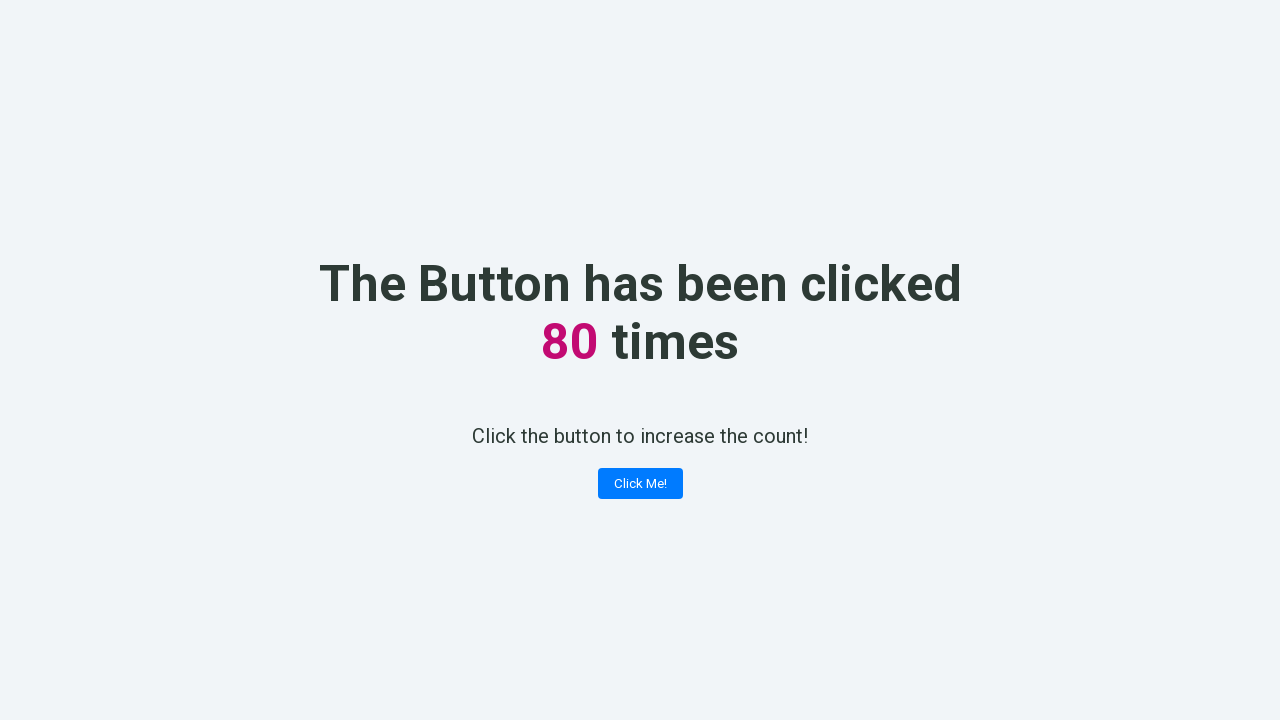

Clicked 'Click Me!' button (click #81 of 100) at (640, 484) on button:has-text('Click Me!')
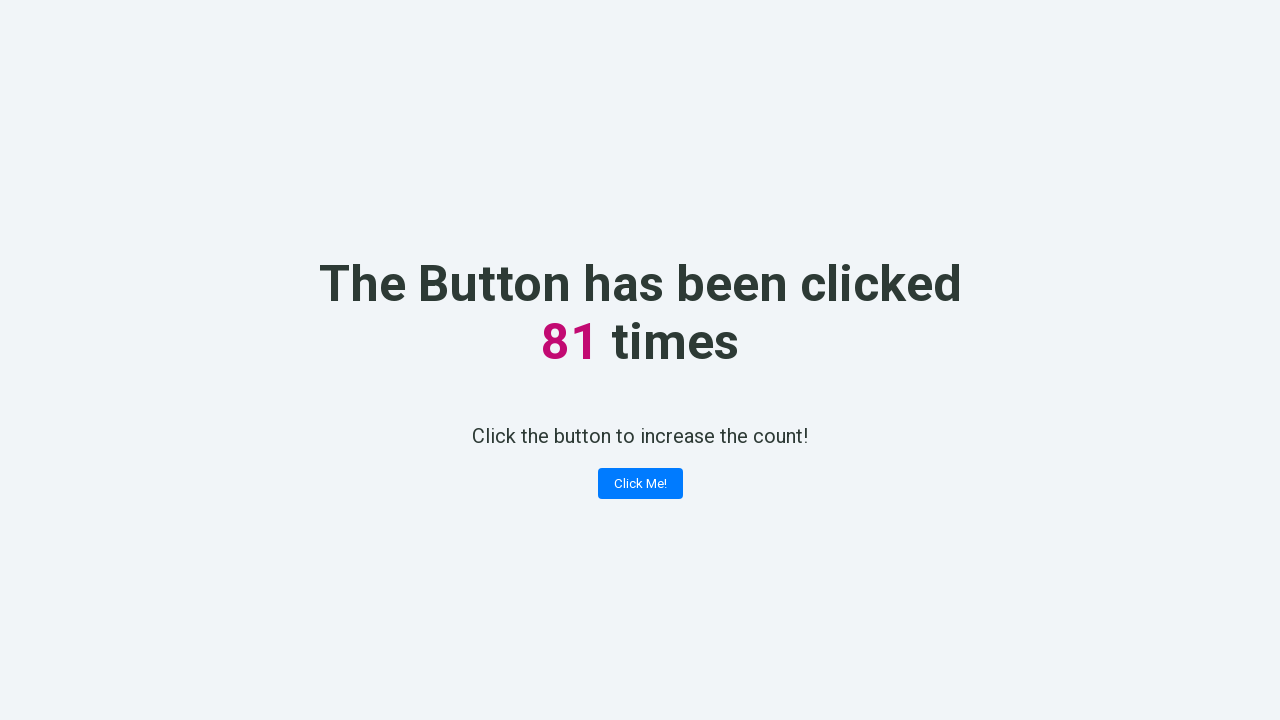

Clicked 'Click Me!' button (click #82 of 100) at (640, 484) on button:has-text('Click Me!')
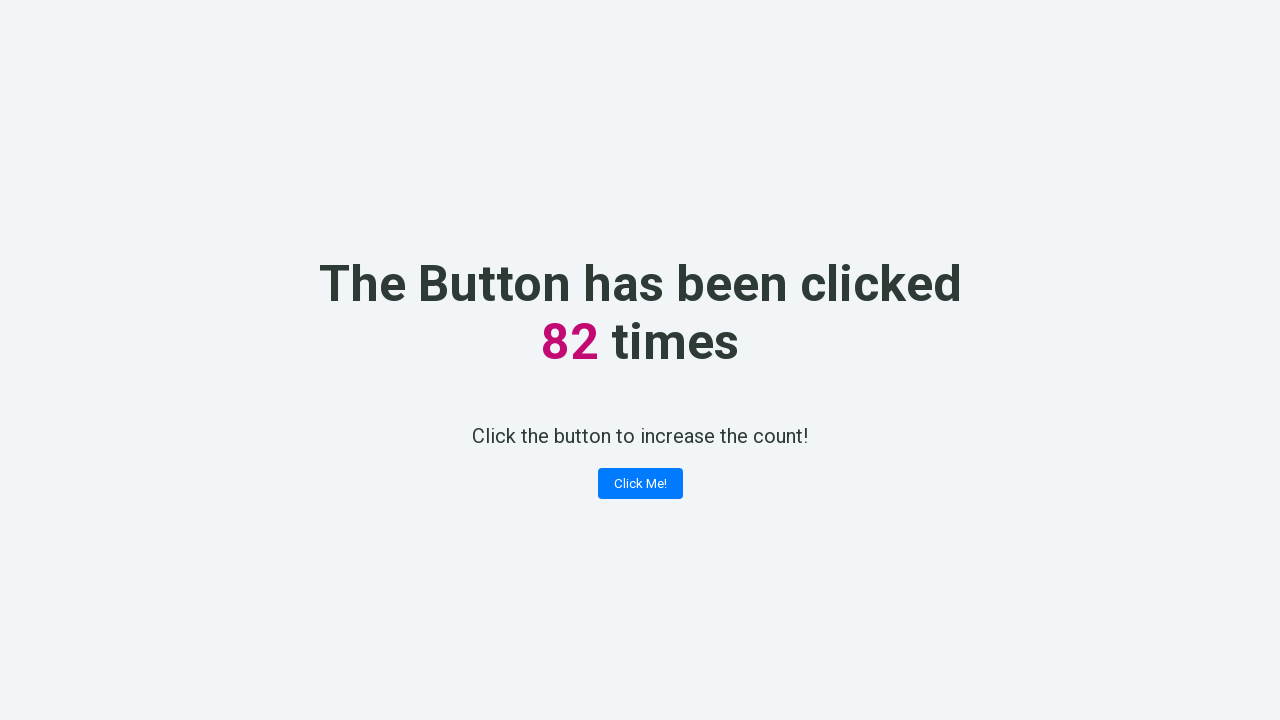

Clicked 'Click Me!' button (click #83 of 100) at (640, 484) on button:has-text('Click Me!')
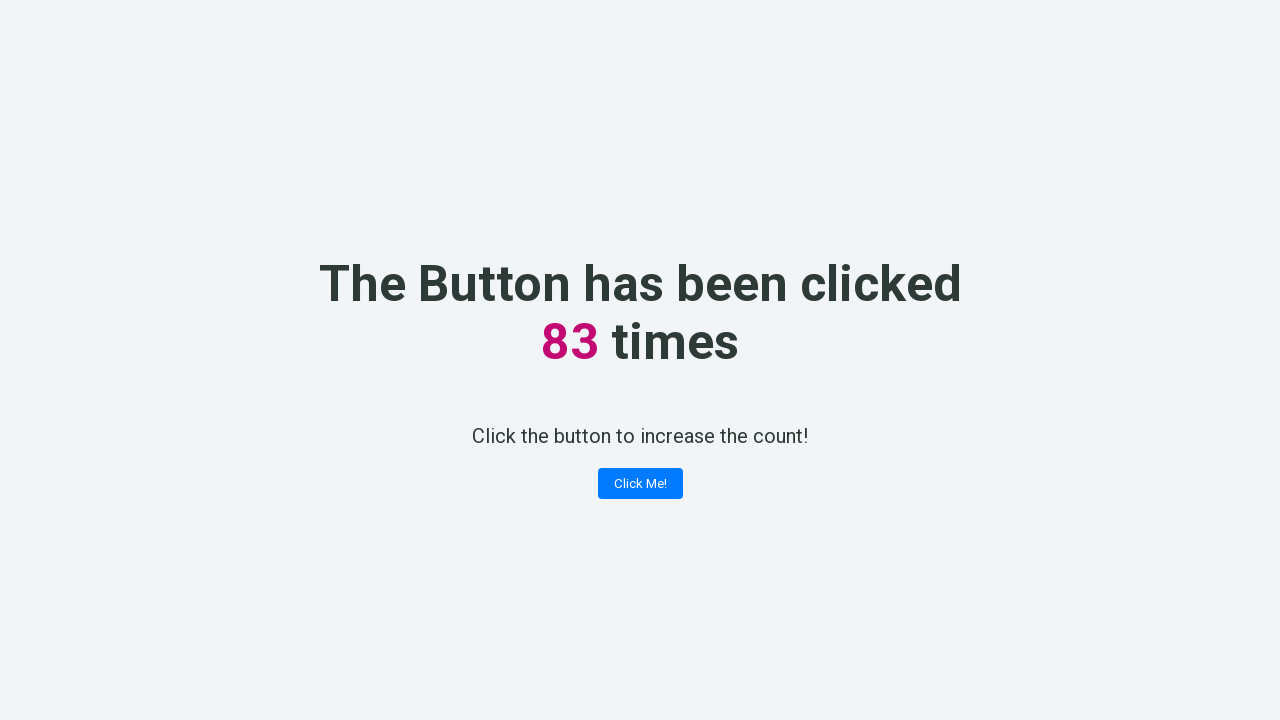

Clicked 'Click Me!' button (click #84 of 100) at (640, 484) on button:has-text('Click Me!')
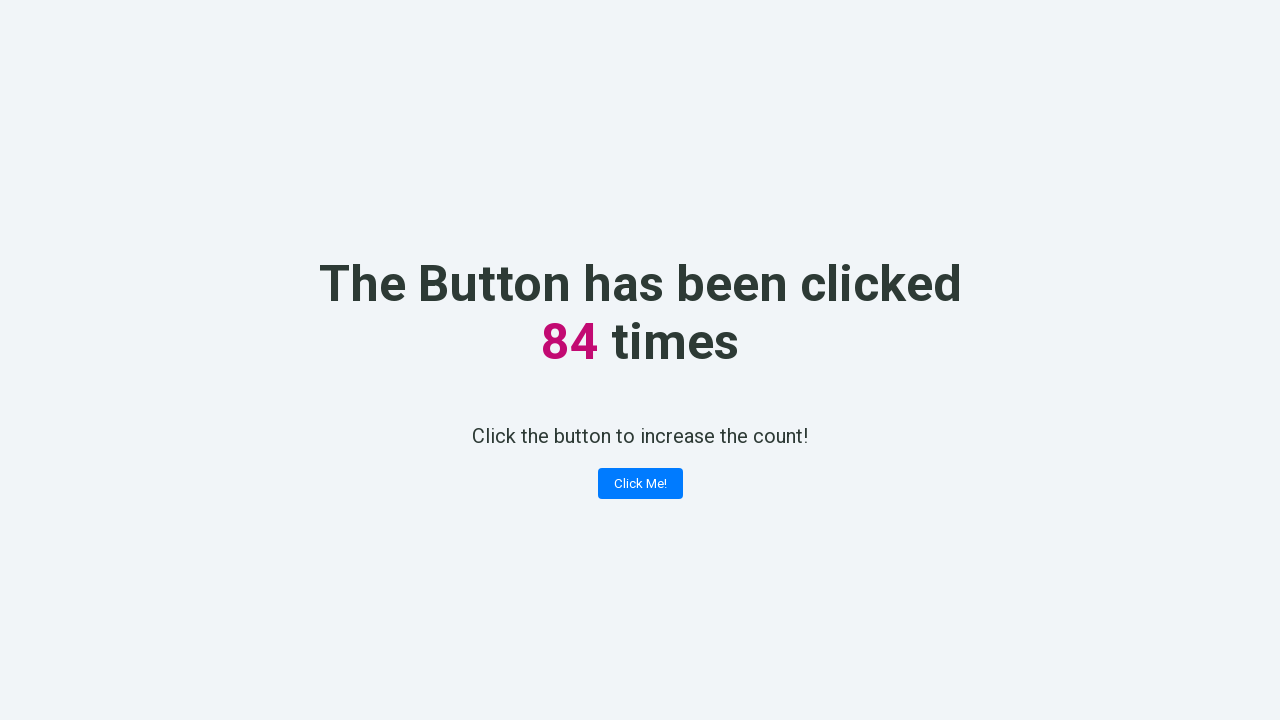

Clicked 'Click Me!' button (click #85 of 100) at (640, 484) on button:has-text('Click Me!')
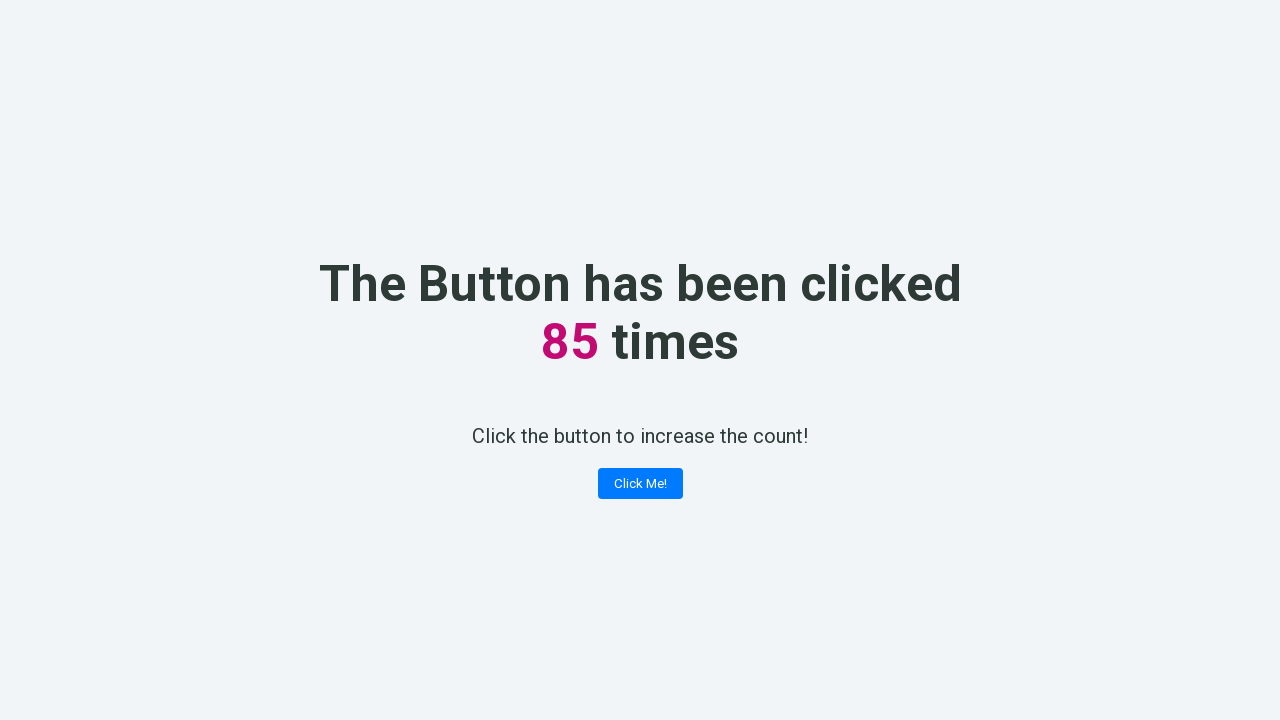

Clicked 'Click Me!' button (click #86 of 100) at (640, 484) on button:has-text('Click Me!')
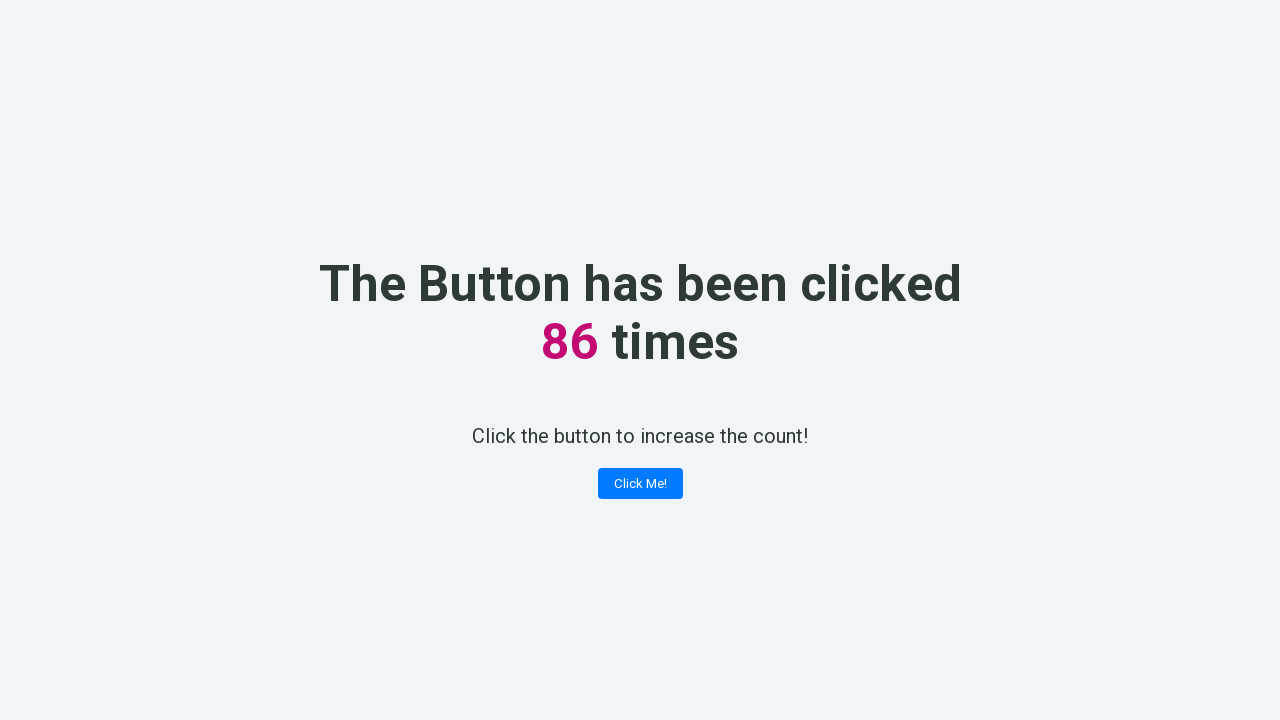

Clicked 'Click Me!' button (click #87 of 100) at (640, 484) on button:has-text('Click Me!')
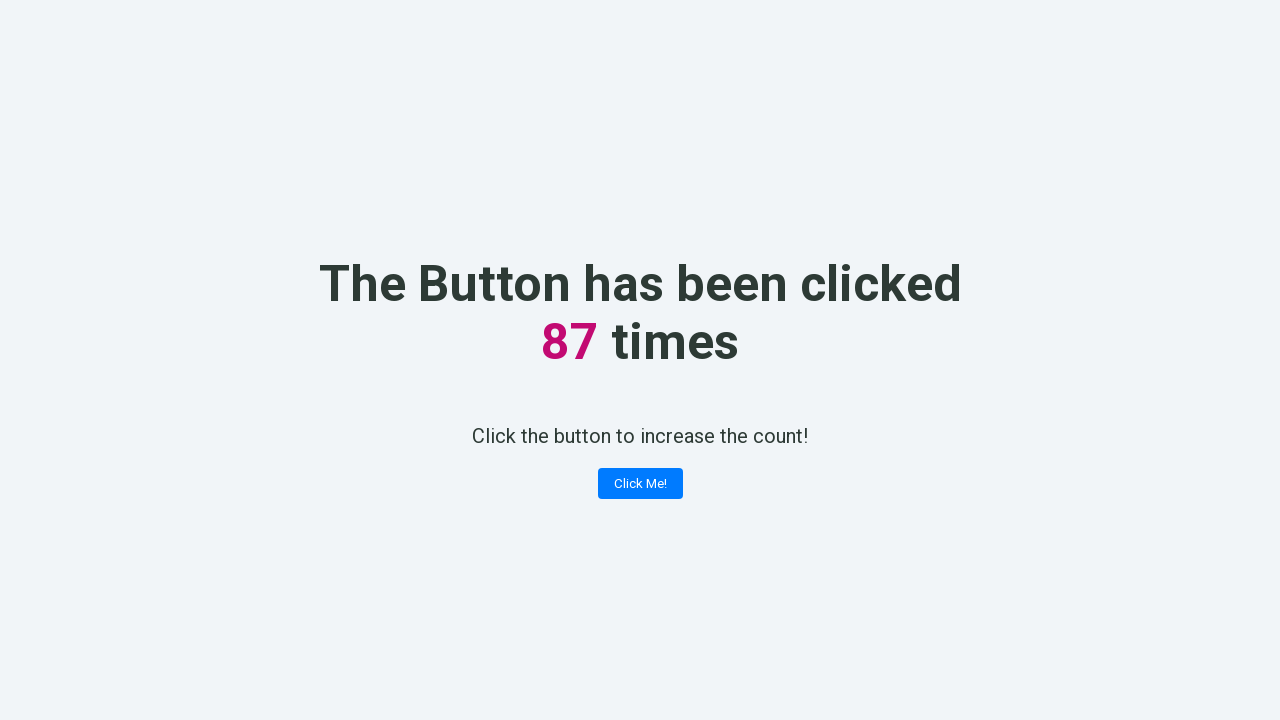

Clicked 'Click Me!' button (click #88 of 100) at (640, 484) on button:has-text('Click Me!')
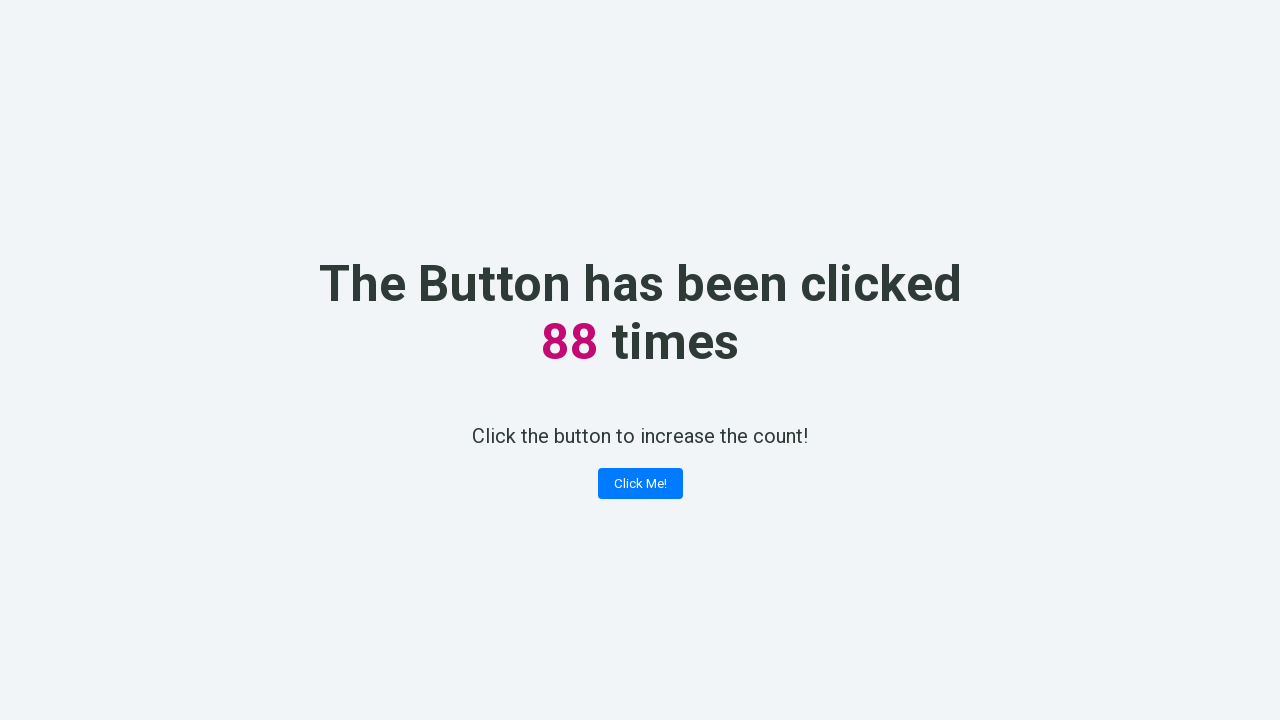

Clicked 'Click Me!' button (click #89 of 100) at (640, 484) on button:has-text('Click Me!')
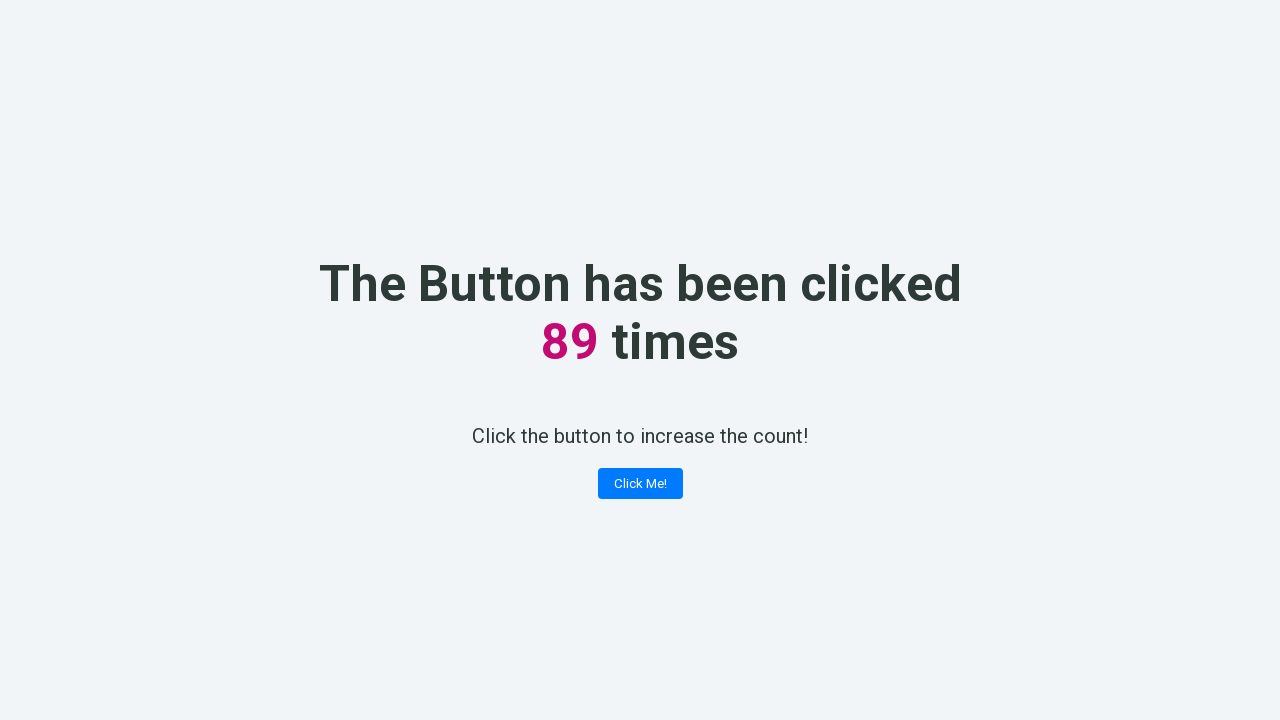

Clicked 'Click Me!' button (click #90 of 100) at (640, 484) on button:has-text('Click Me!')
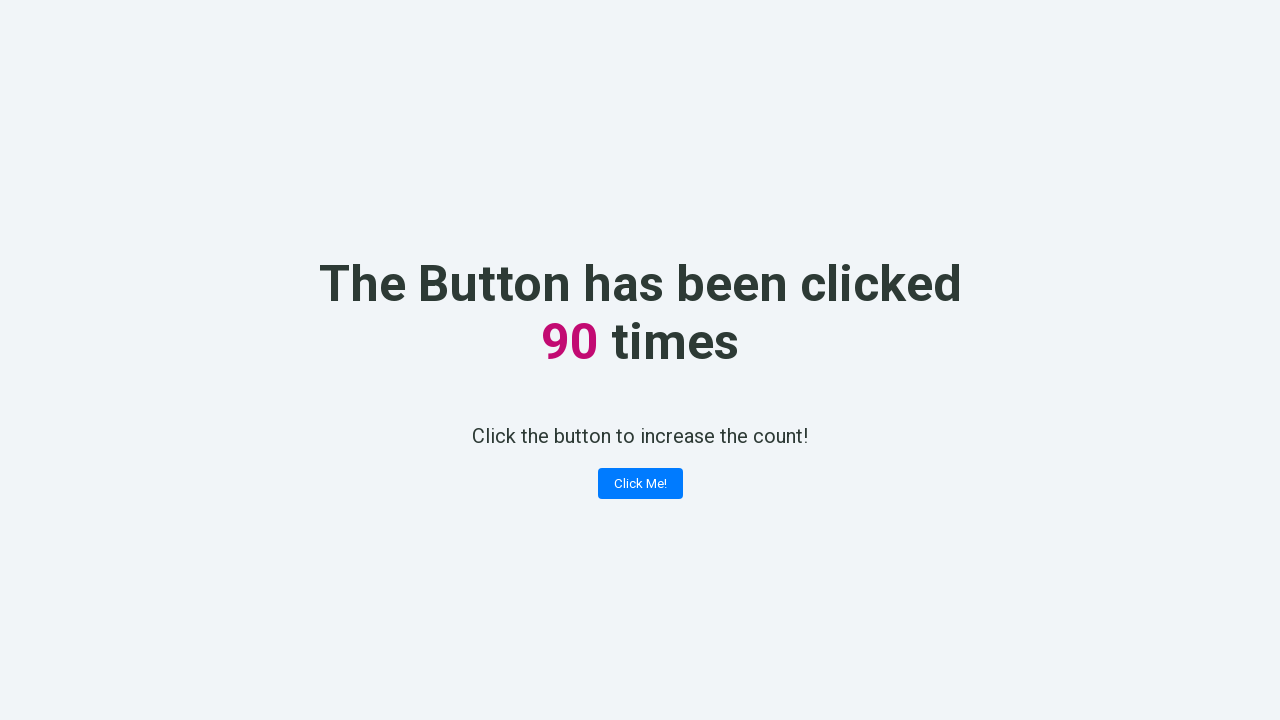

Clicked 'Click Me!' button (click #91 of 100) at (640, 484) on button:has-text('Click Me!')
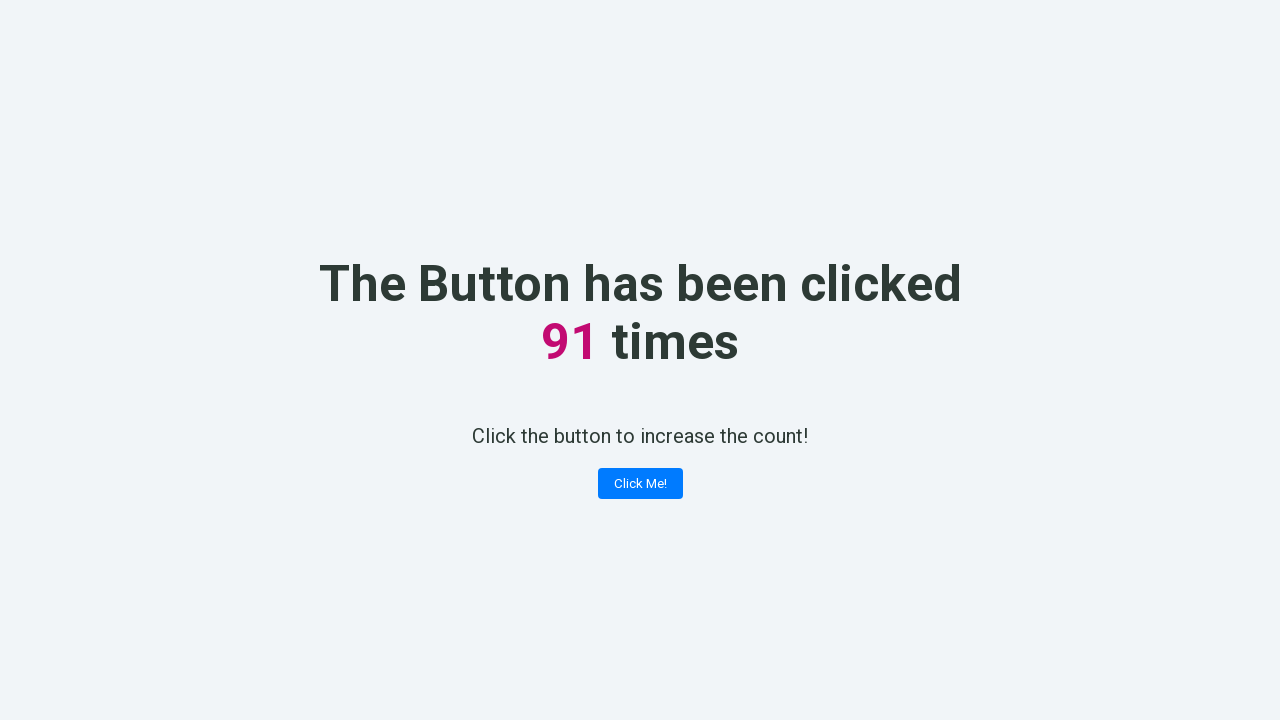

Clicked 'Click Me!' button (click #92 of 100) at (640, 484) on button:has-text('Click Me!')
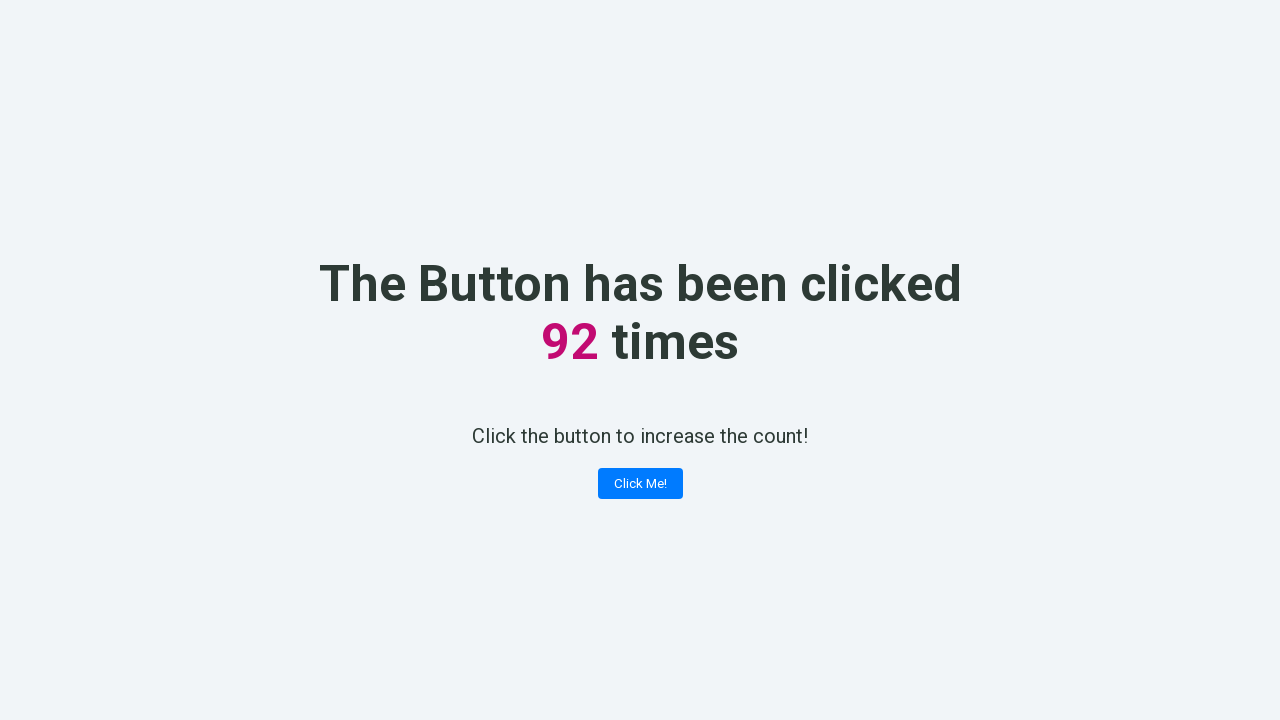

Clicked 'Click Me!' button (click #93 of 100) at (640, 484) on button:has-text('Click Me!')
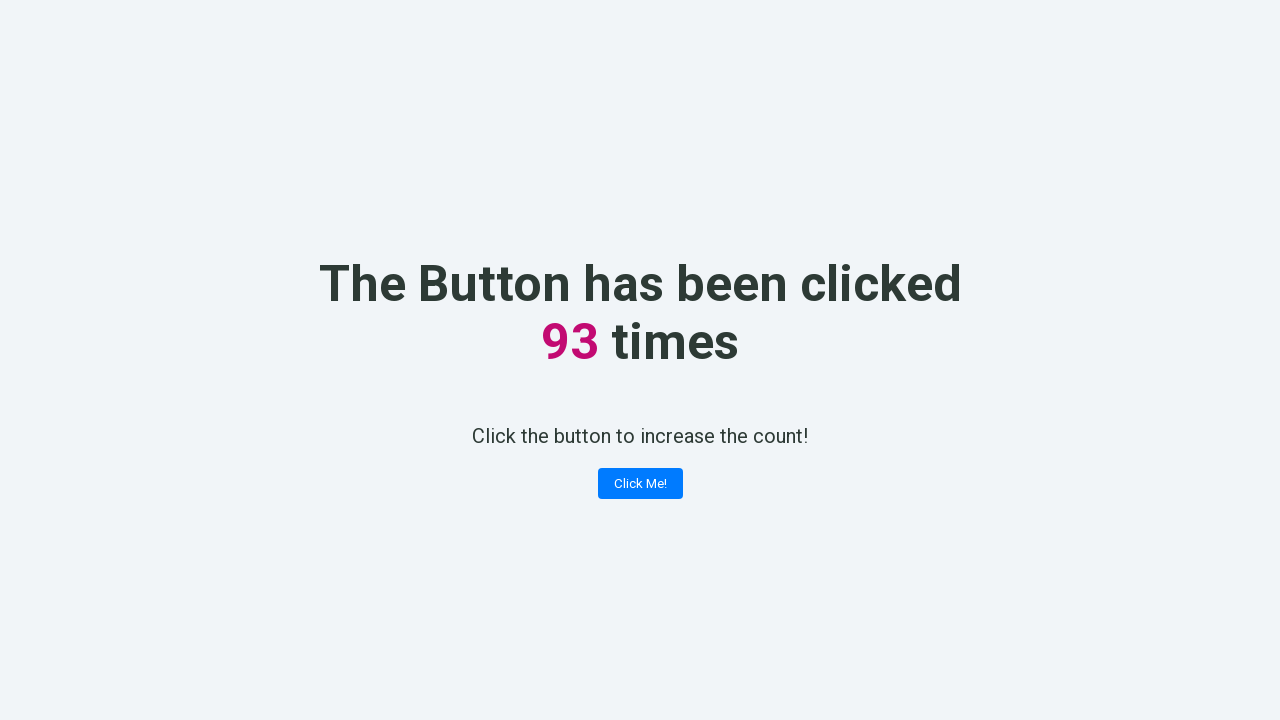

Clicked 'Click Me!' button (click #94 of 100) at (640, 484) on button:has-text('Click Me!')
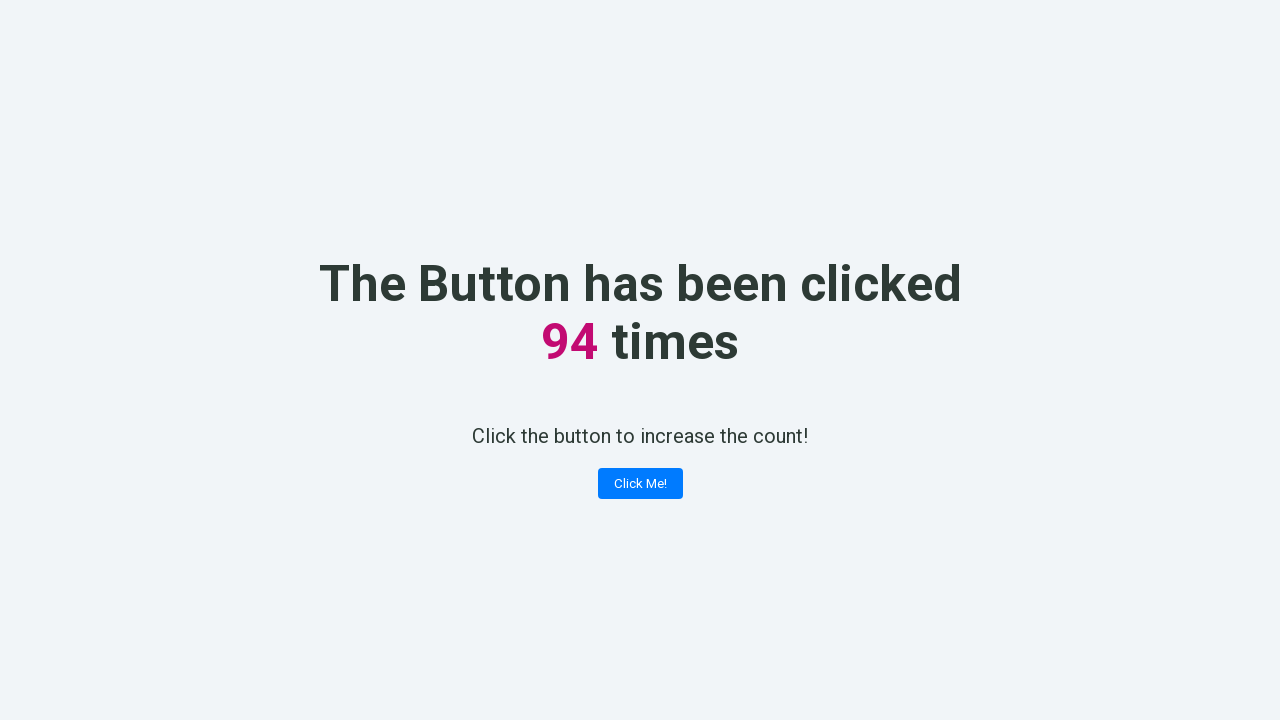

Clicked 'Click Me!' button (click #95 of 100) at (640, 484) on button:has-text('Click Me!')
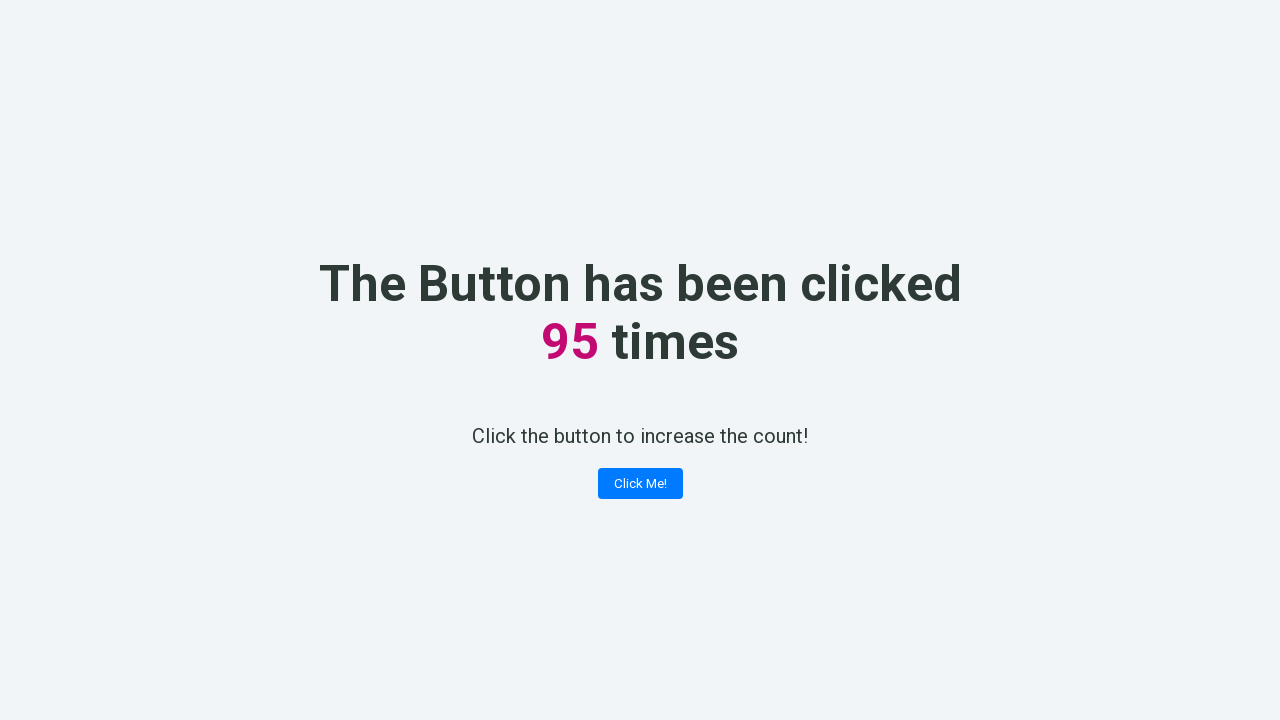

Clicked 'Click Me!' button (click #96 of 100) at (640, 484) on button:has-text('Click Me!')
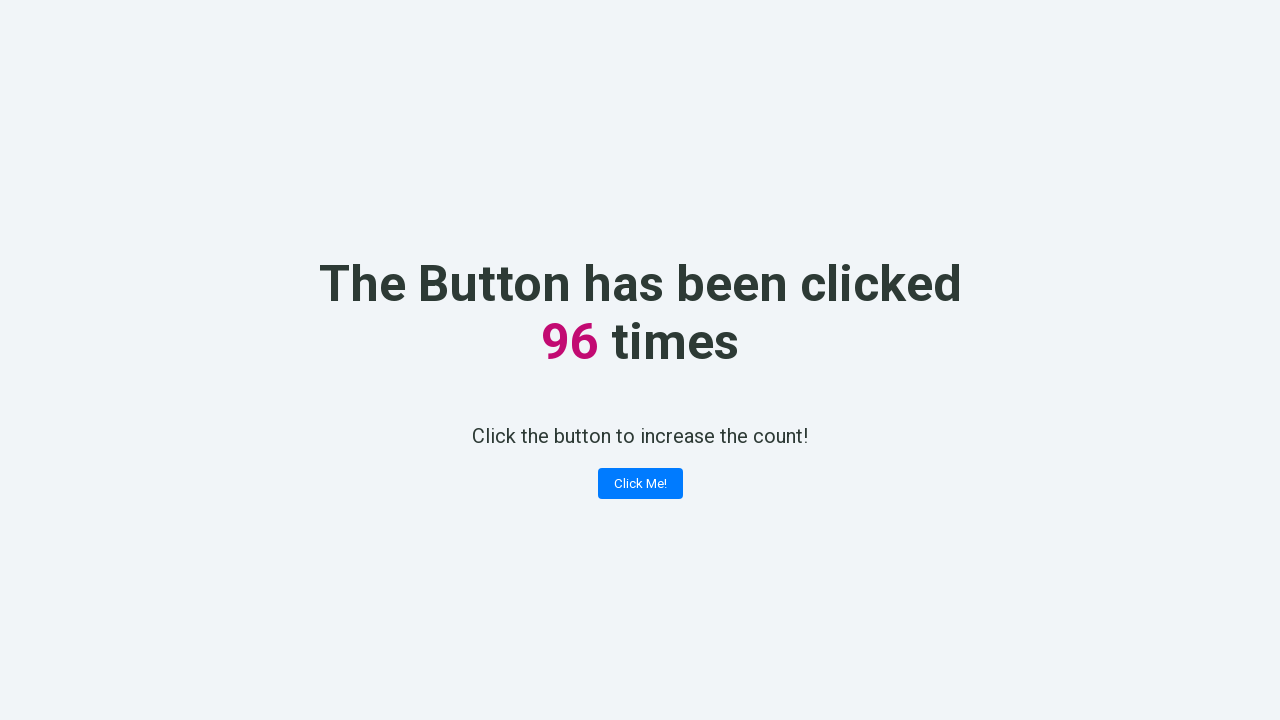

Clicked 'Click Me!' button (click #97 of 100) at (640, 484) on button:has-text('Click Me!')
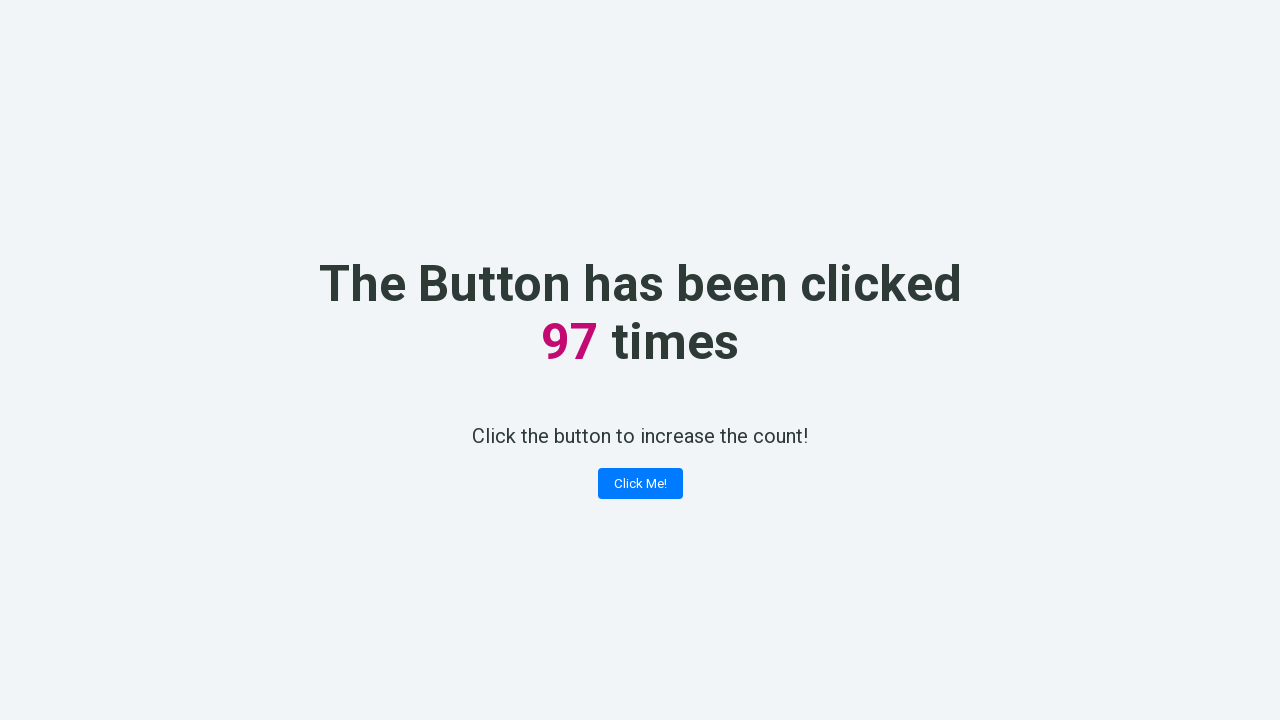

Clicked 'Click Me!' button (click #98 of 100) at (640, 484) on button:has-text('Click Me!')
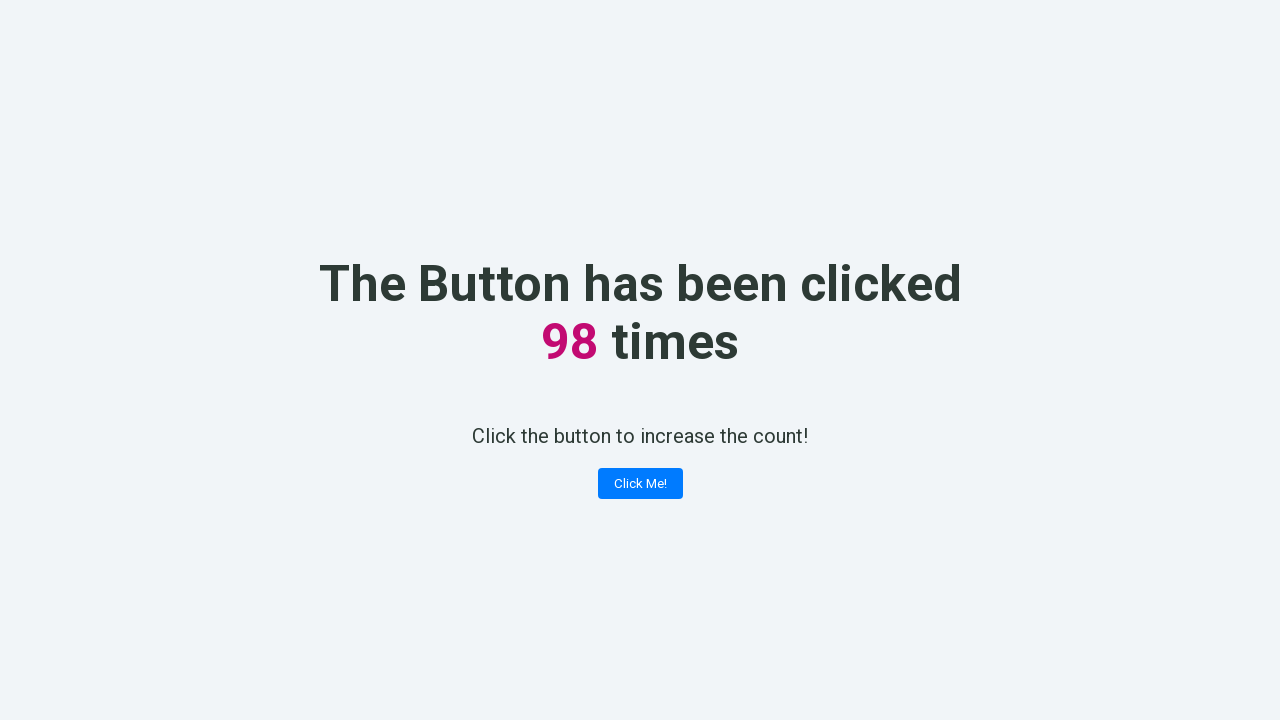

Clicked 'Click Me!' button (click #99 of 100) at (640, 484) on button:has-text('Click Me!')
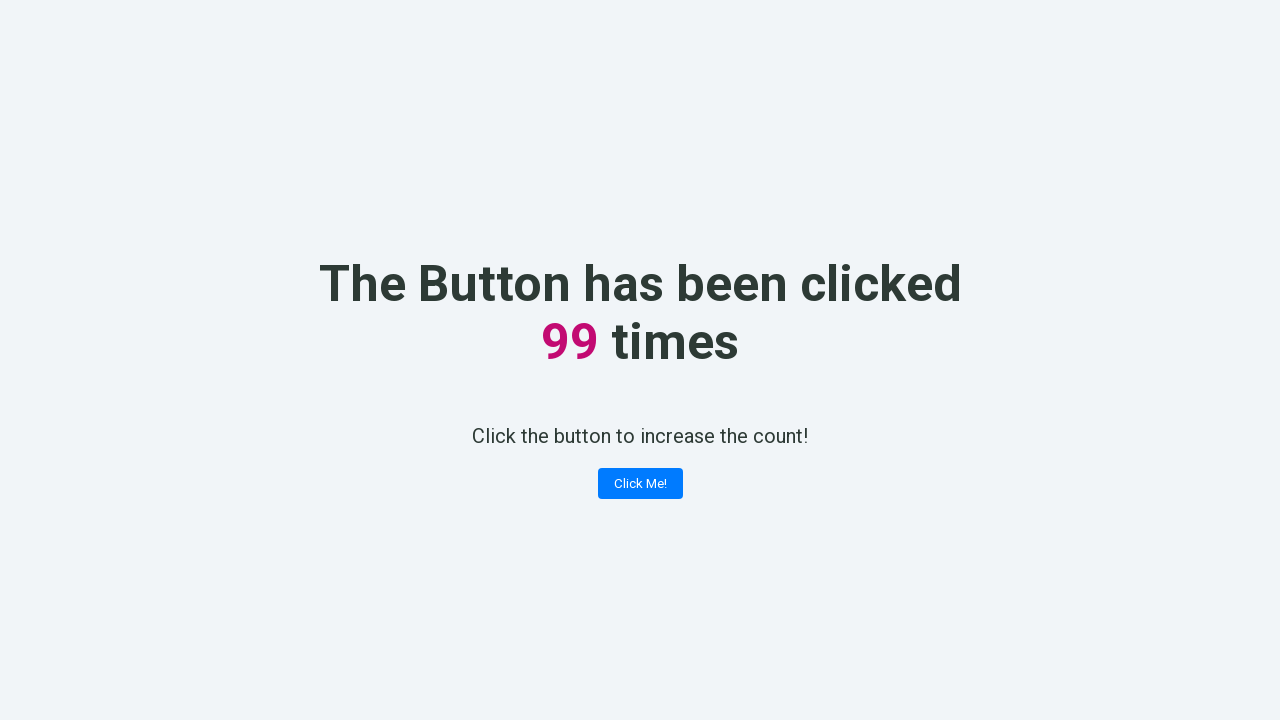

Clicked 'Click Me!' button (click #100 of 100) at (640, 484) on button:has-text('Click Me!')
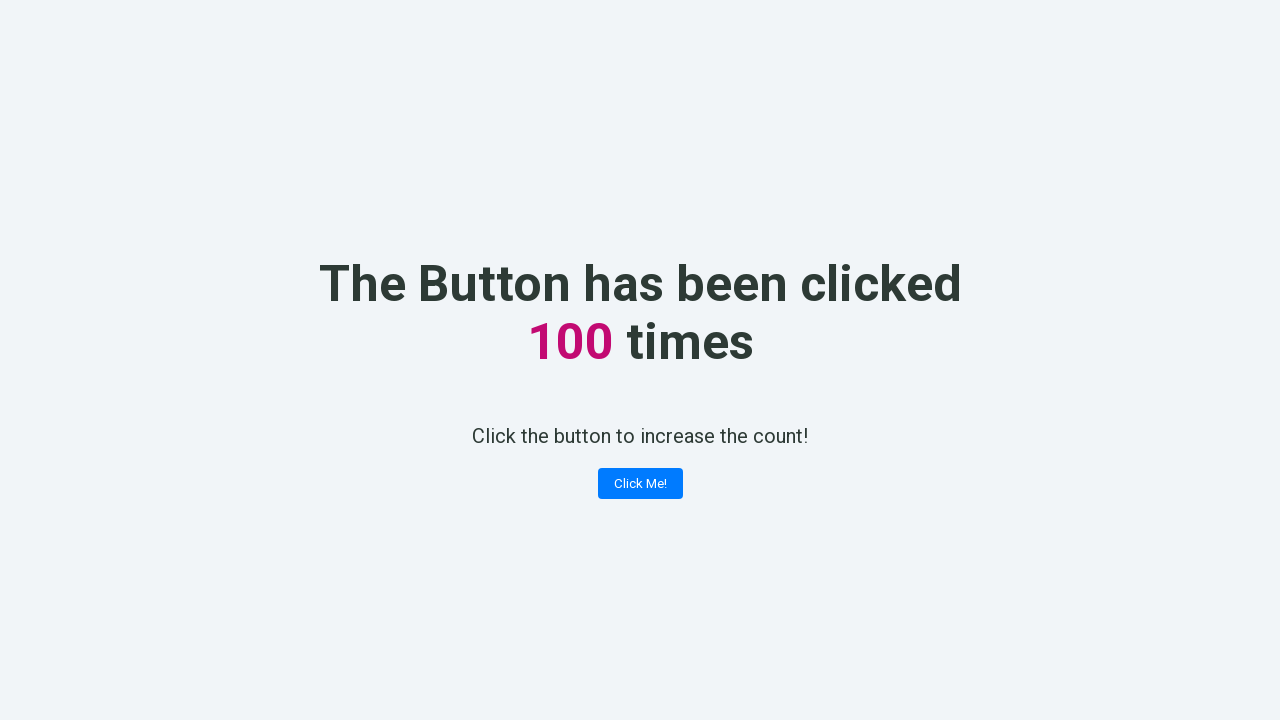

Counter display verified to show 100
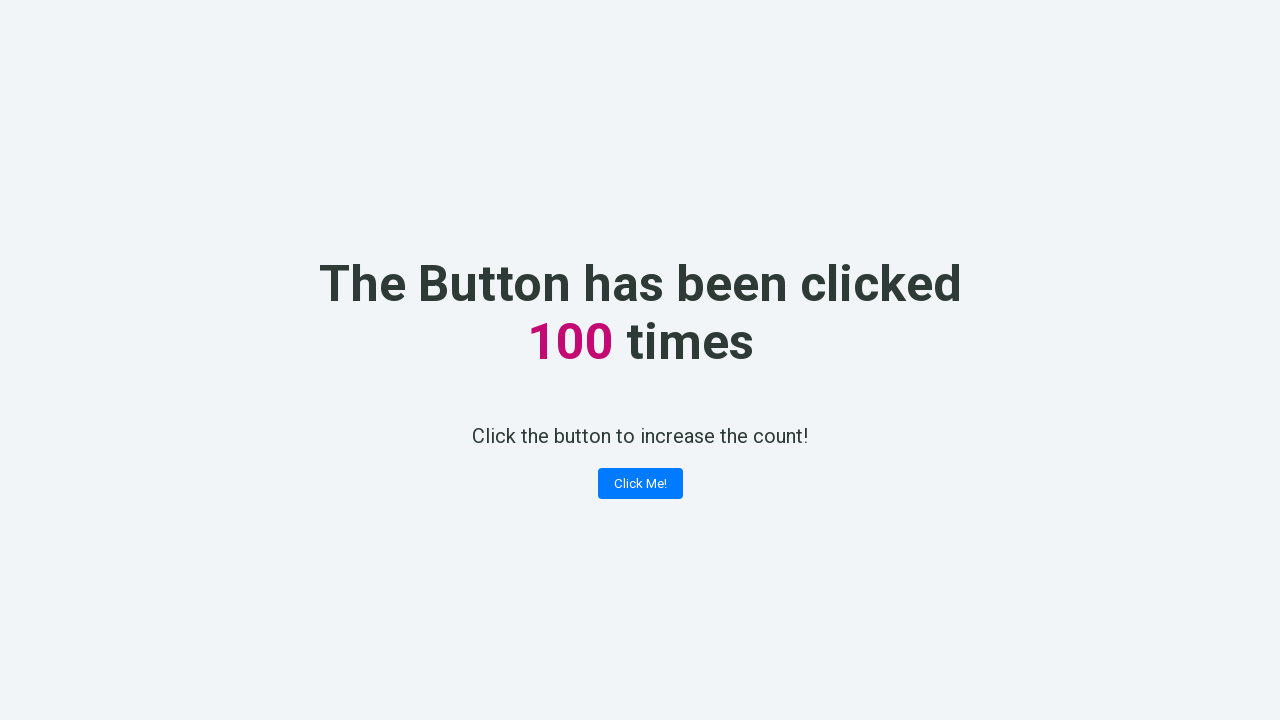

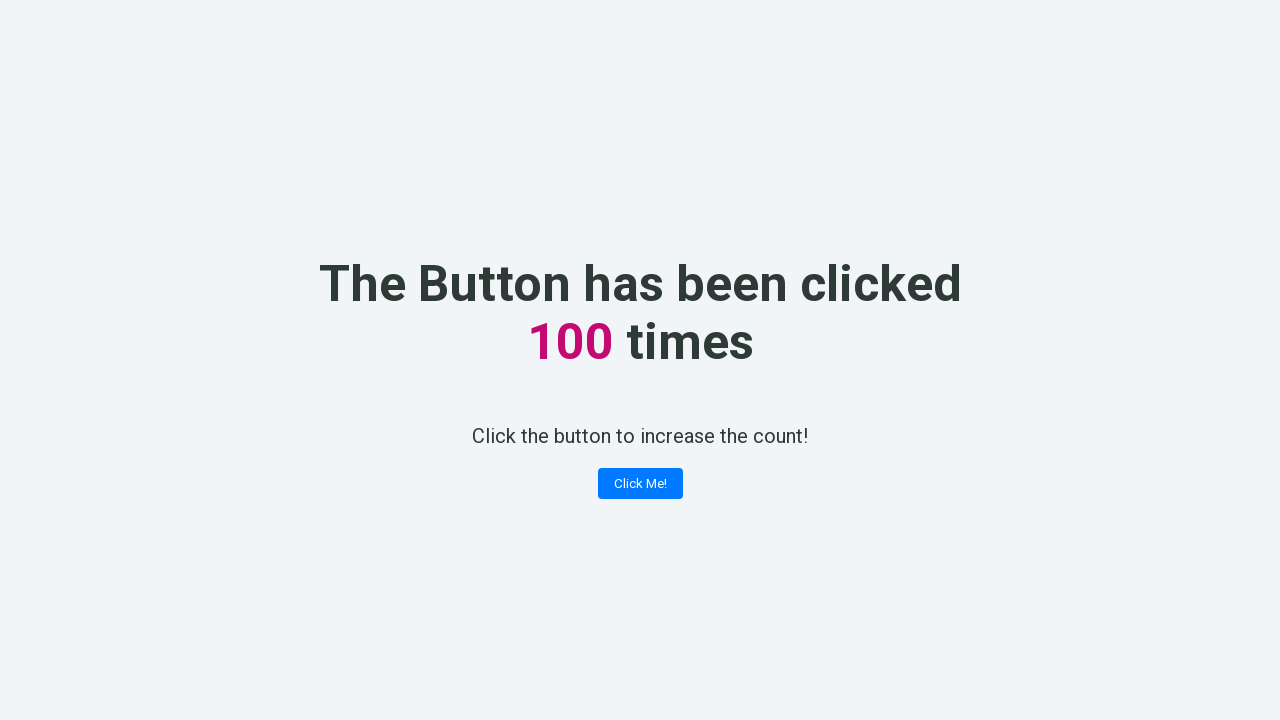